Tests filling a large form by entering text into all input fields and clicking the submit button

Starting URL: http://suninjuly.github.io/huge_form.html

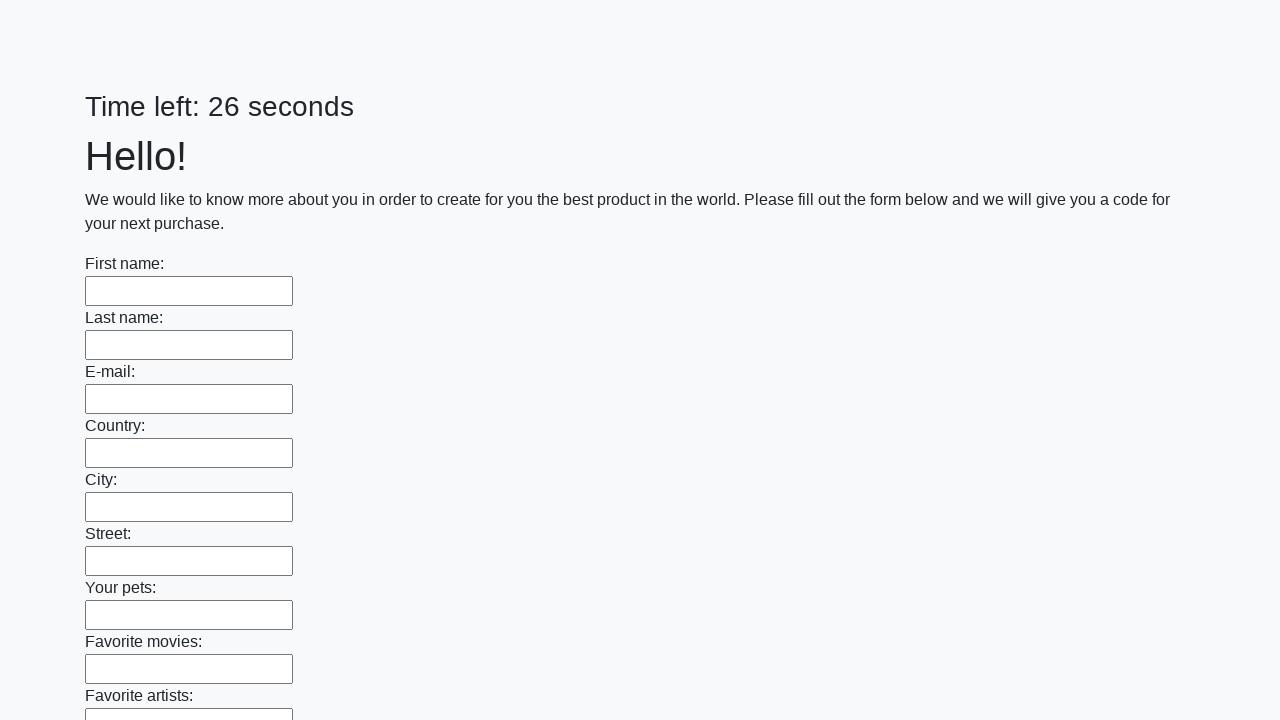

Navigated to huge form page
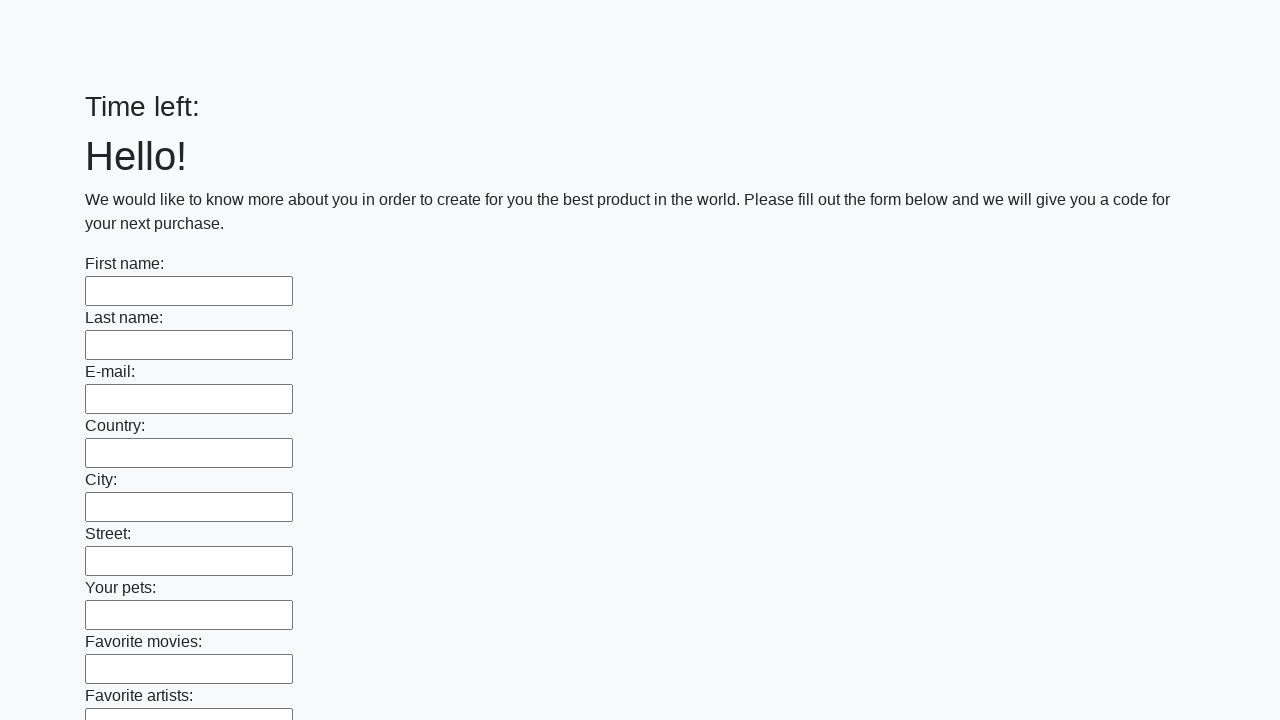

Located all input fields on the form
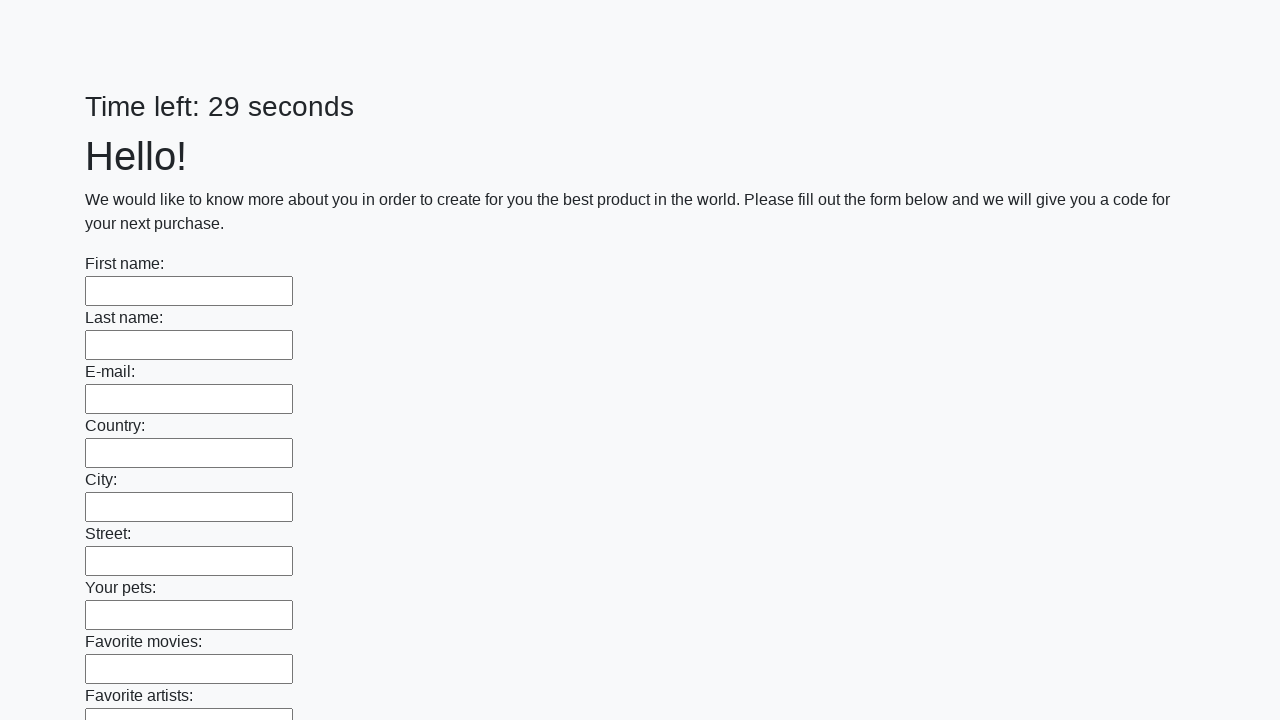

Filled an input field with 'Мой ответ' on input >> nth=0
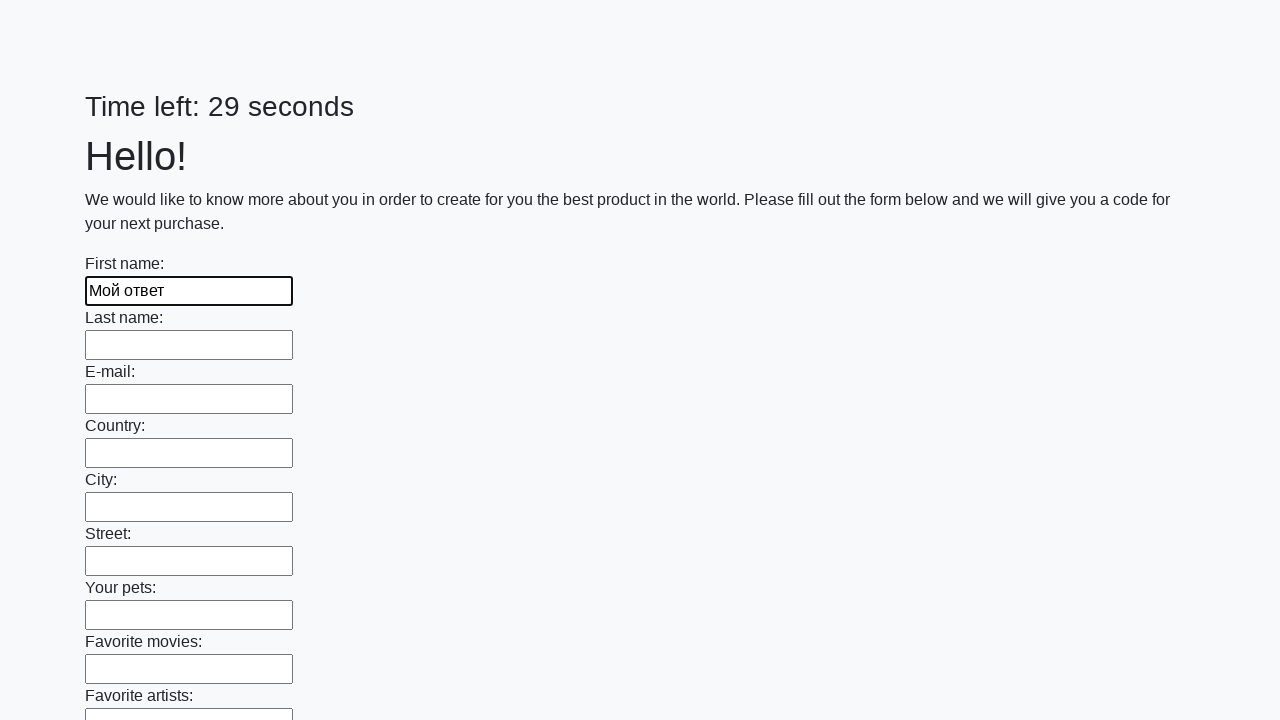

Filled an input field with 'Мой ответ' on input >> nth=1
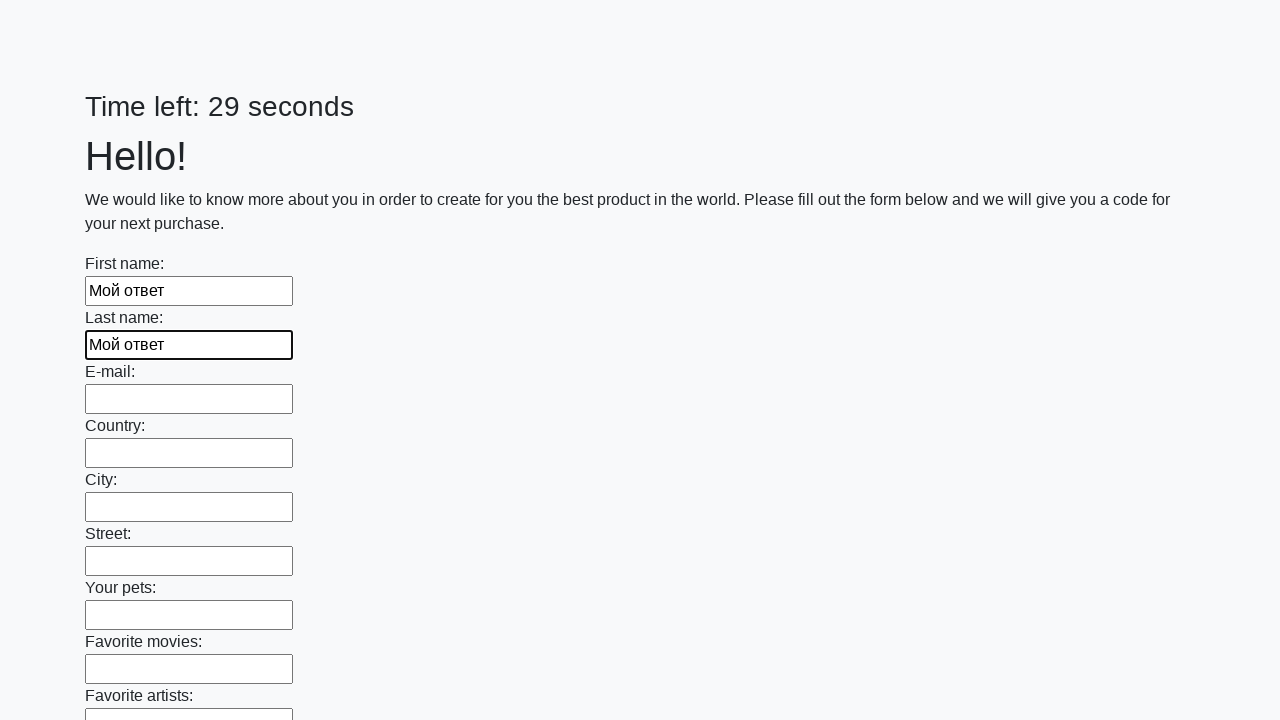

Filled an input field with 'Мой ответ' on input >> nth=2
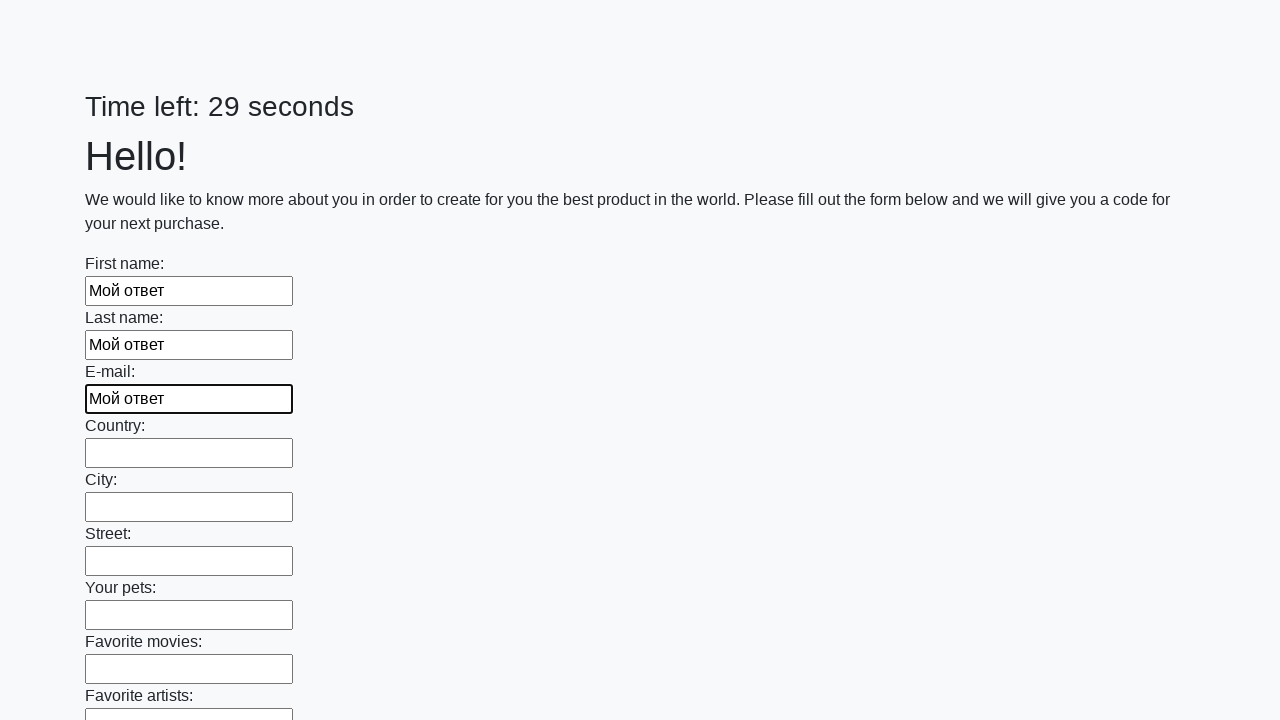

Filled an input field with 'Мой ответ' on input >> nth=3
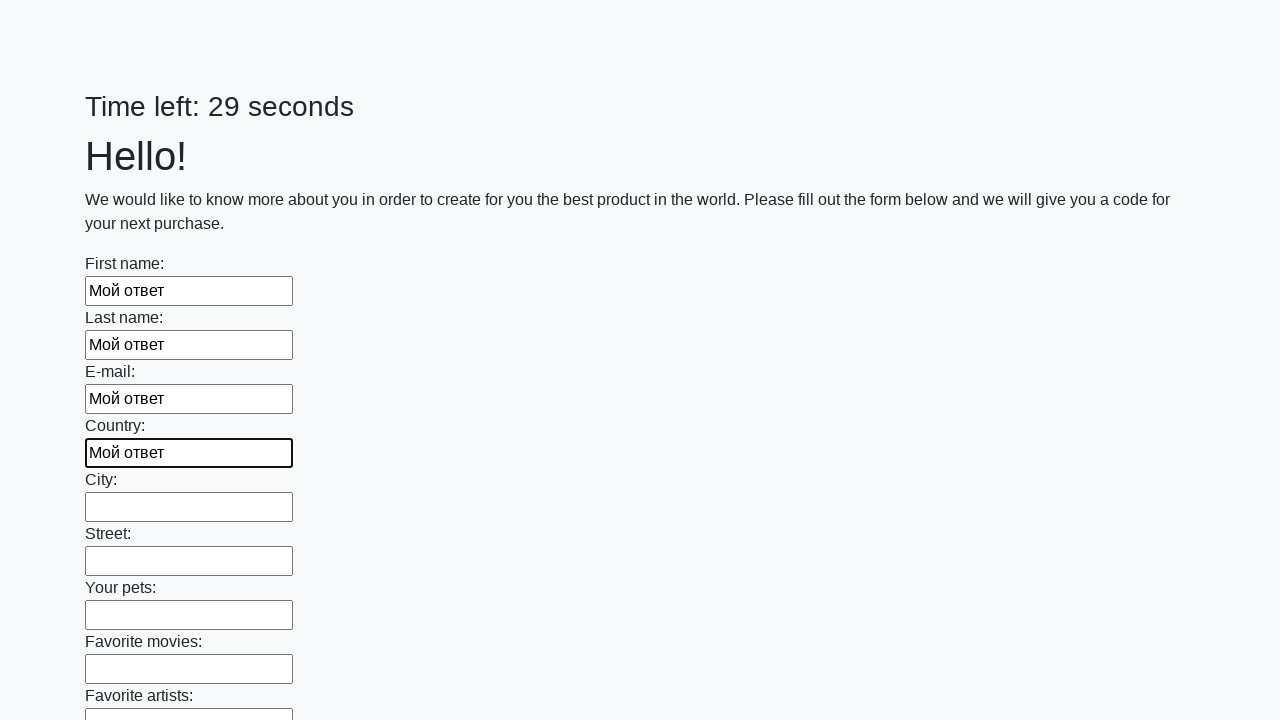

Filled an input field with 'Мой ответ' on input >> nth=4
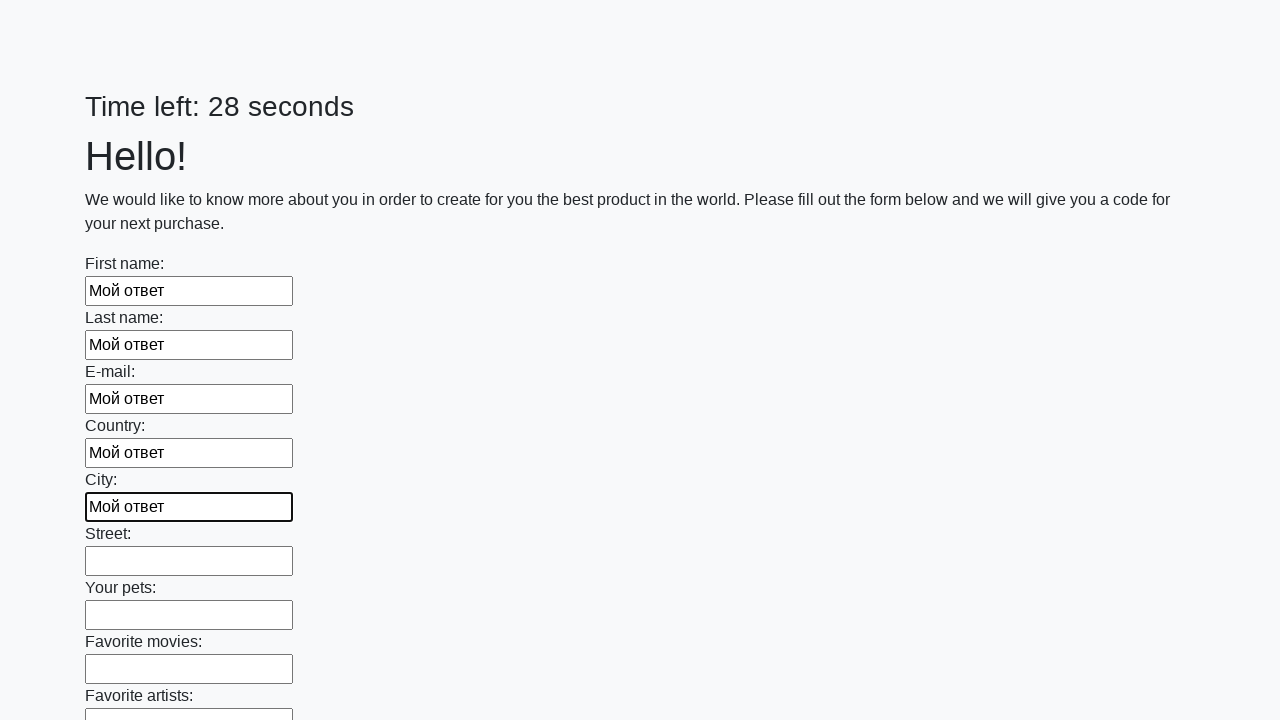

Filled an input field with 'Мой ответ' on input >> nth=5
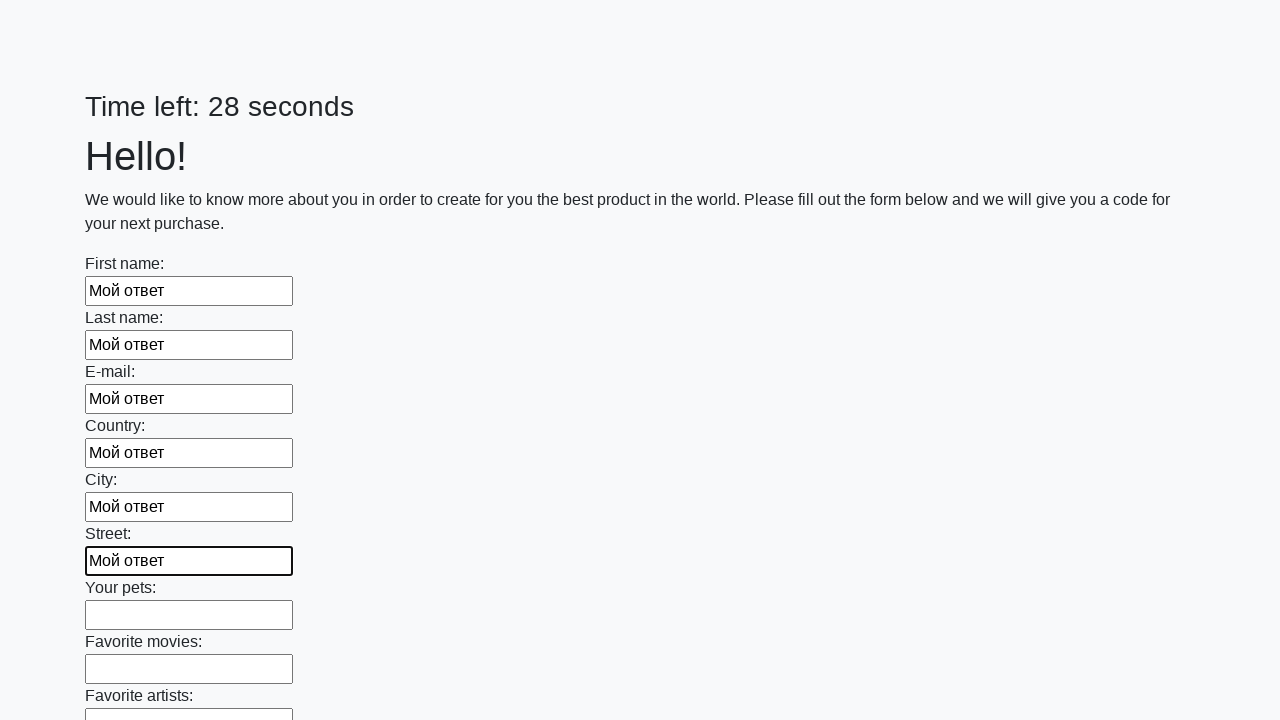

Filled an input field with 'Мой ответ' on input >> nth=6
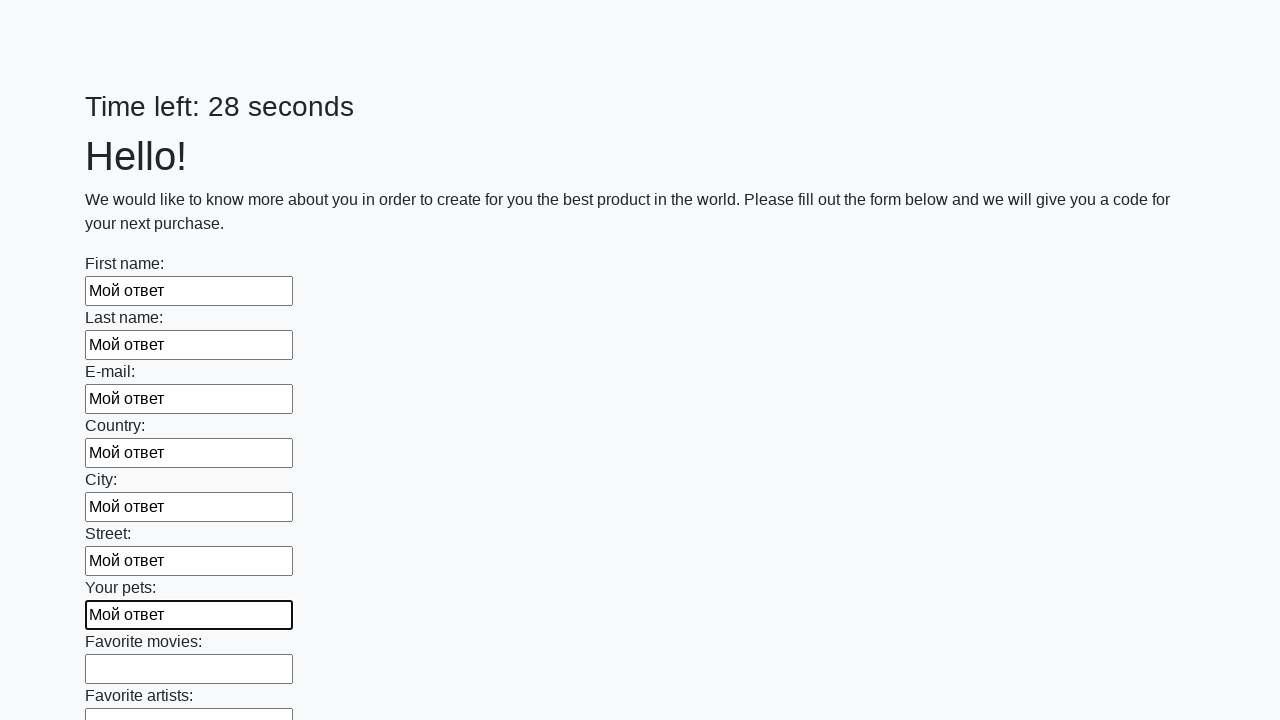

Filled an input field with 'Мой ответ' on input >> nth=7
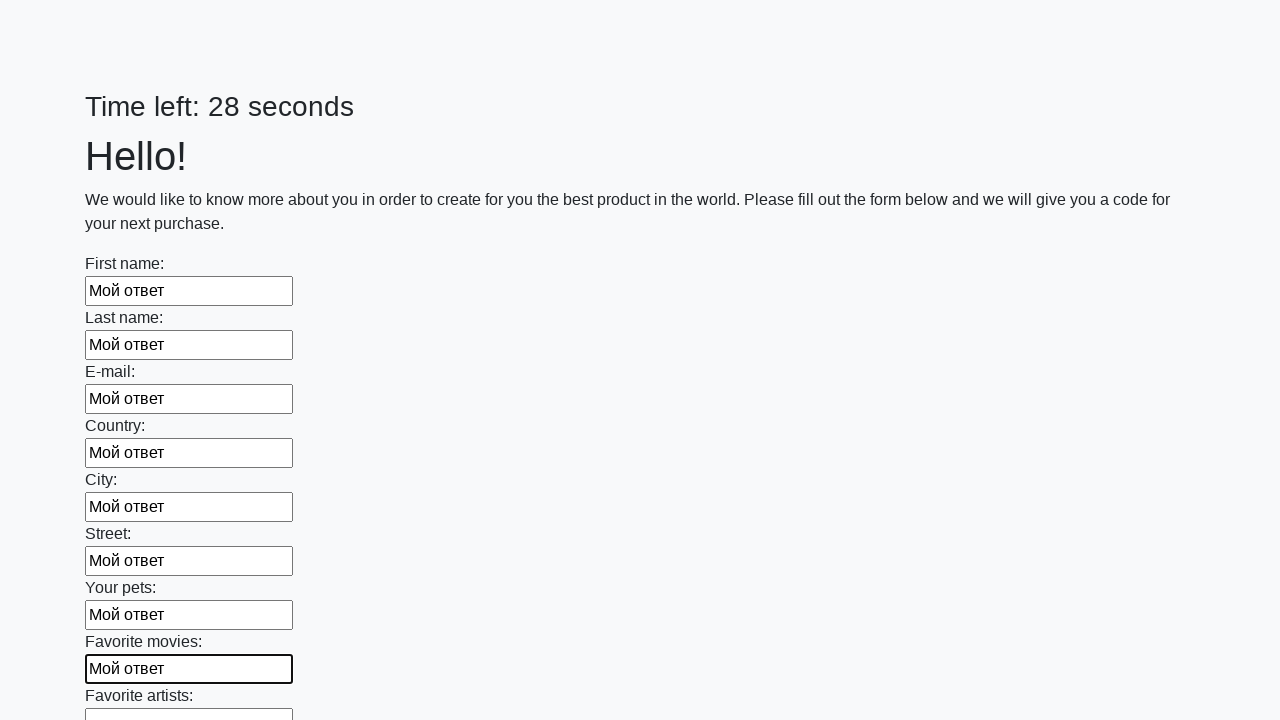

Filled an input field with 'Мой ответ' on input >> nth=8
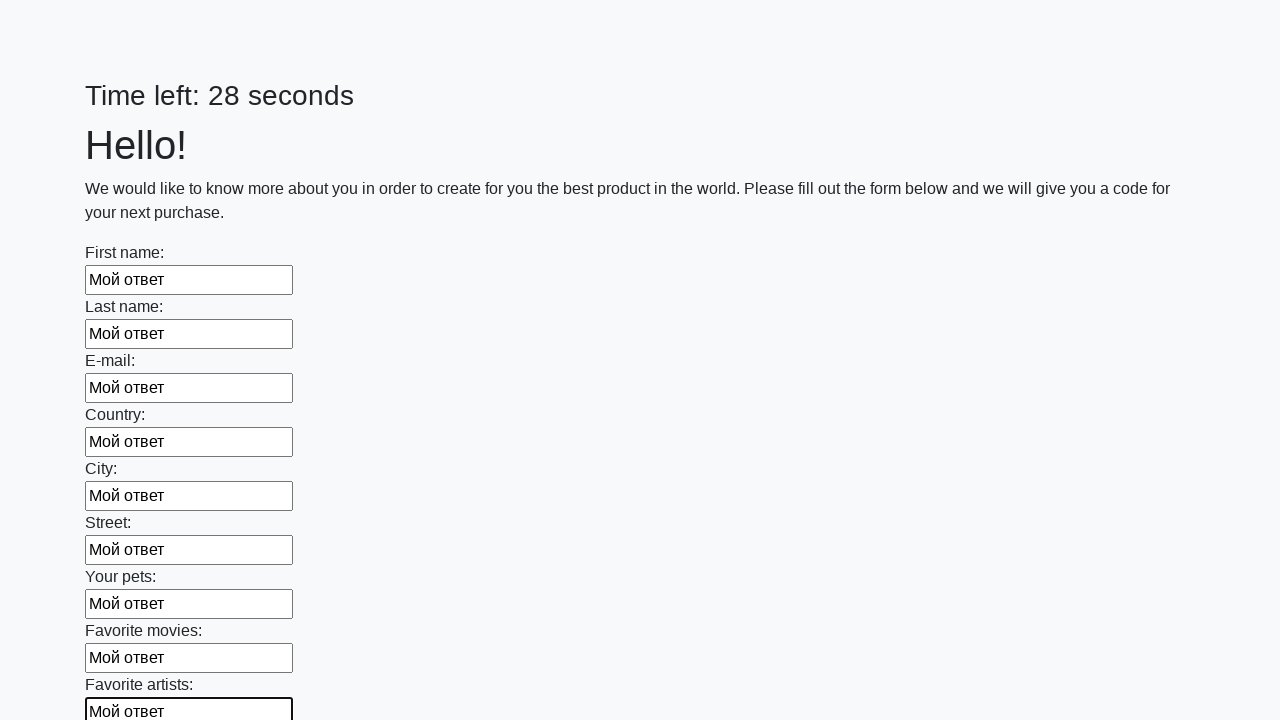

Filled an input field with 'Мой ответ' on input >> nth=9
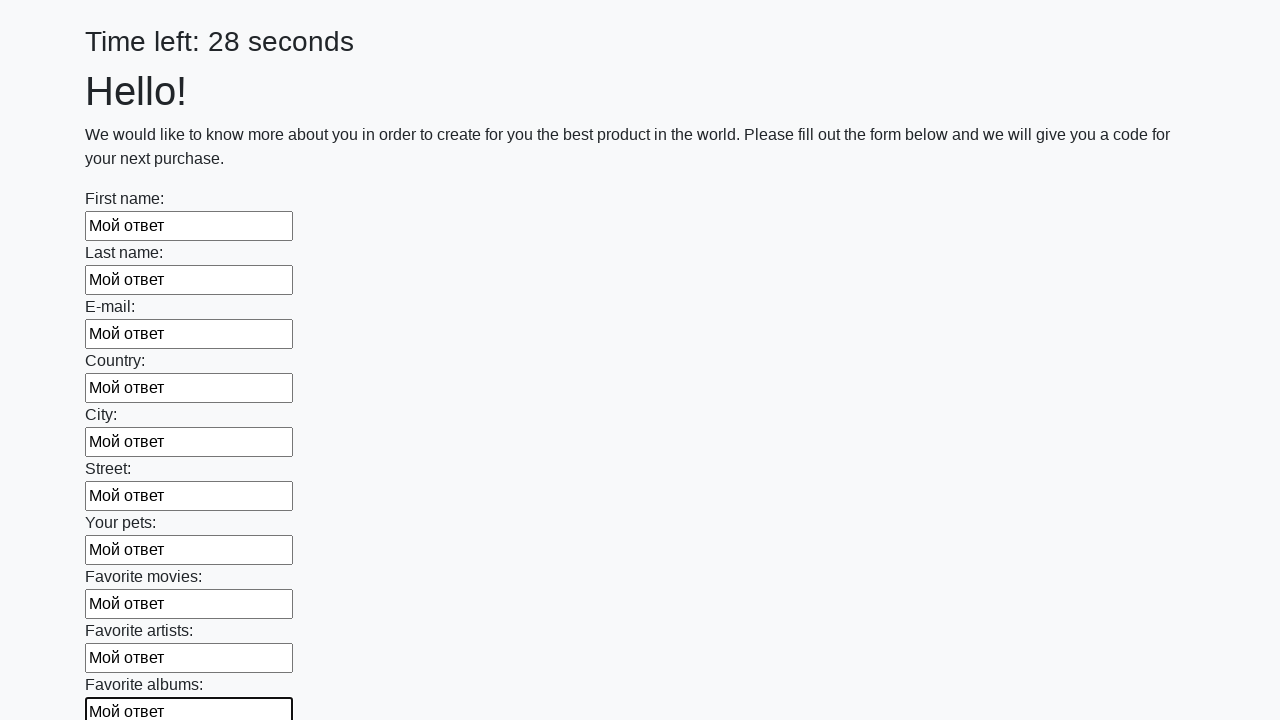

Filled an input field with 'Мой ответ' on input >> nth=10
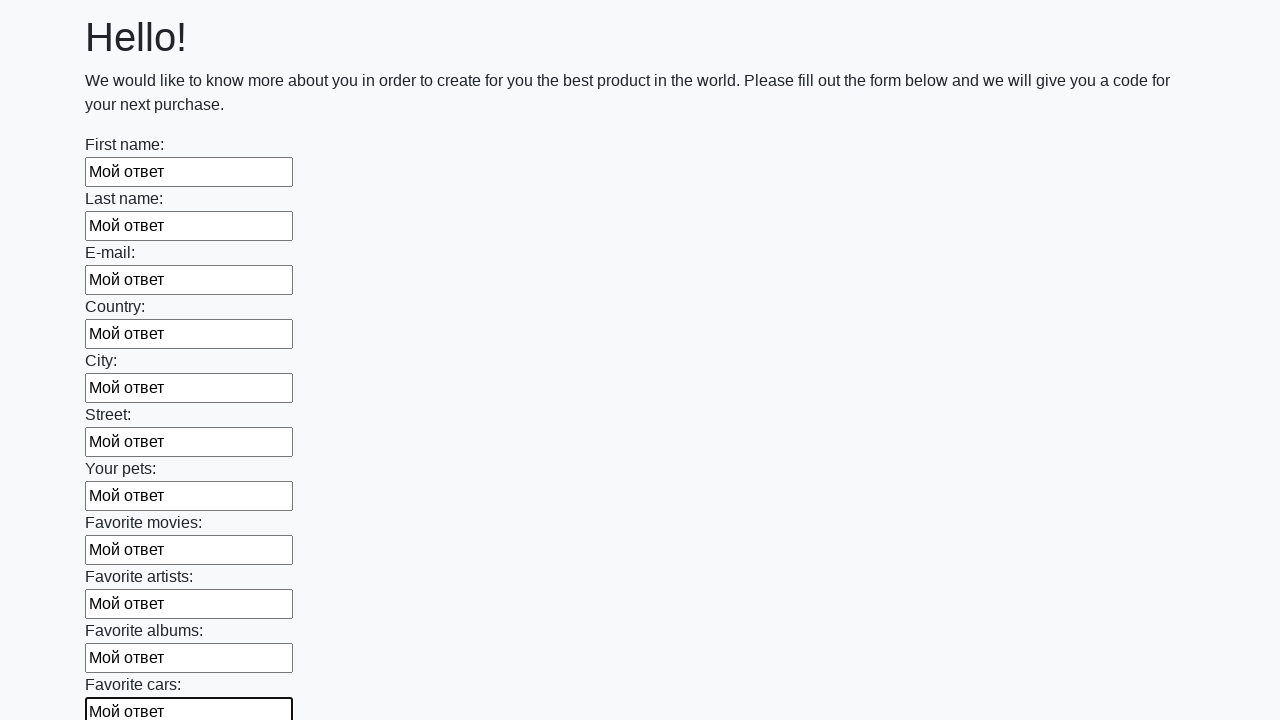

Filled an input field with 'Мой ответ' on input >> nth=11
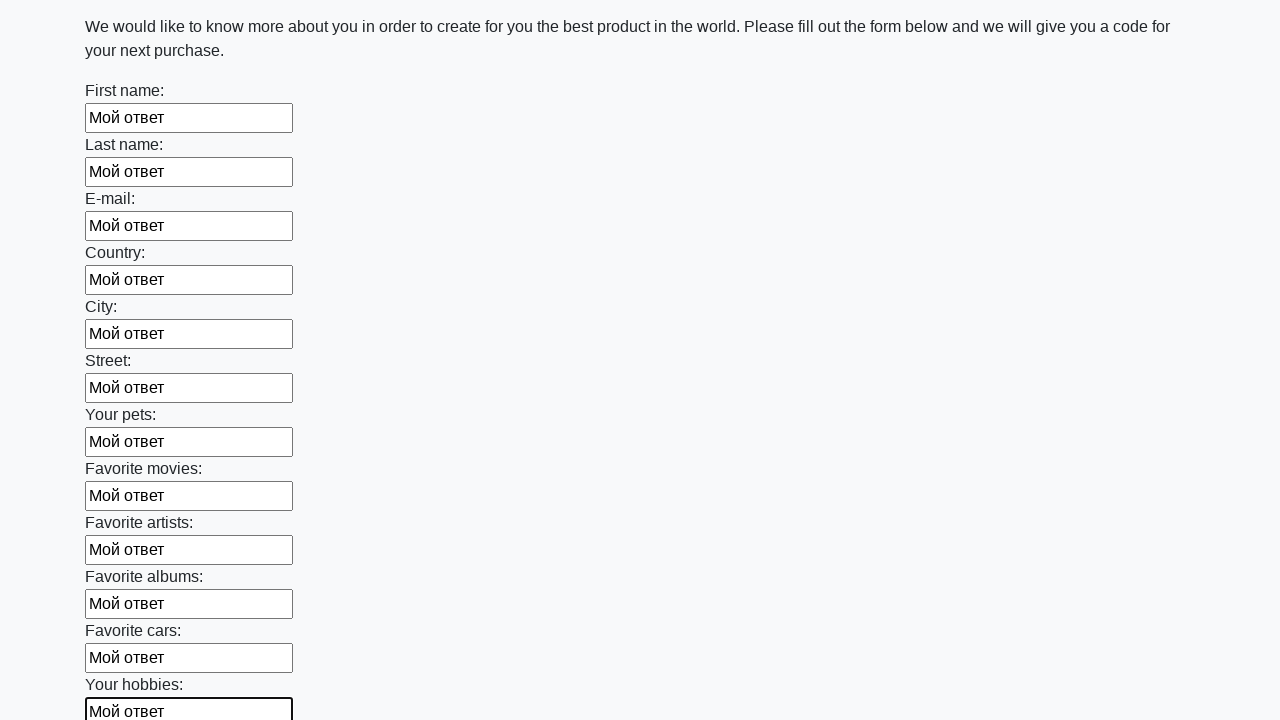

Filled an input field with 'Мой ответ' on input >> nth=12
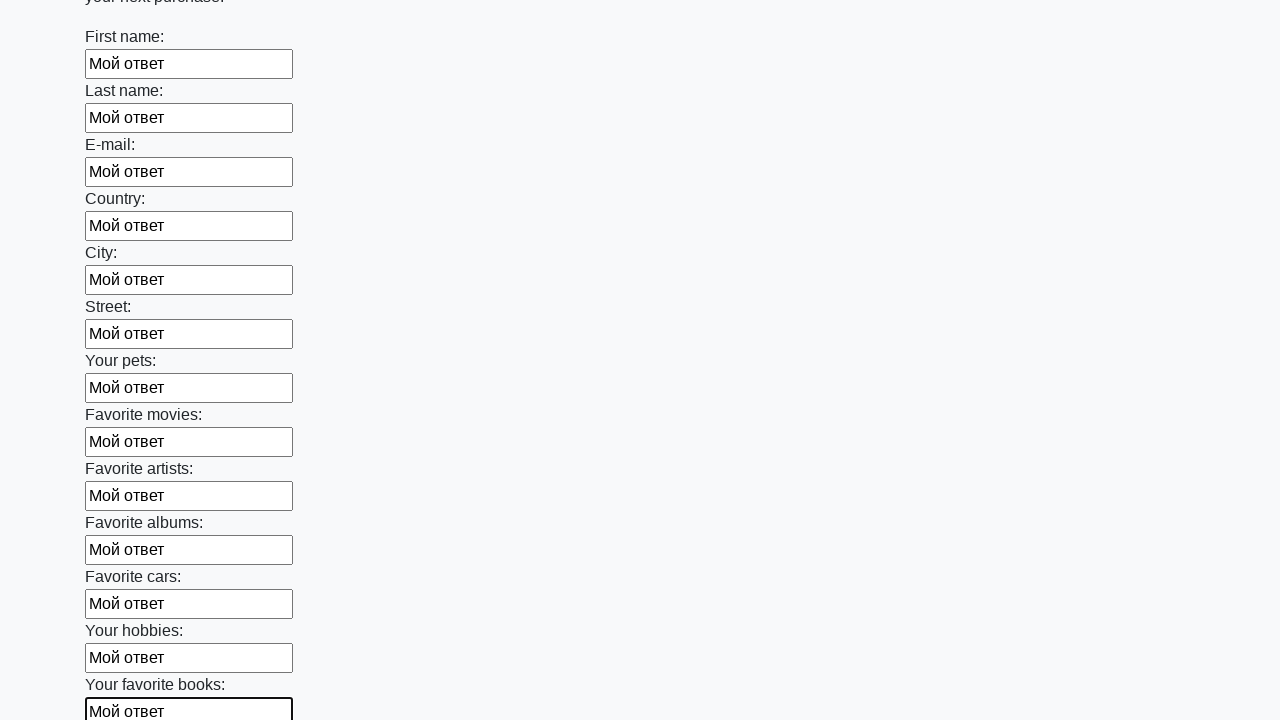

Filled an input field with 'Мой ответ' on input >> nth=13
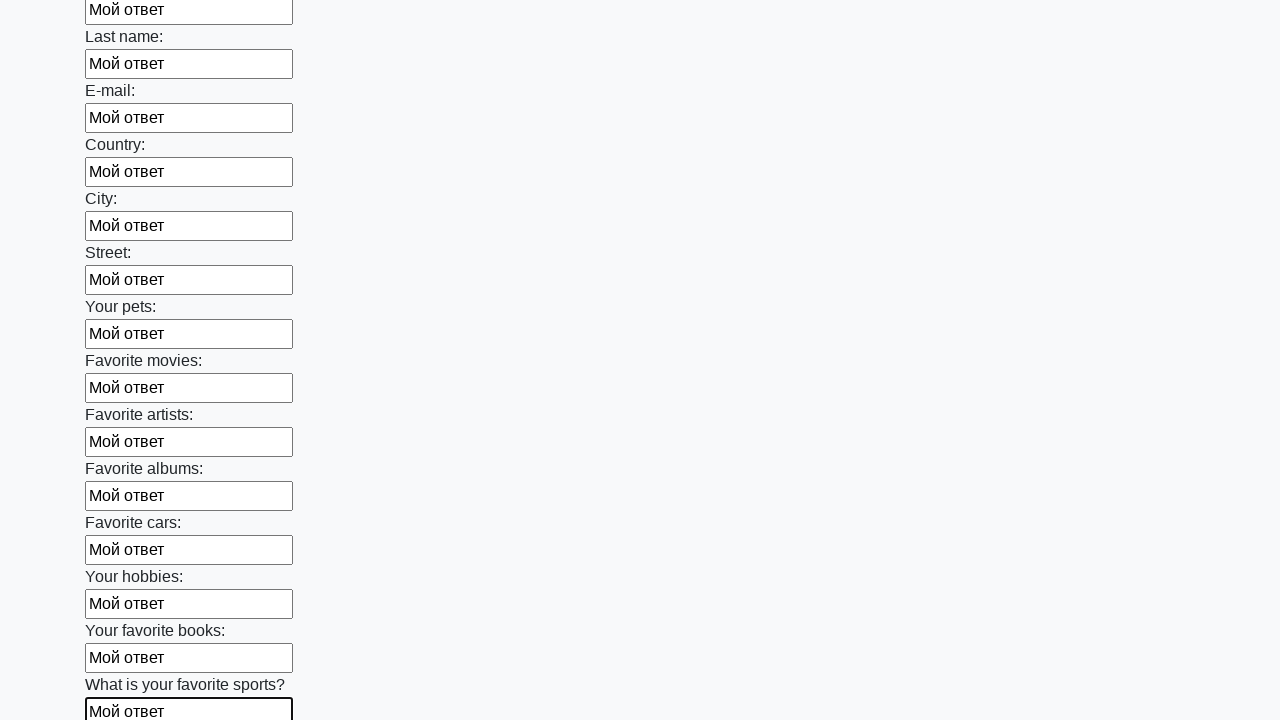

Filled an input field with 'Мой ответ' on input >> nth=14
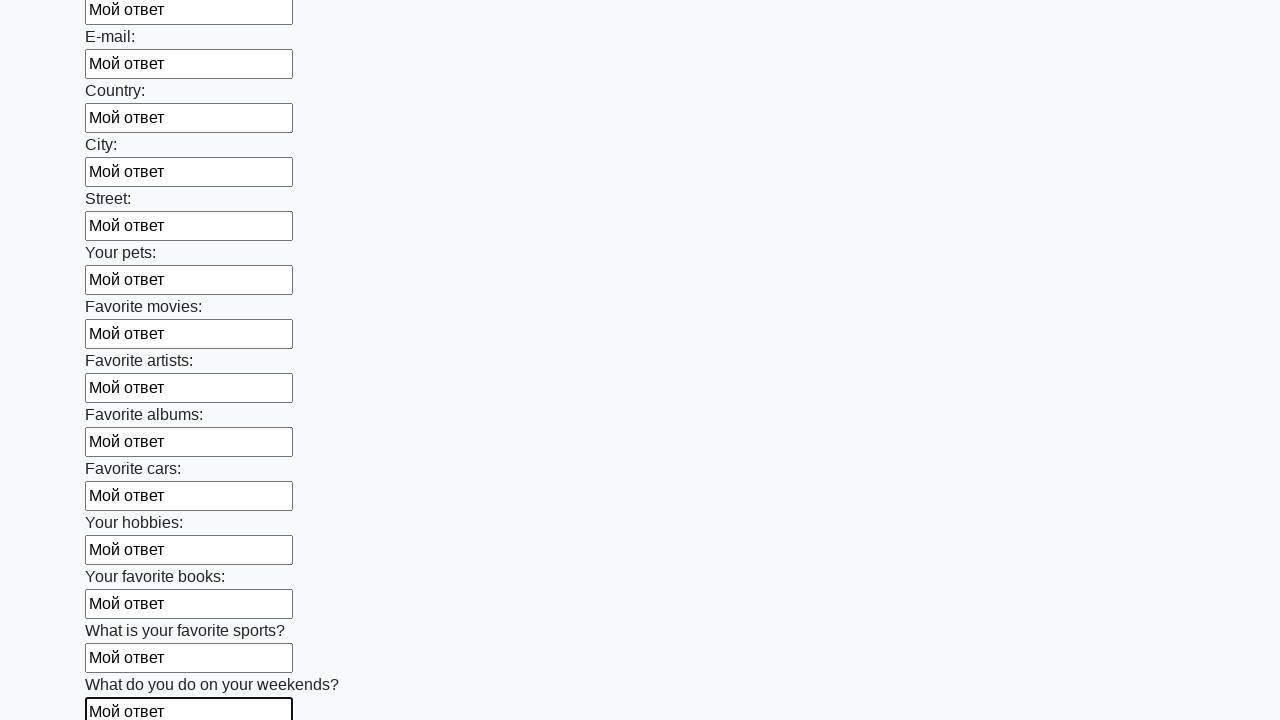

Filled an input field with 'Мой ответ' on input >> nth=15
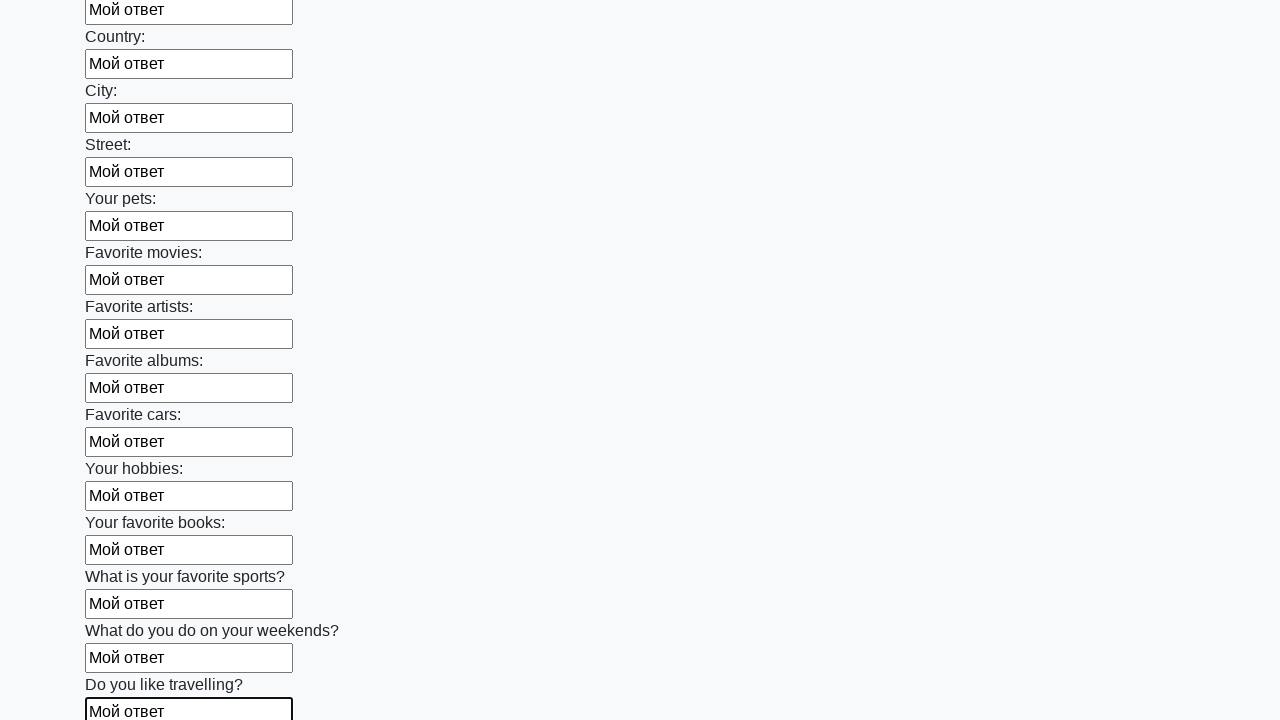

Filled an input field with 'Мой ответ' on input >> nth=16
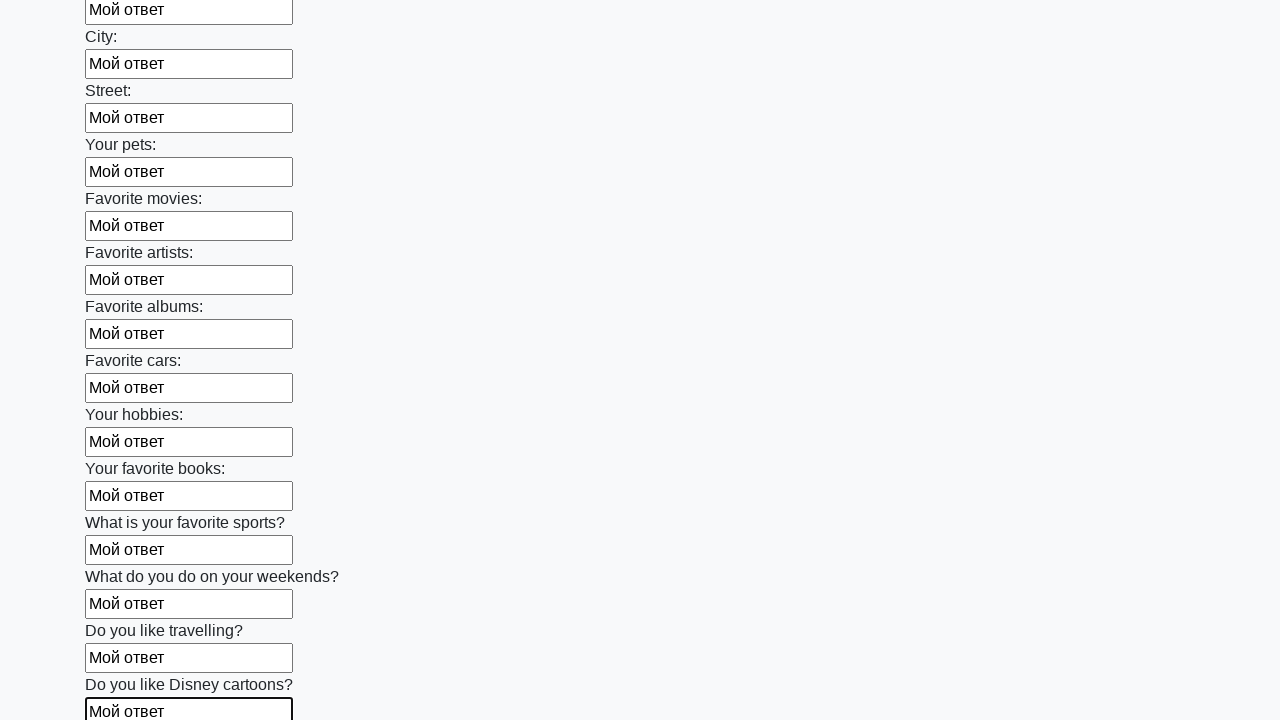

Filled an input field with 'Мой ответ' on input >> nth=17
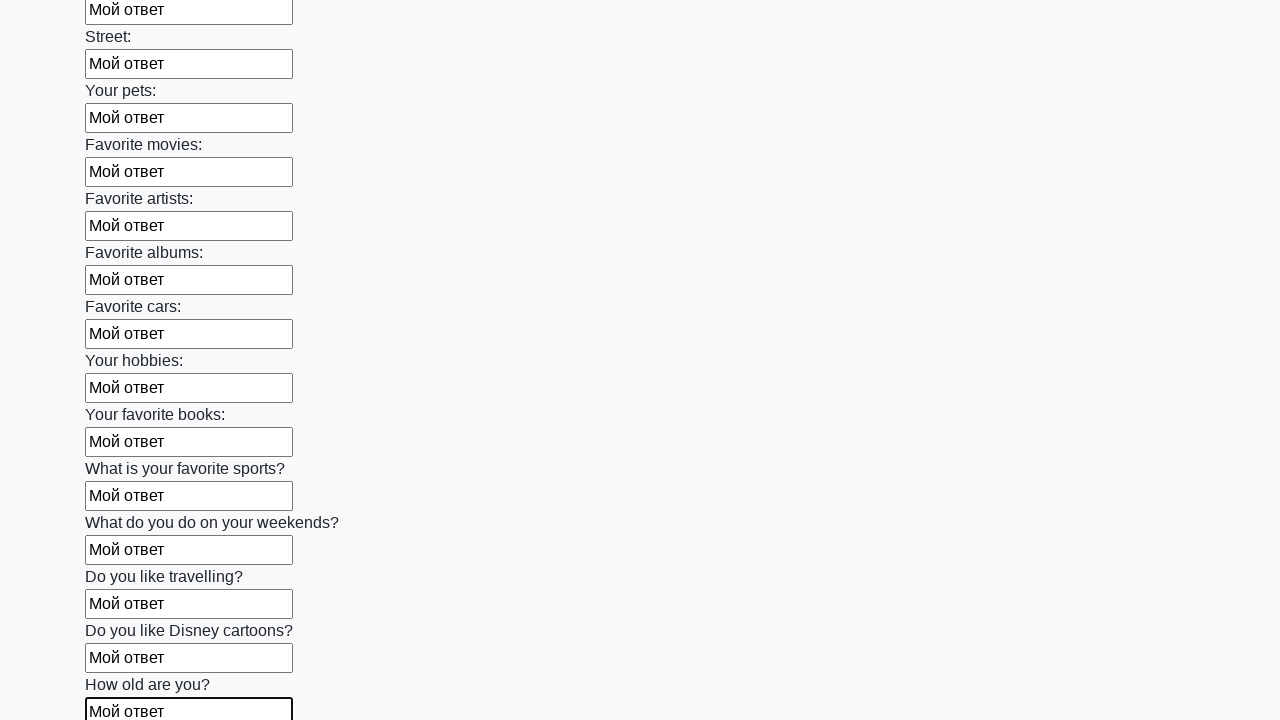

Filled an input field with 'Мой ответ' on input >> nth=18
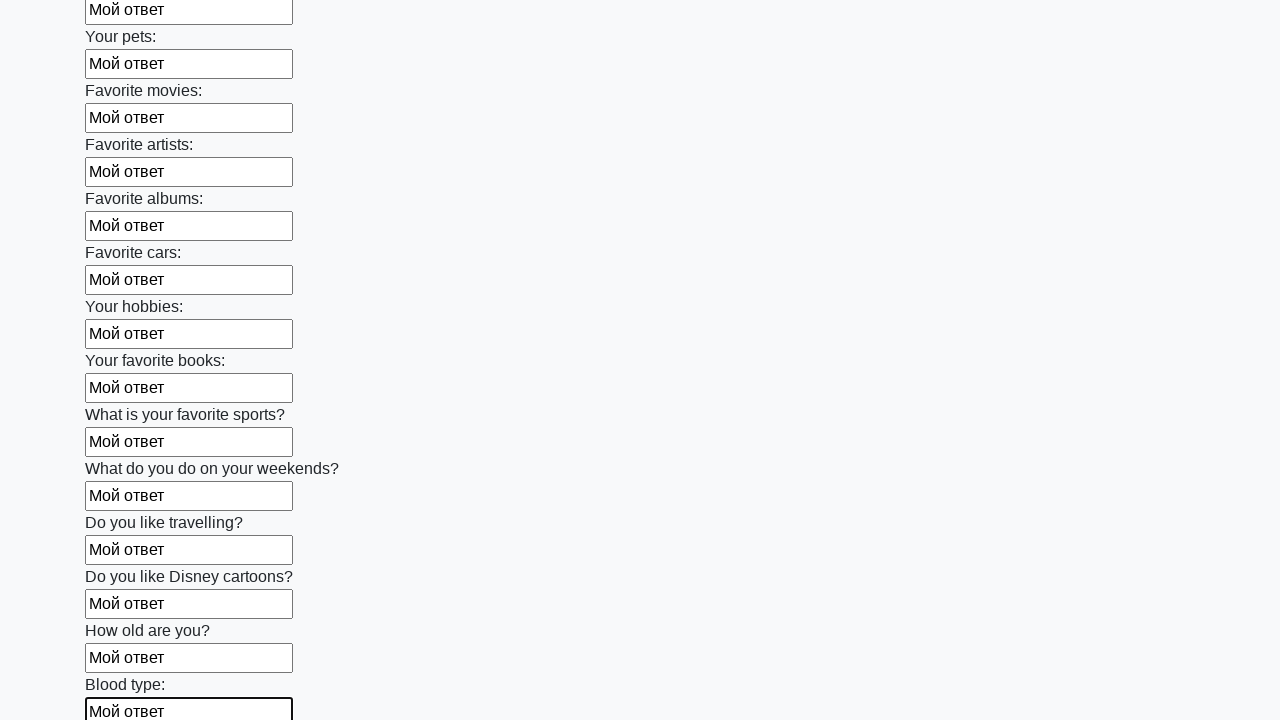

Filled an input field with 'Мой ответ' on input >> nth=19
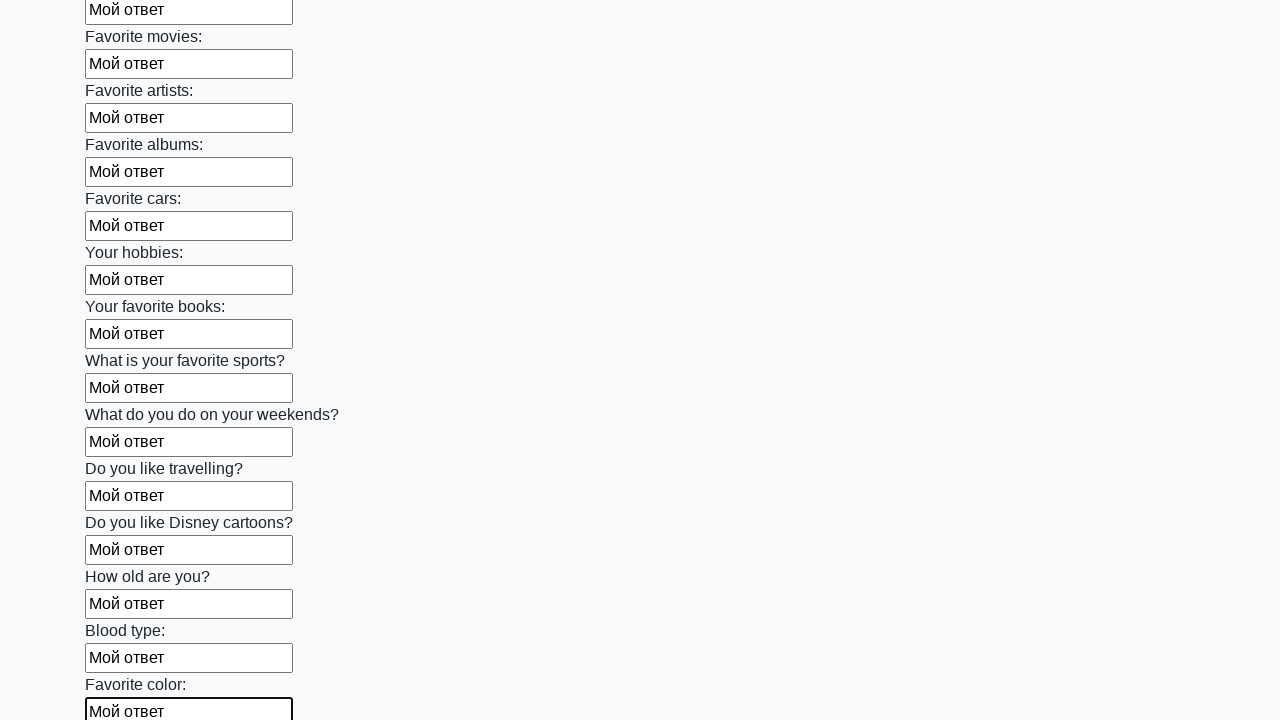

Filled an input field with 'Мой ответ' on input >> nth=20
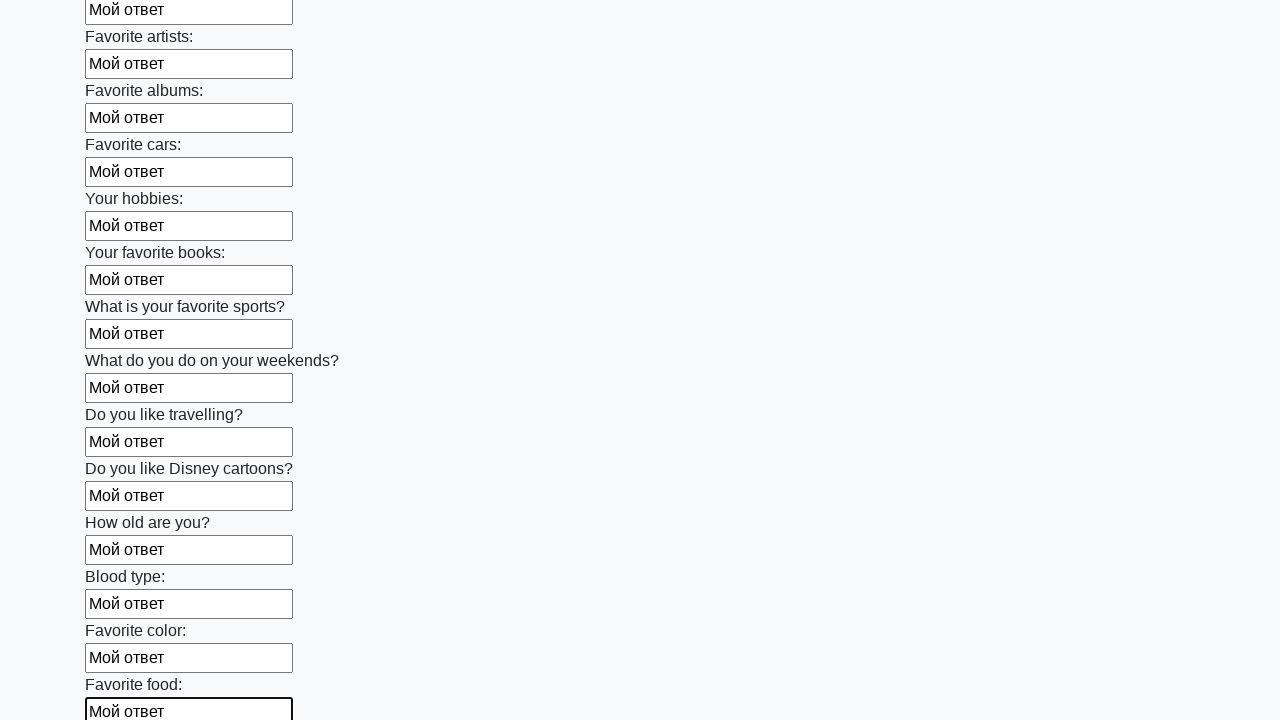

Filled an input field with 'Мой ответ' on input >> nth=21
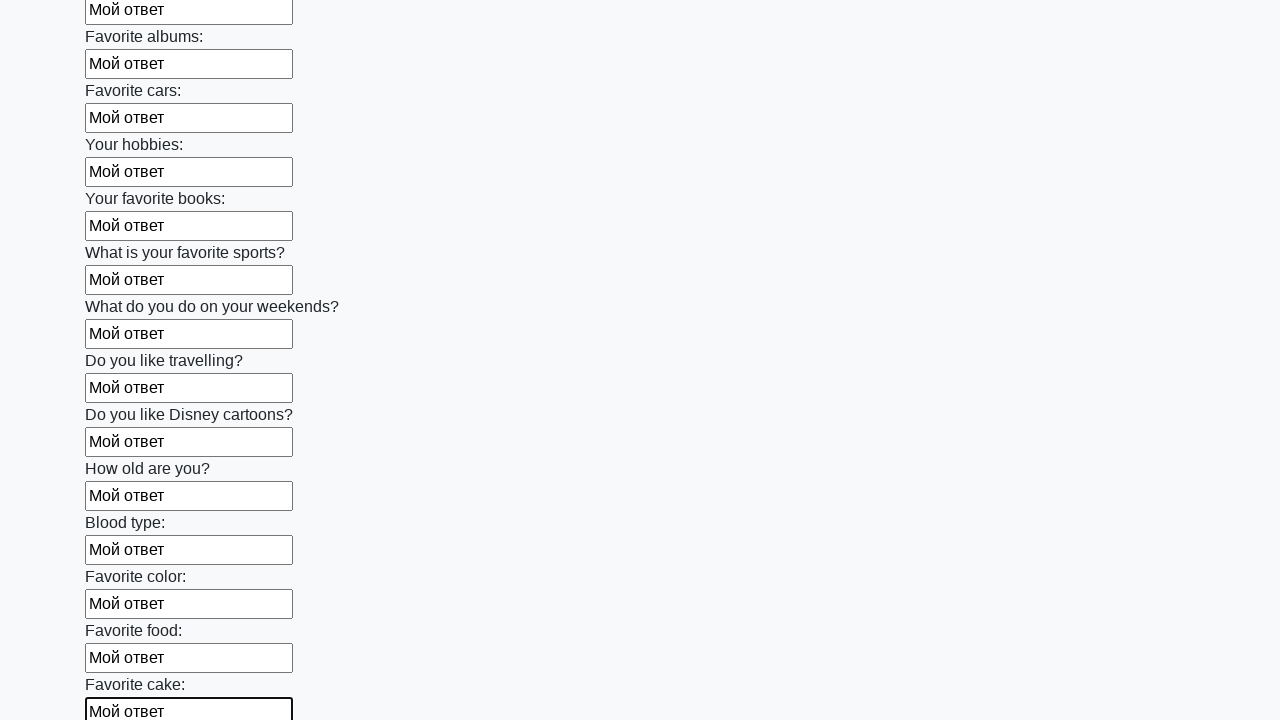

Filled an input field with 'Мой ответ' on input >> nth=22
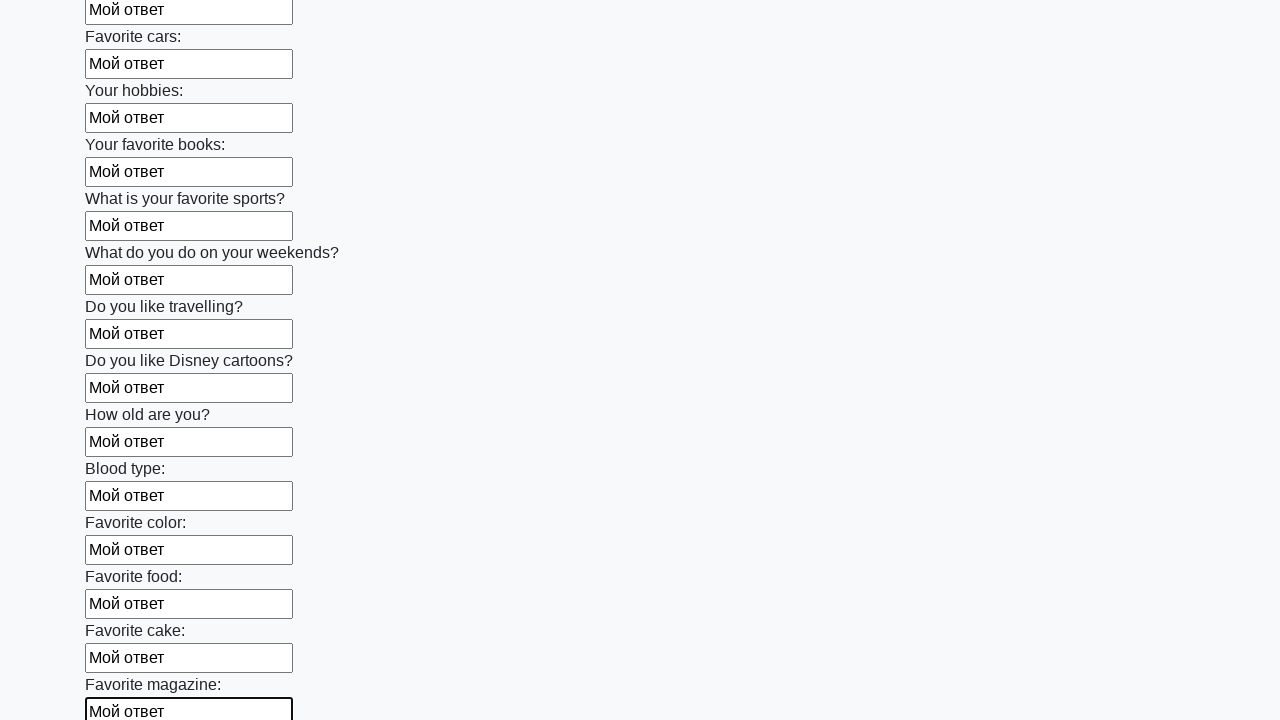

Filled an input field with 'Мой ответ' on input >> nth=23
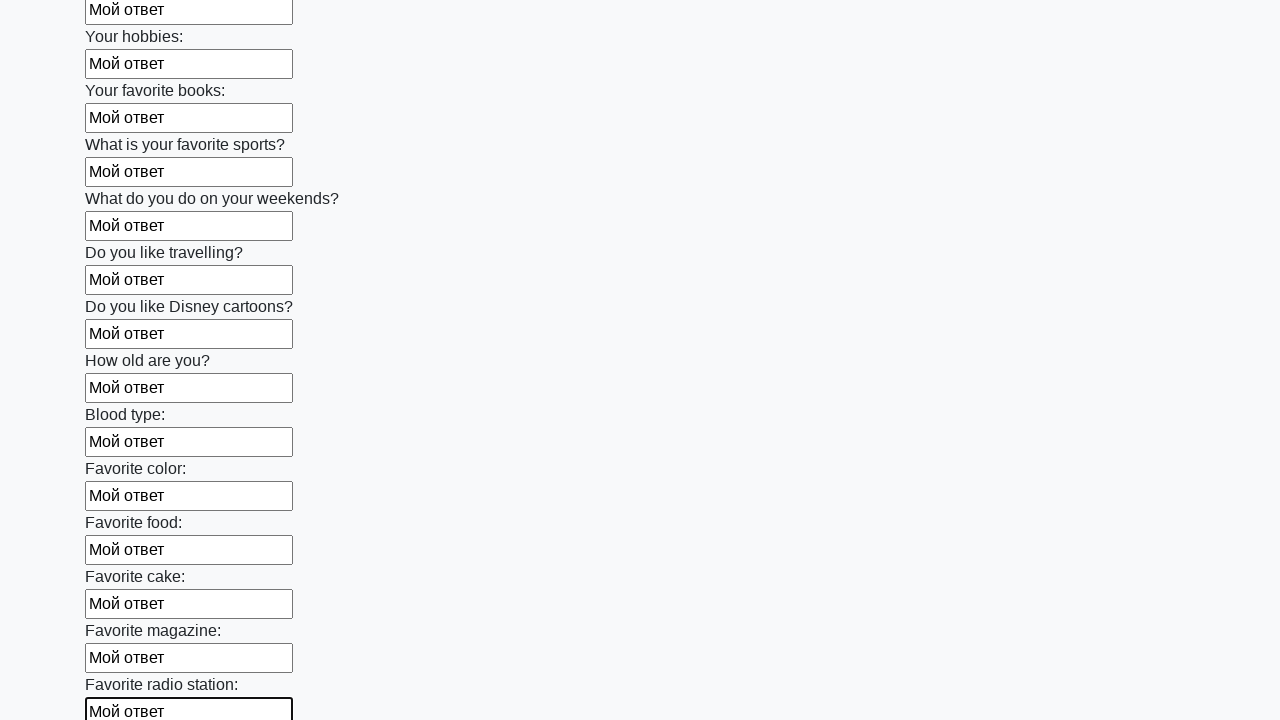

Filled an input field with 'Мой ответ' on input >> nth=24
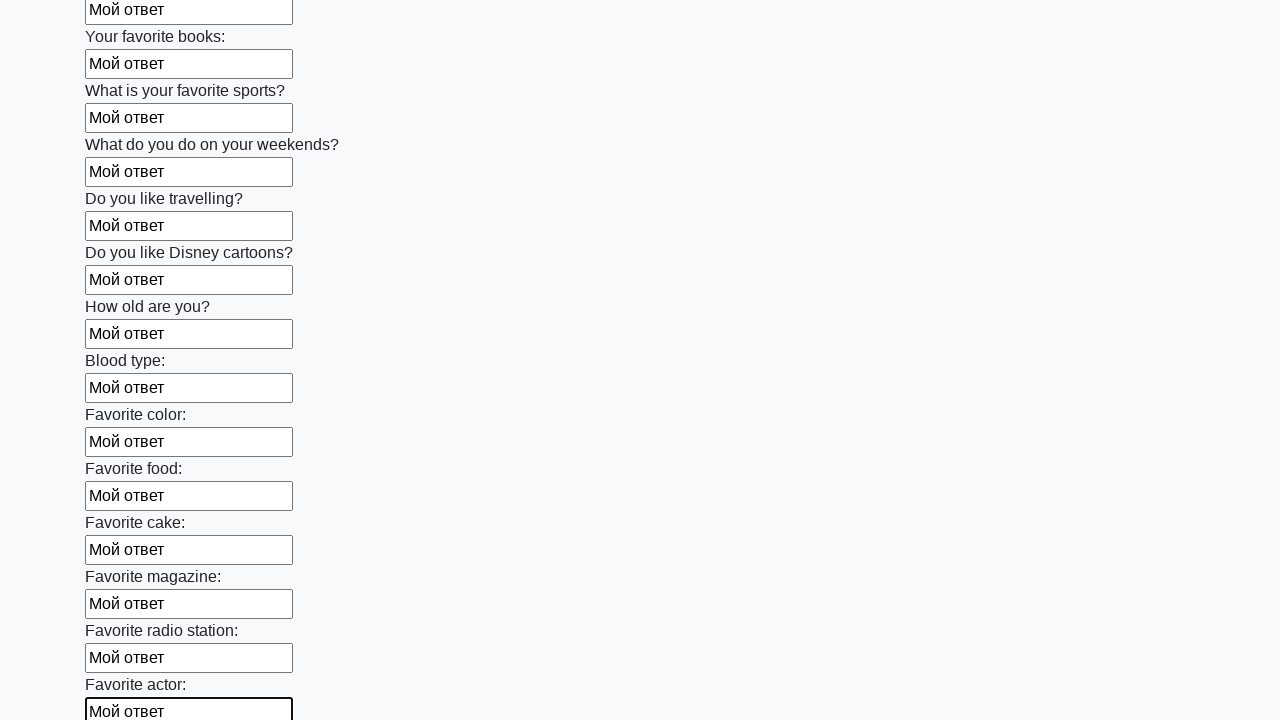

Filled an input field with 'Мой ответ' on input >> nth=25
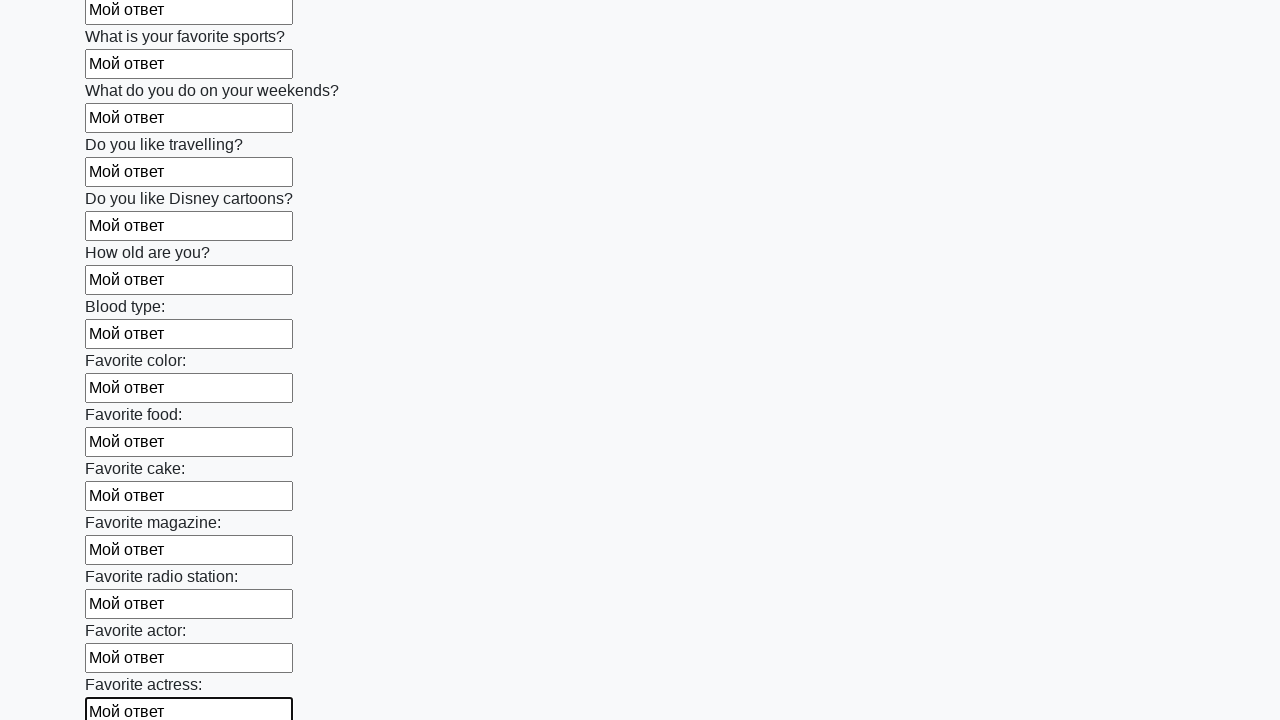

Filled an input field with 'Мой ответ' on input >> nth=26
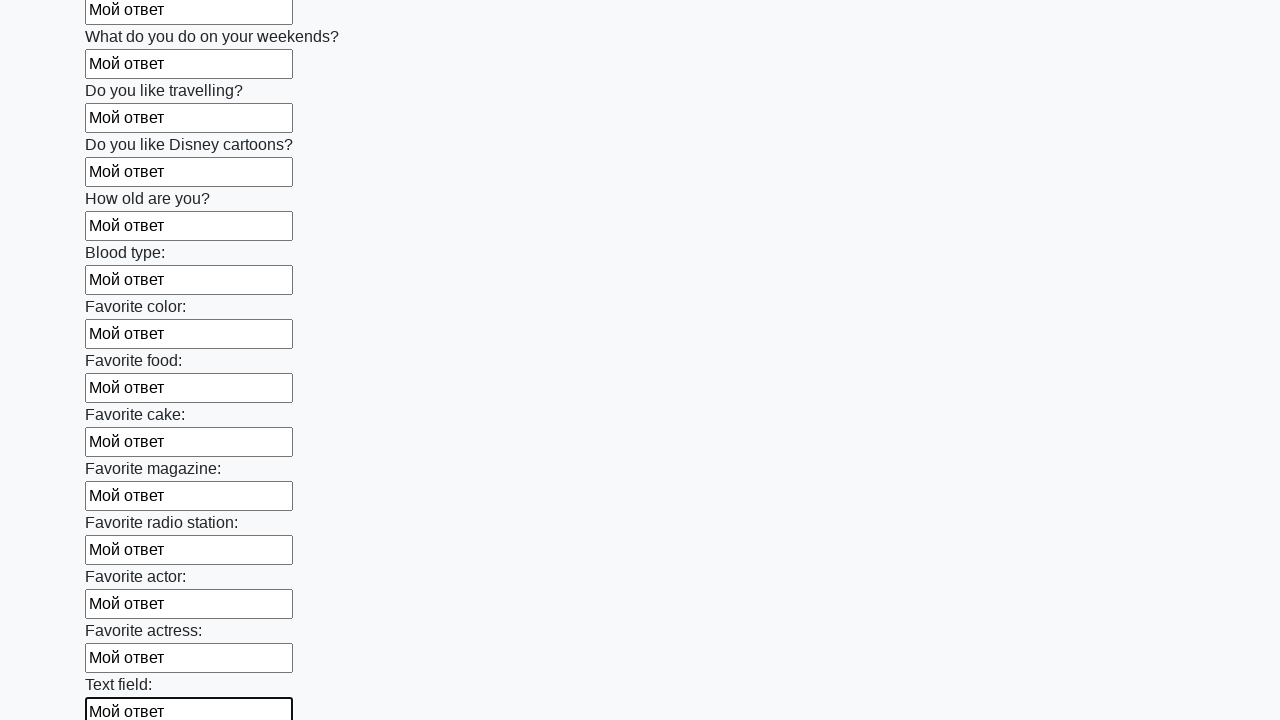

Filled an input field with 'Мой ответ' on input >> nth=27
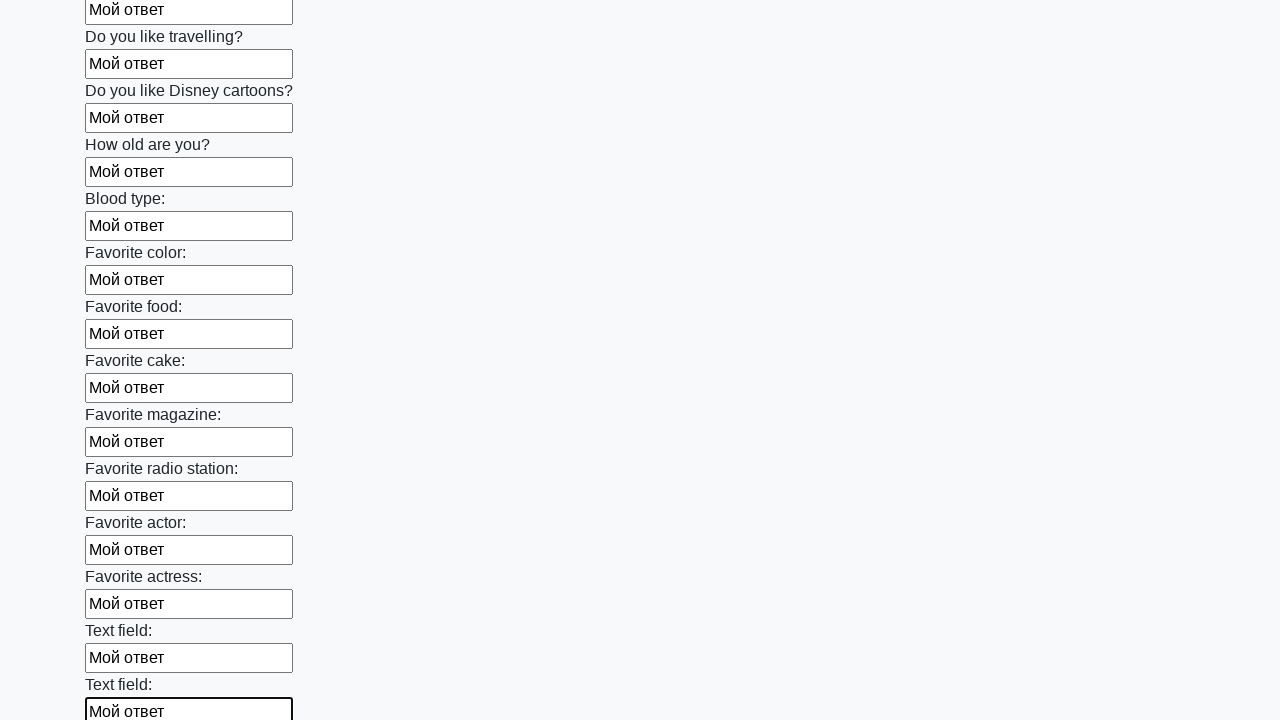

Filled an input field with 'Мой ответ' on input >> nth=28
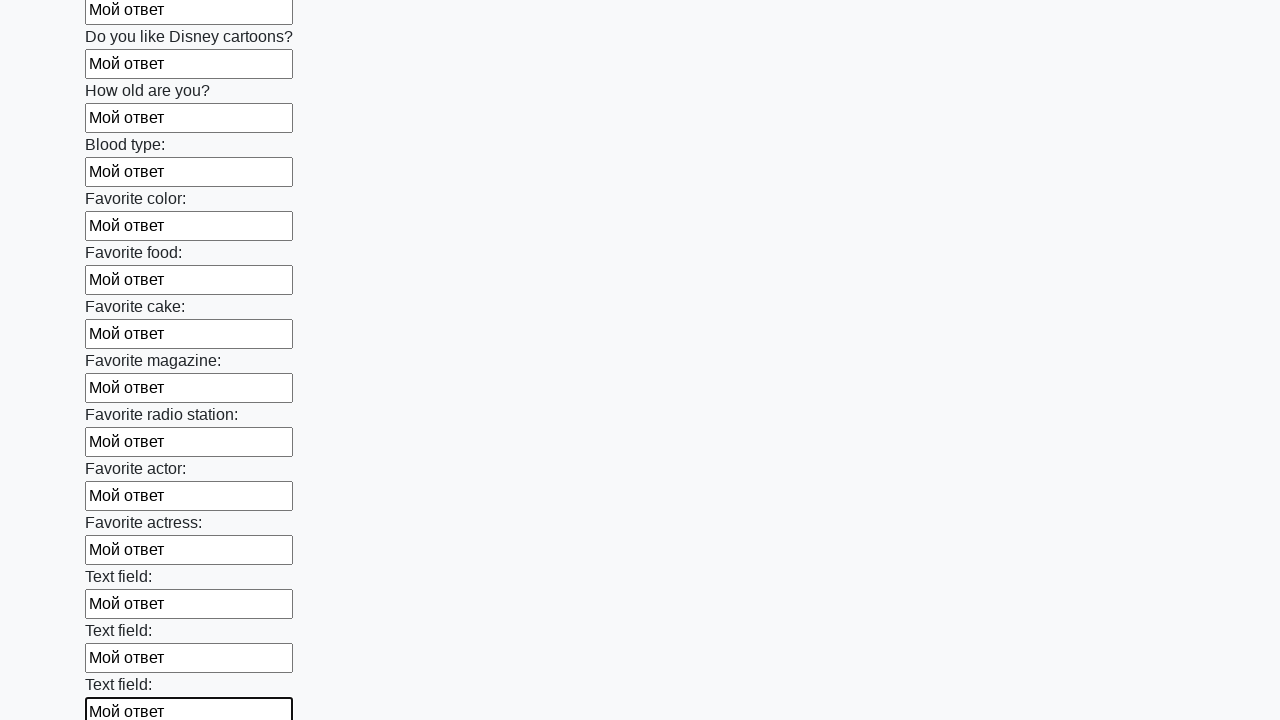

Filled an input field with 'Мой ответ' on input >> nth=29
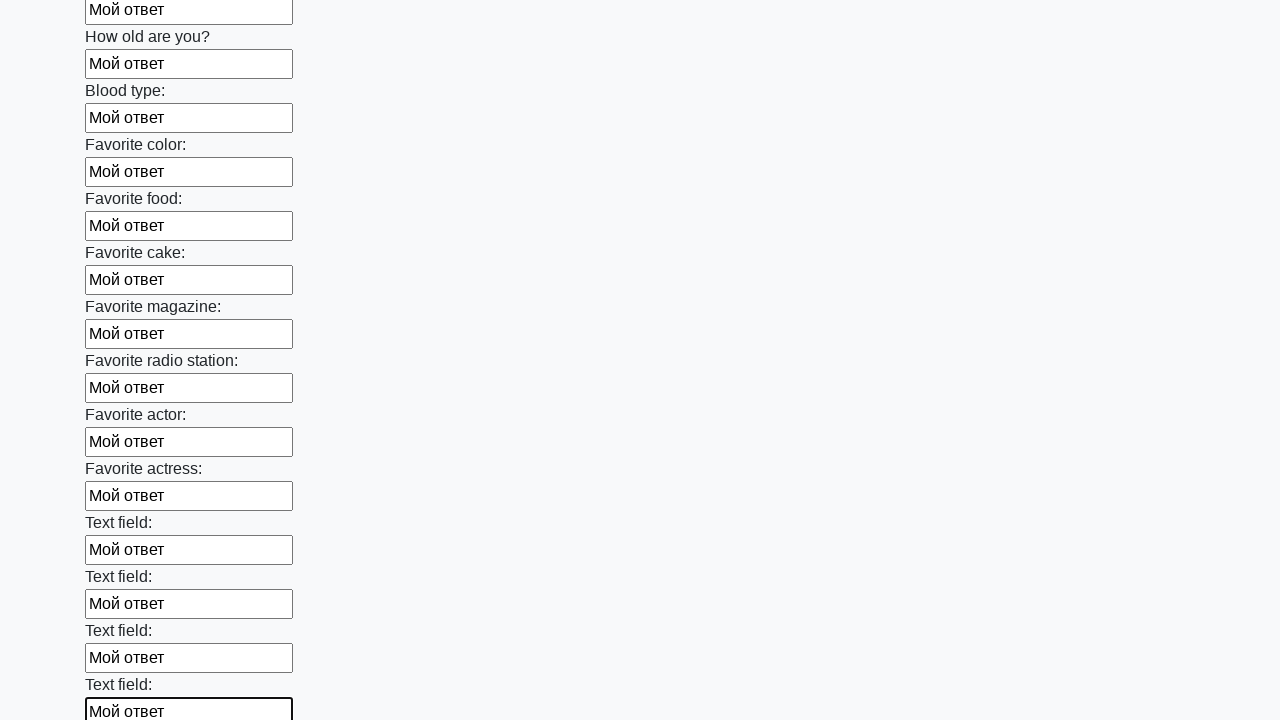

Filled an input field with 'Мой ответ' on input >> nth=30
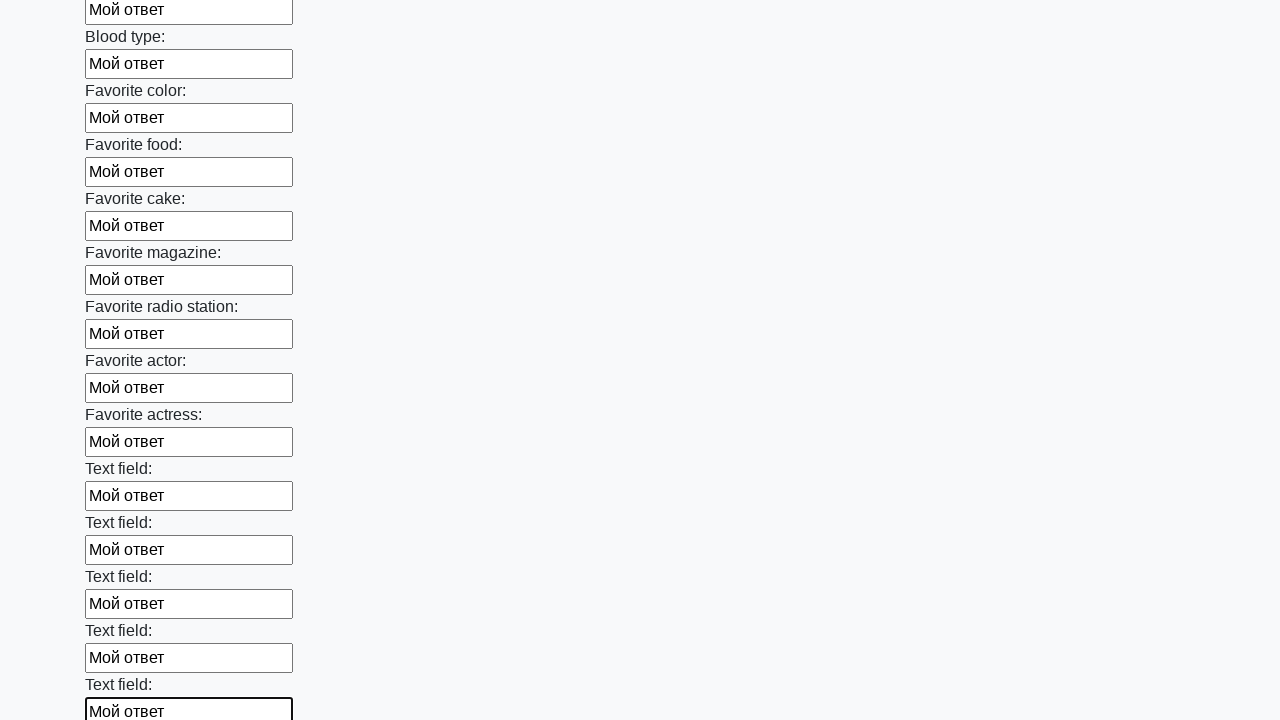

Filled an input field with 'Мой ответ' on input >> nth=31
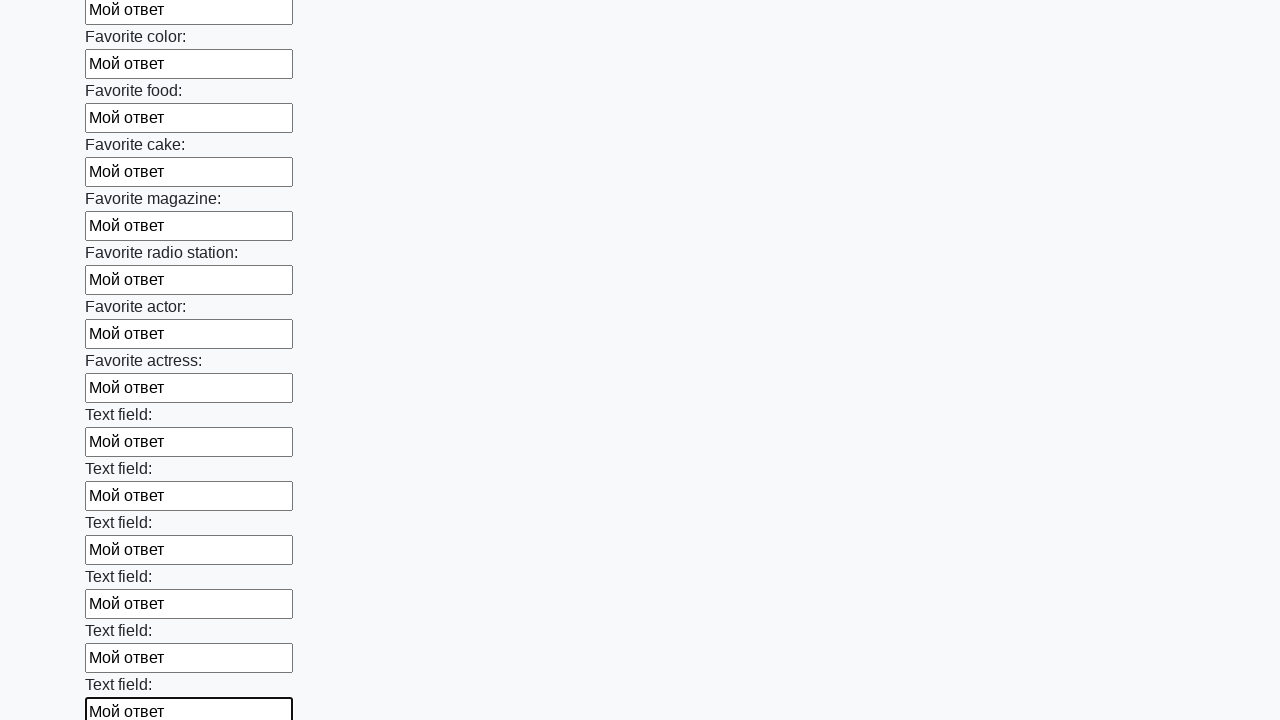

Filled an input field with 'Мой ответ' on input >> nth=32
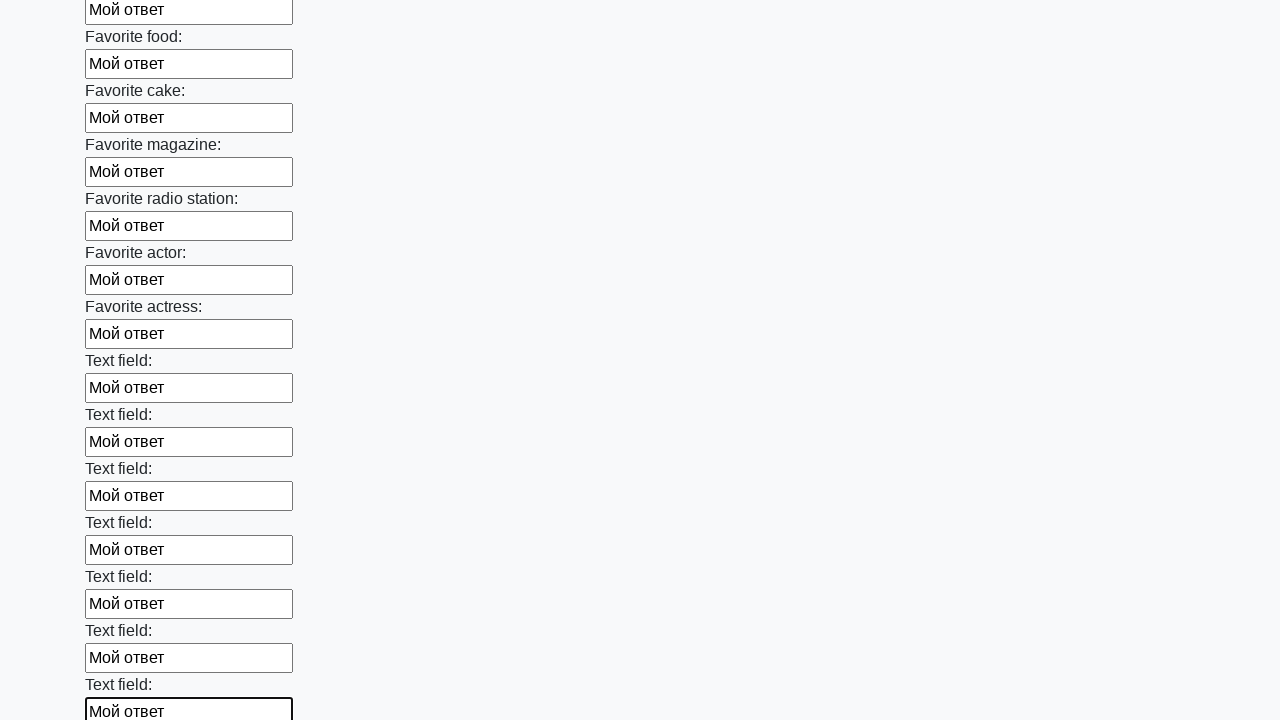

Filled an input field with 'Мой ответ' on input >> nth=33
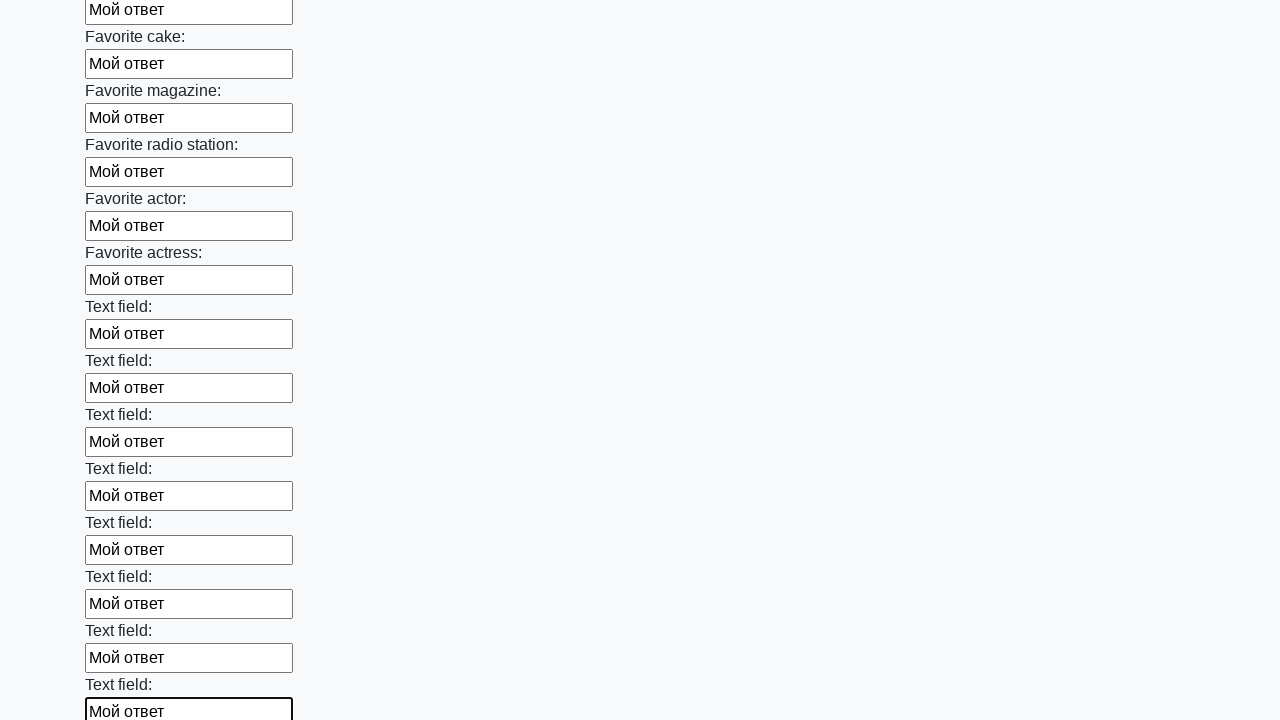

Filled an input field with 'Мой ответ' on input >> nth=34
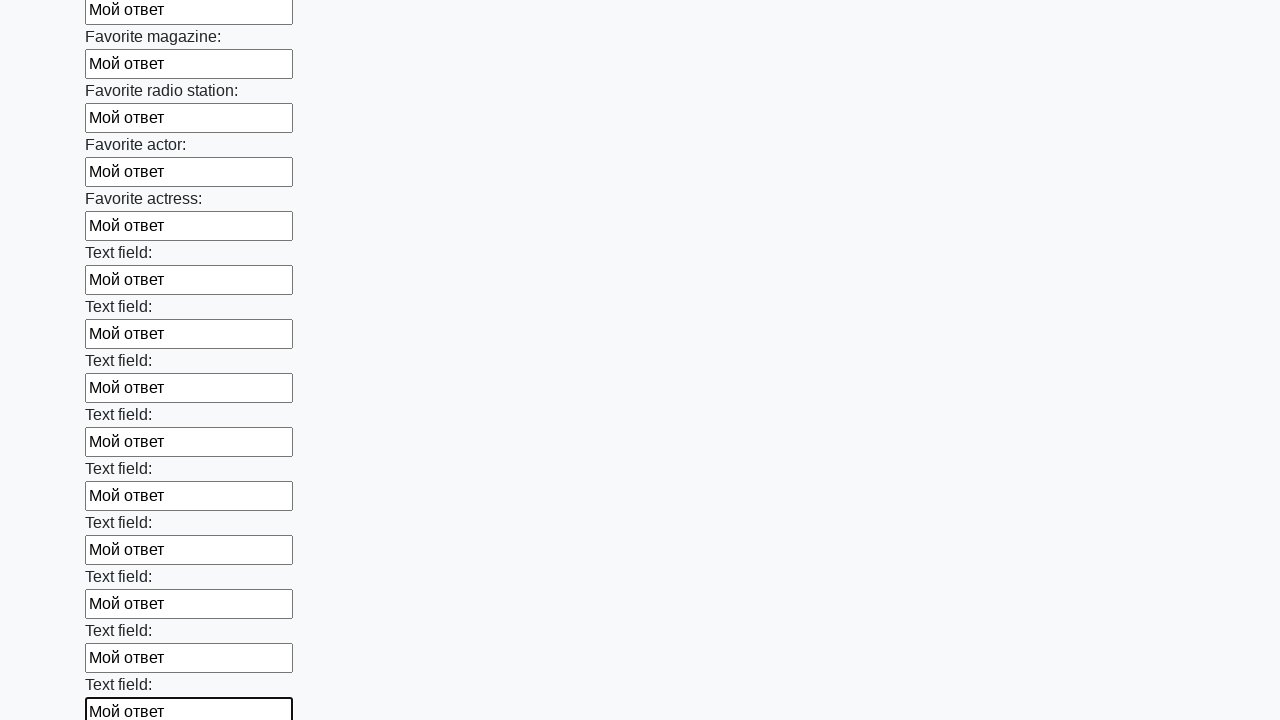

Filled an input field with 'Мой ответ' on input >> nth=35
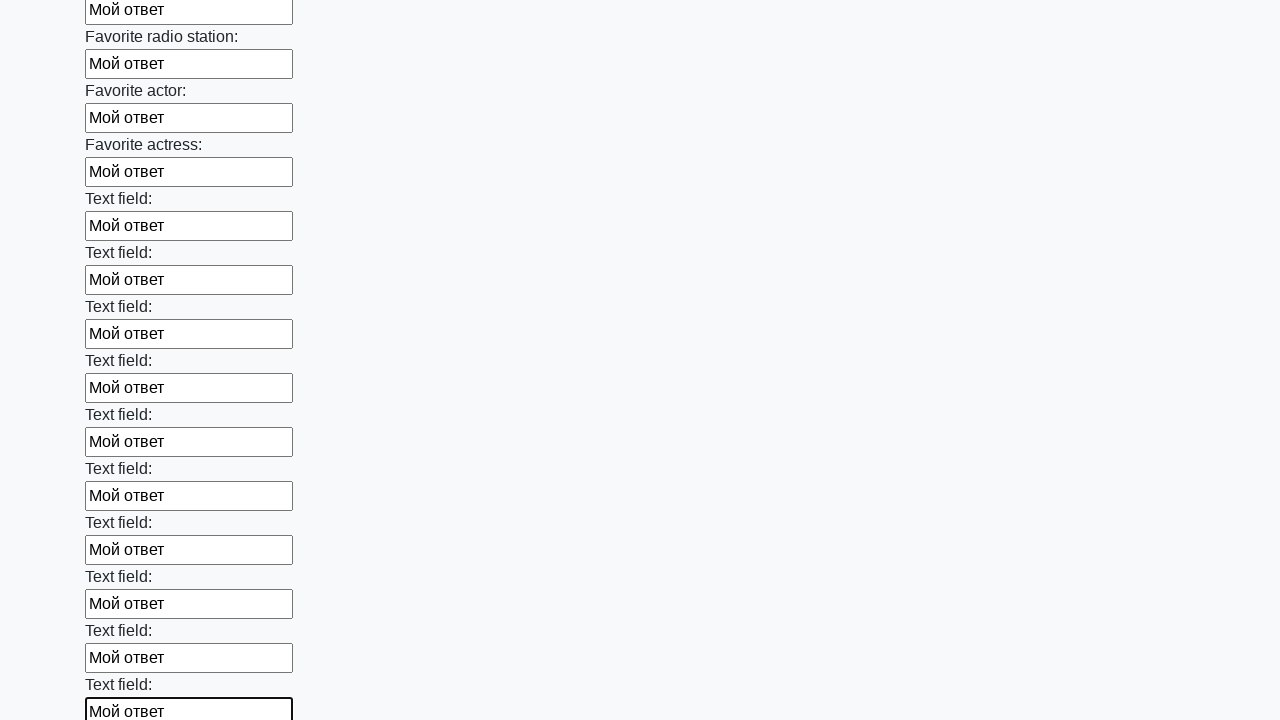

Filled an input field with 'Мой ответ' on input >> nth=36
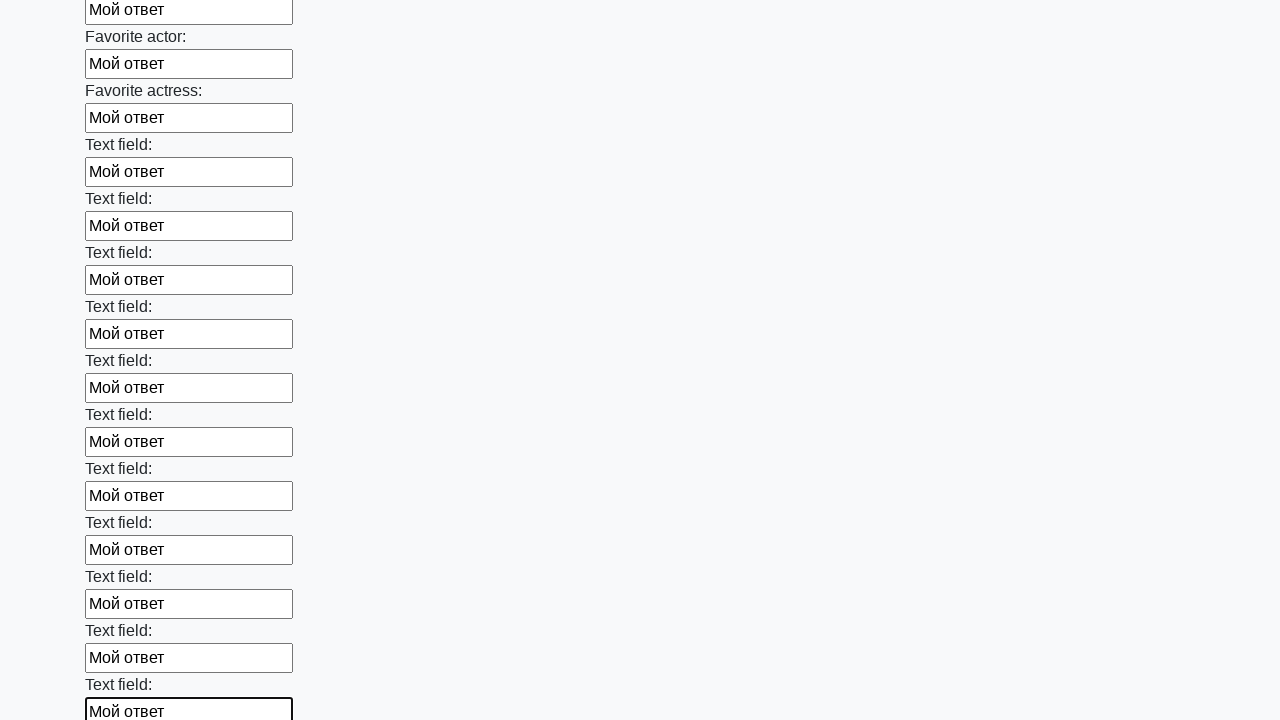

Filled an input field with 'Мой ответ' on input >> nth=37
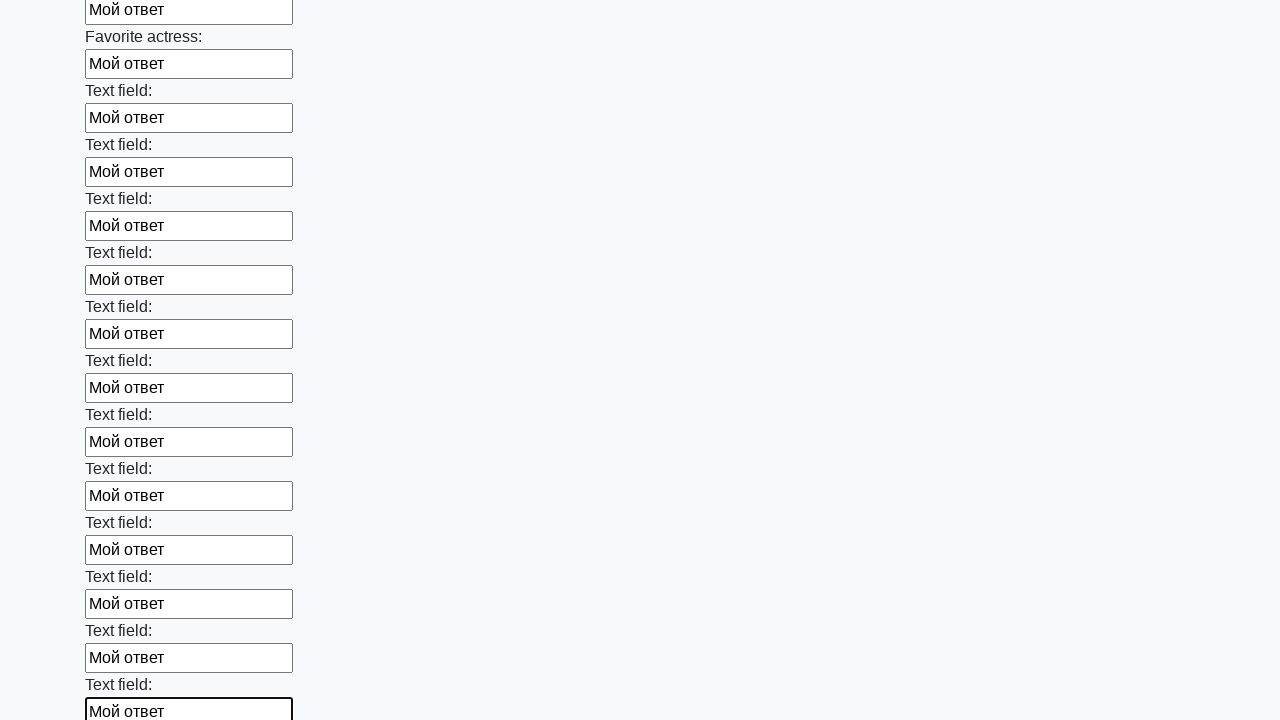

Filled an input field with 'Мой ответ' on input >> nth=38
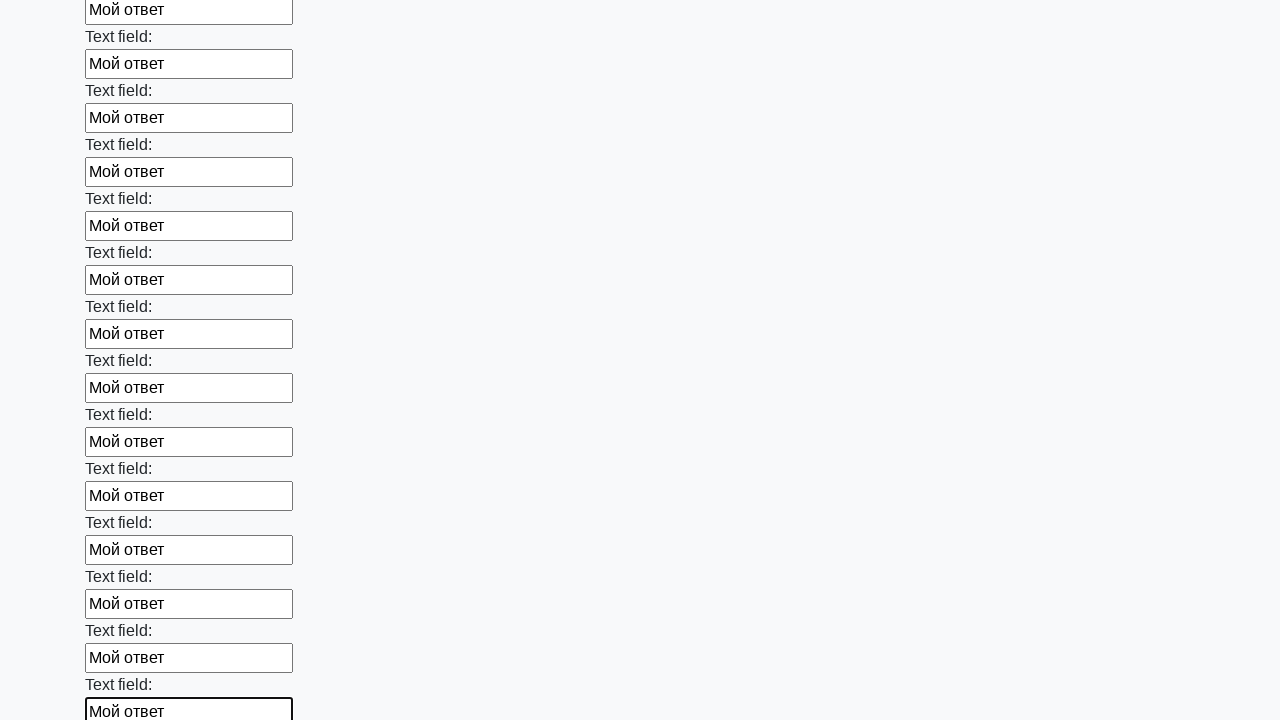

Filled an input field with 'Мой ответ' on input >> nth=39
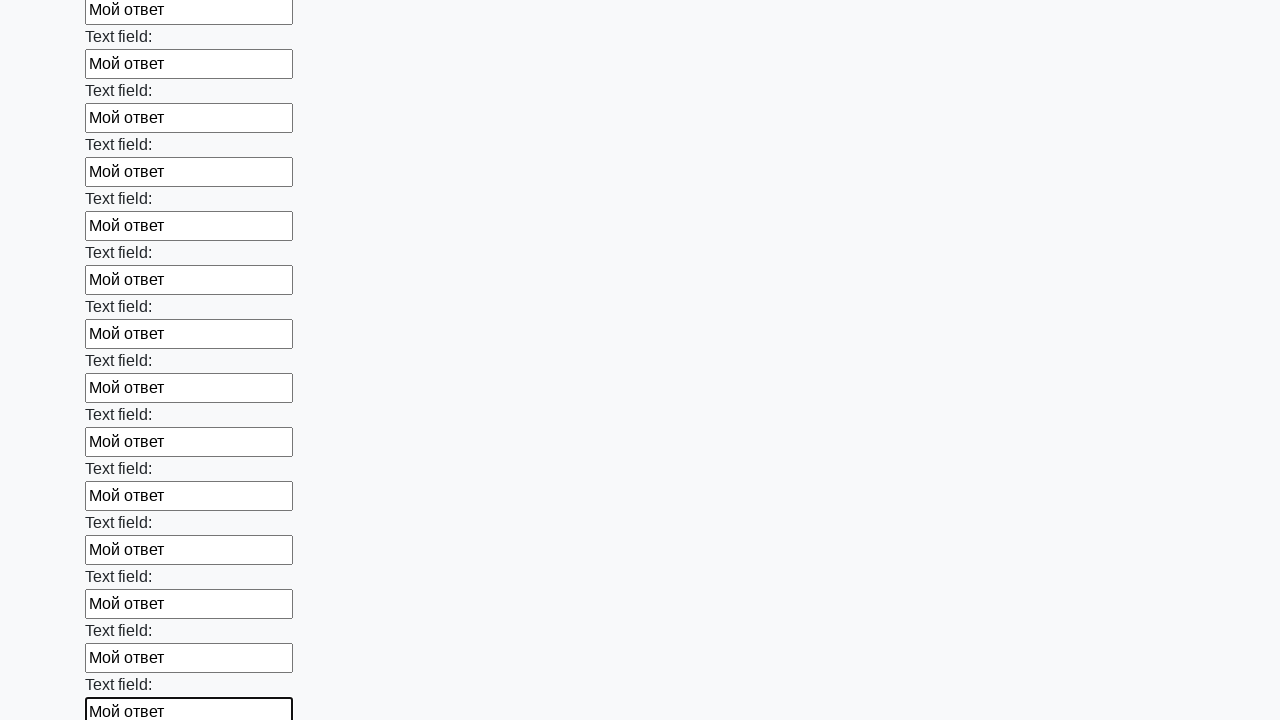

Filled an input field with 'Мой ответ' on input >> nth=40
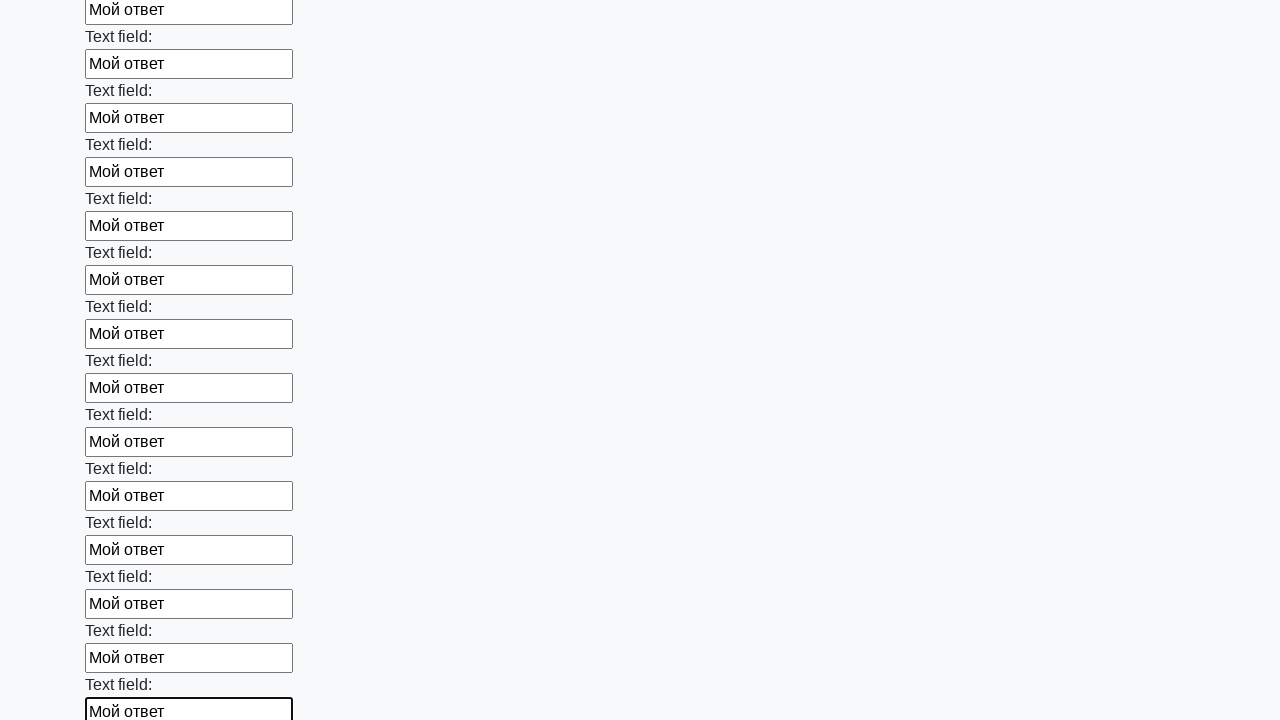

Filled an input field with 'Мой ответ' on input >> nth=41
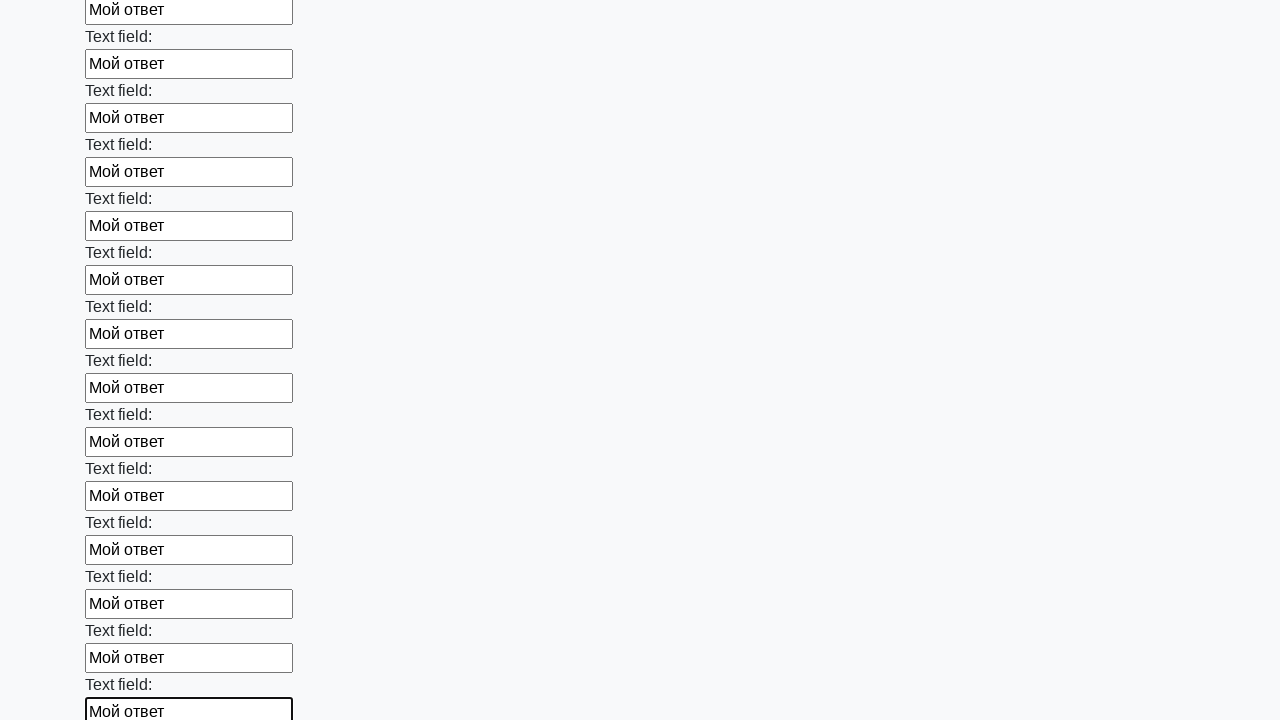

Filled an input field with 'Мой ответ' on input >> nth=42
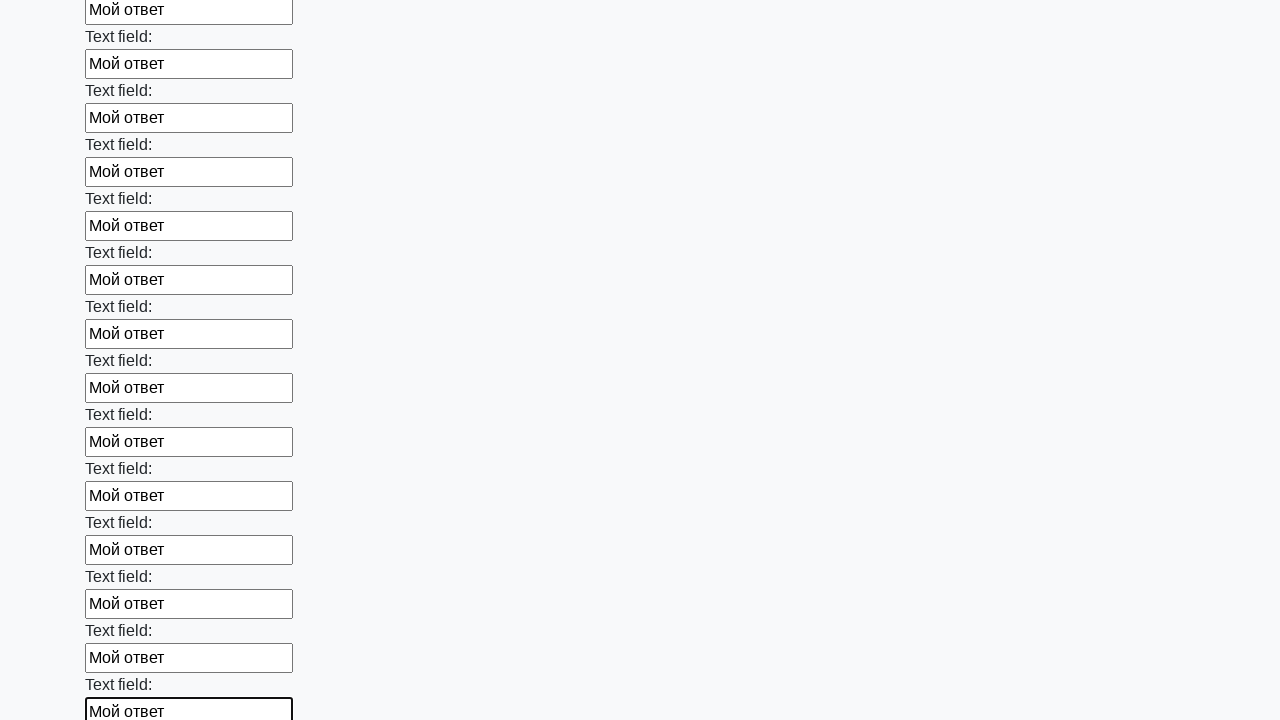

Filled an input field with 'Мой ответ' on input >> nth=43
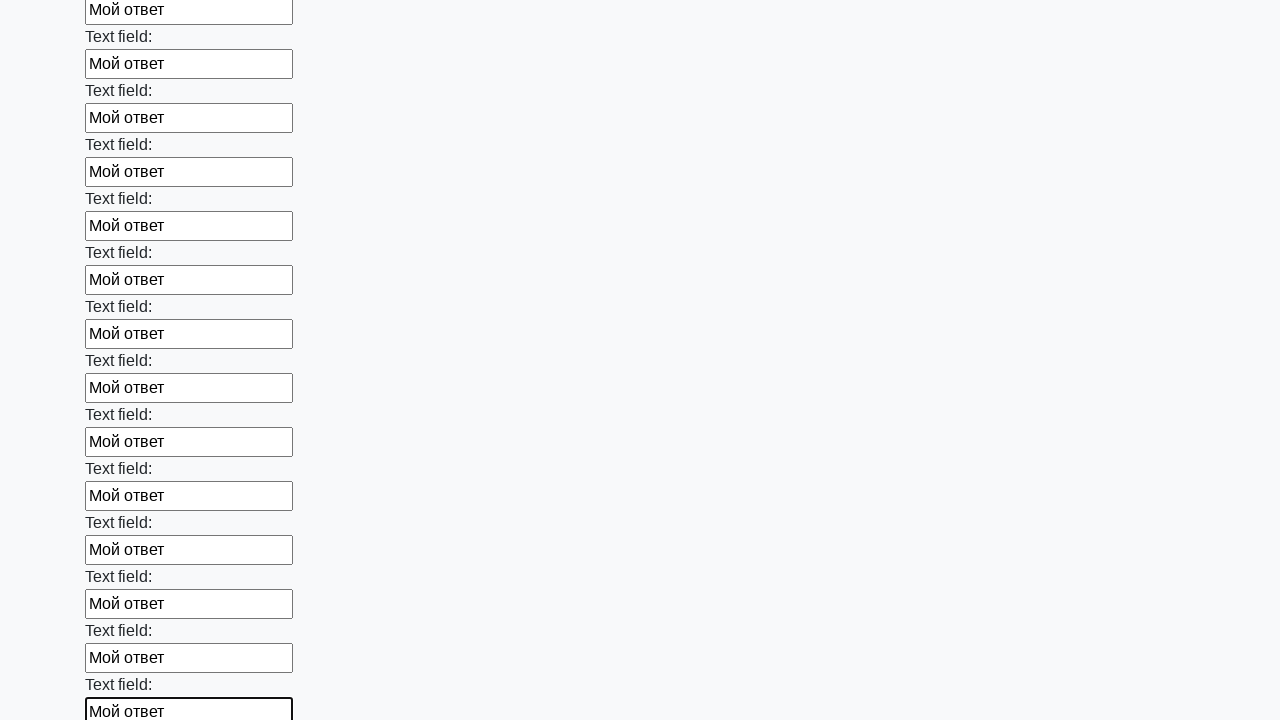

Filled an input field with 'Мой ответ' on input >> nth=44
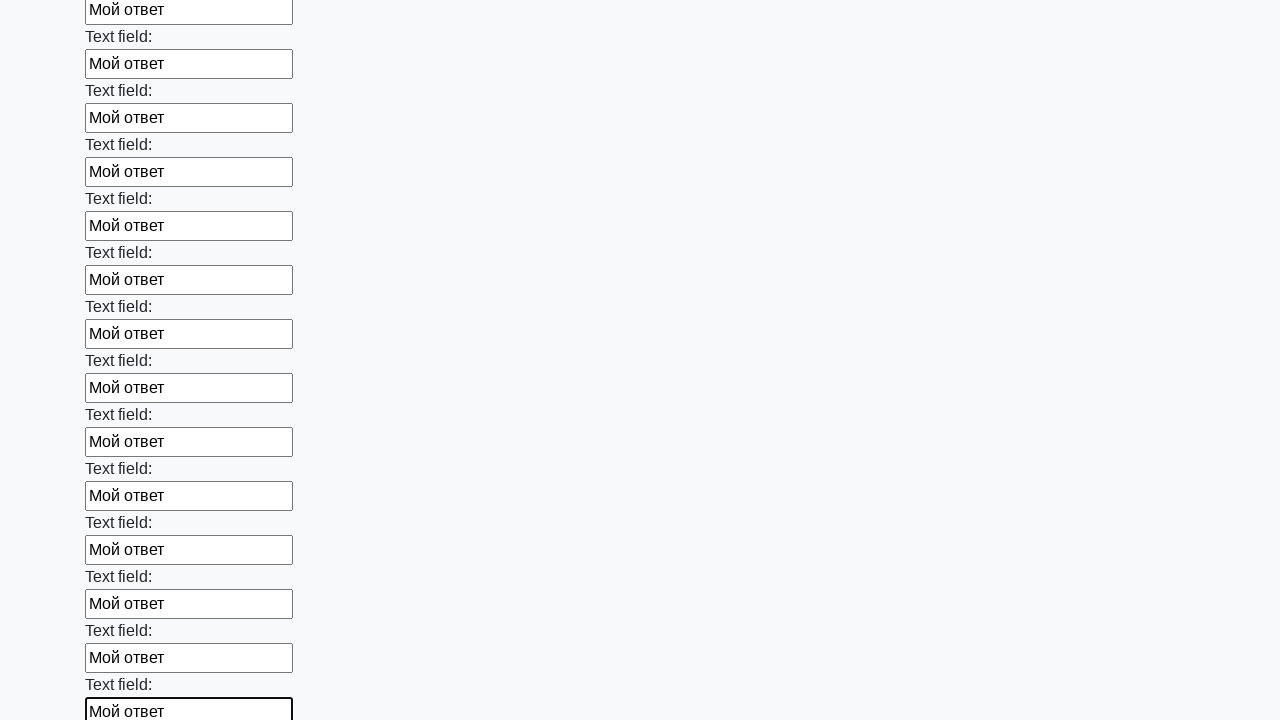

Filled an input field with 'Мой ответ' on input >> nth=45
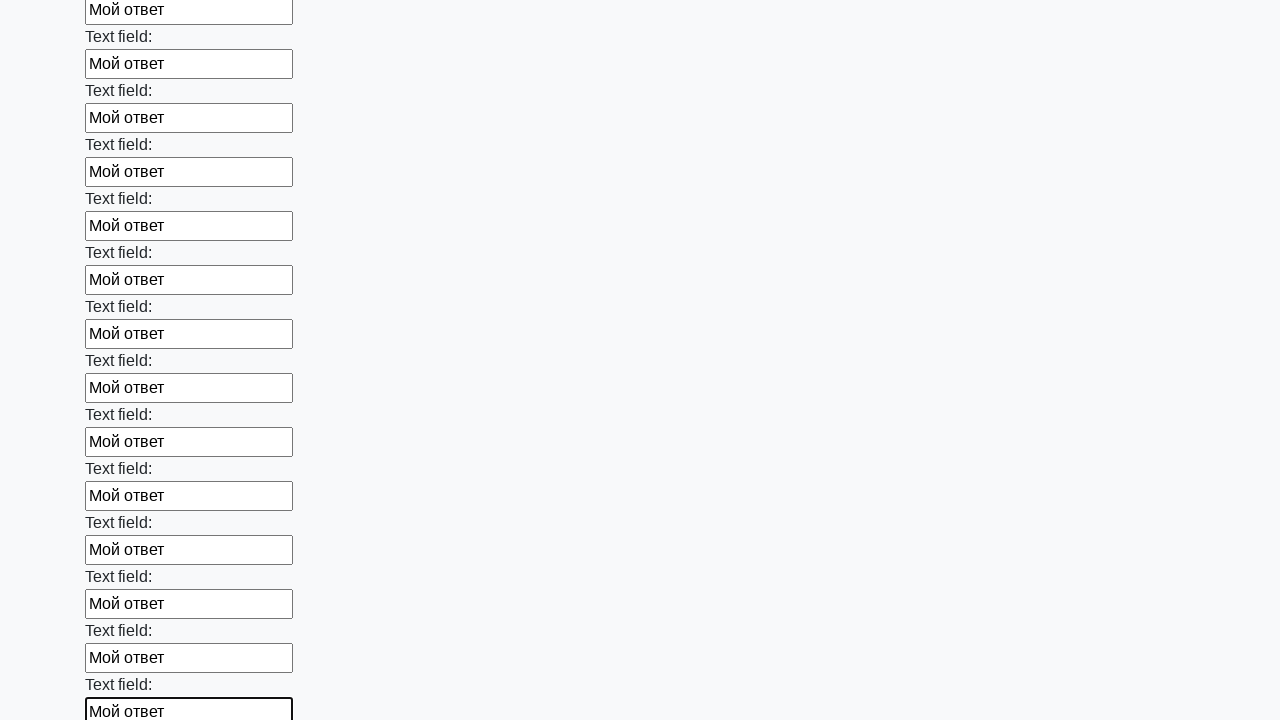

Filled an input field with 'Мой ответ' on input >> nth=46
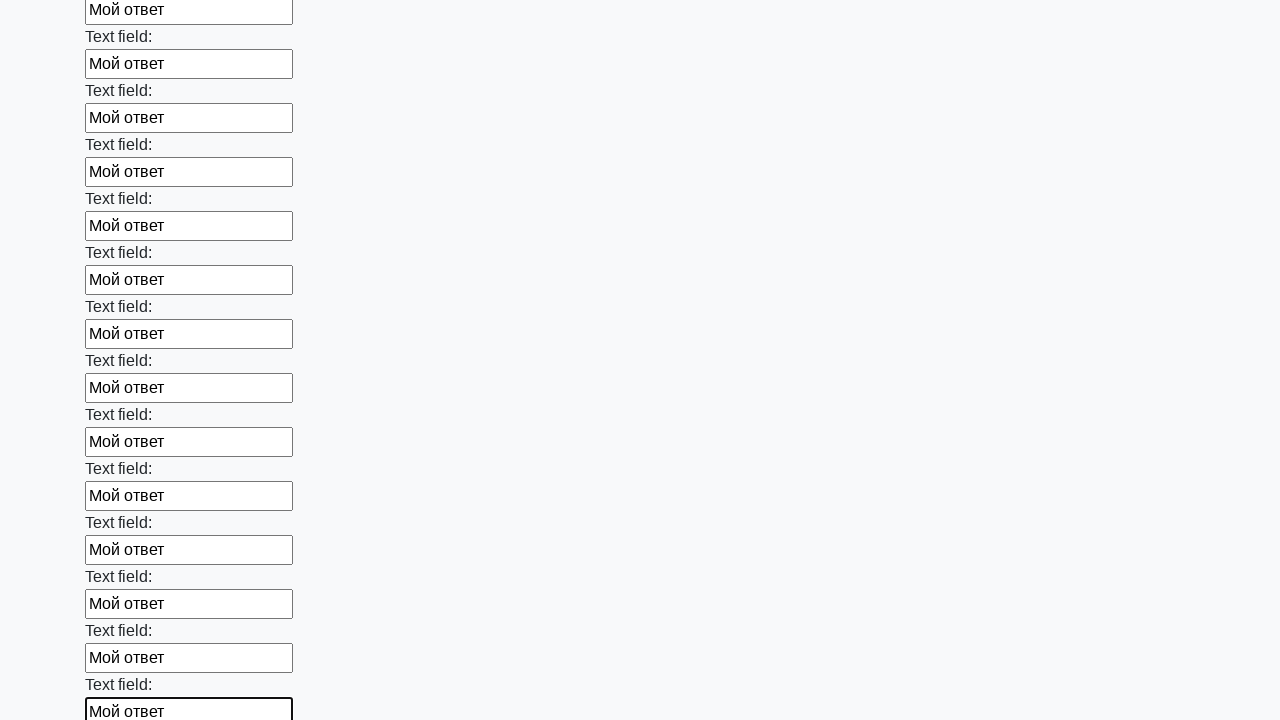

Filled an input field with 'Мой ответ' on input >> nth=47
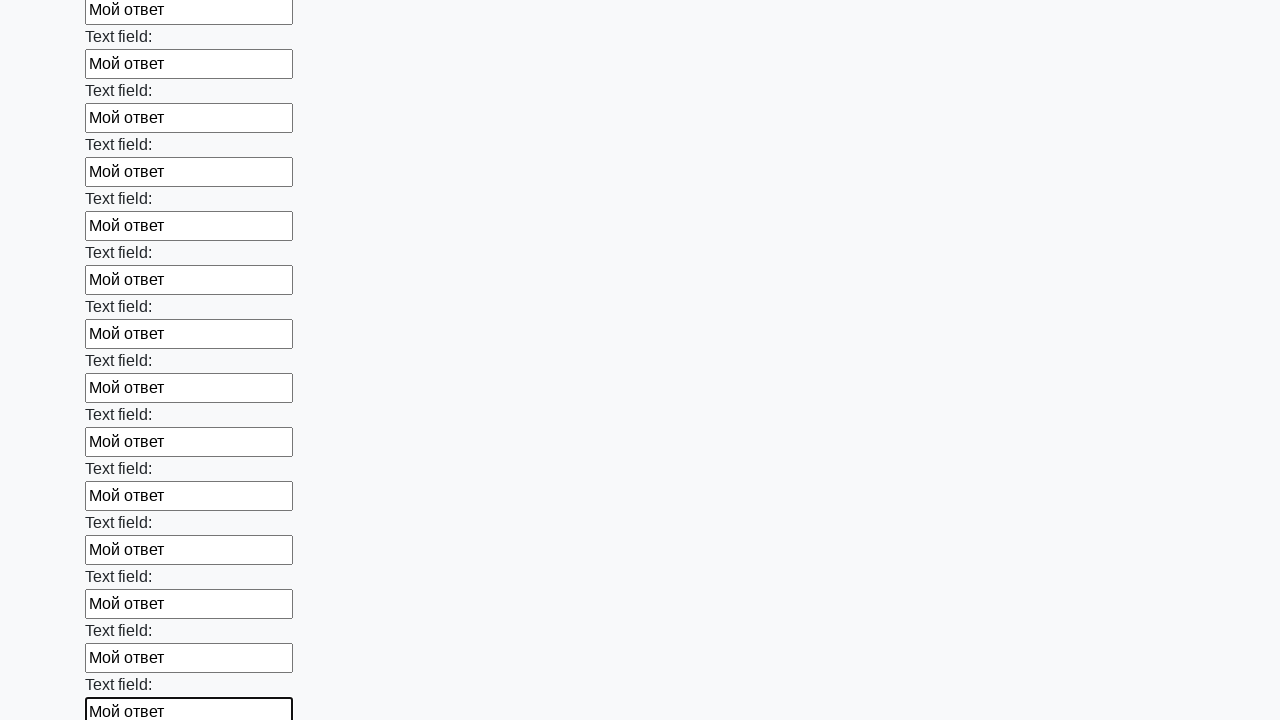

Filled an input field with 'Мой ответ' on input >> nth=48
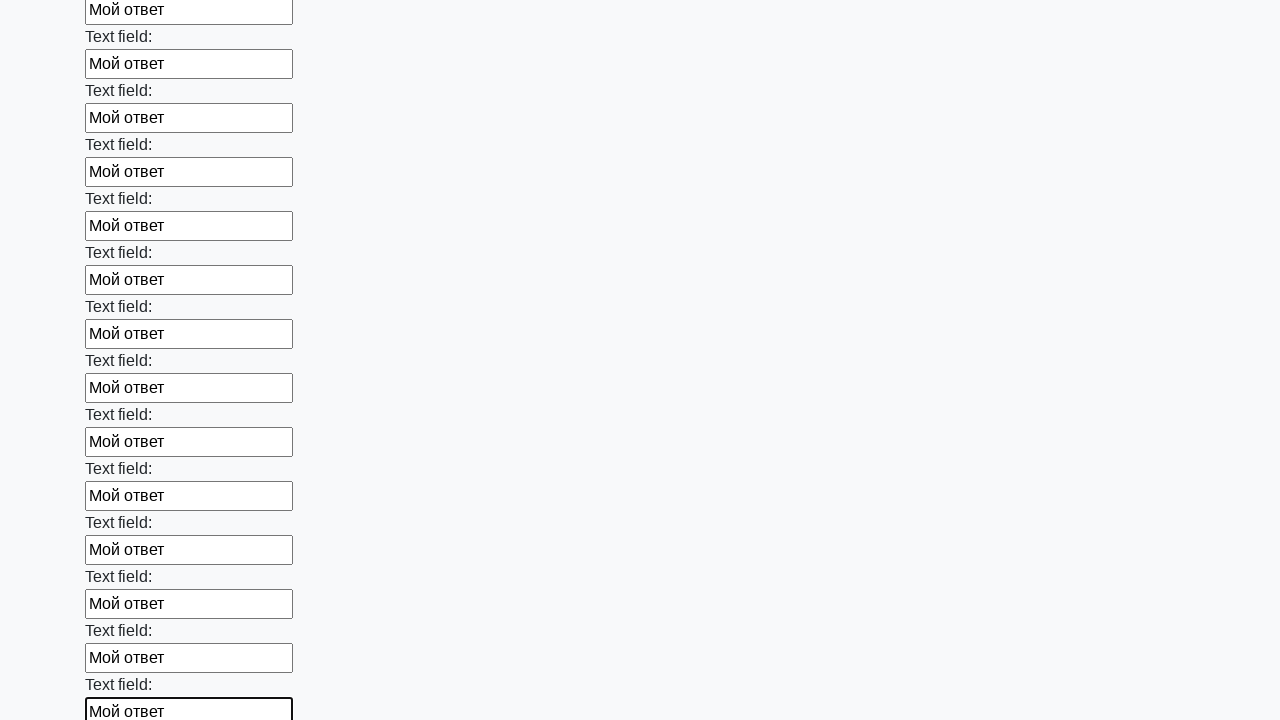

Filled an input field with 'Мой ответ' on input >> nth=49
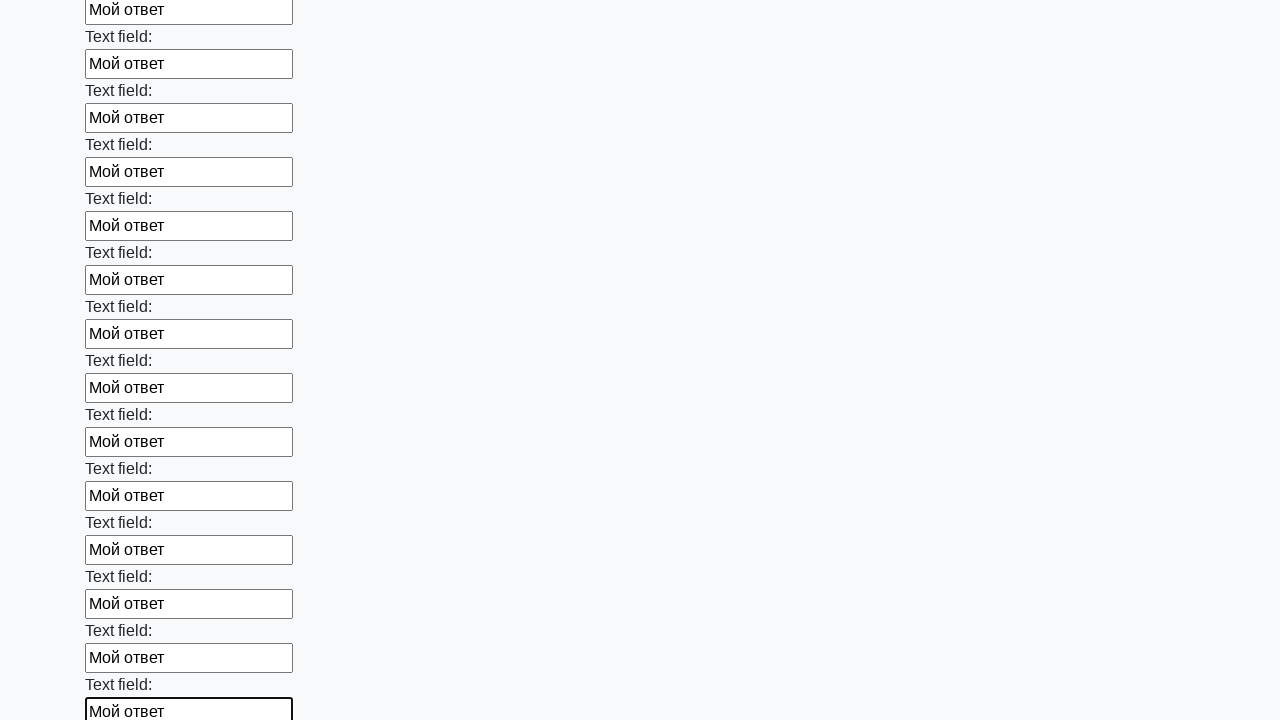

Filled an input field with 'Мой ответ' on input >> nth=50
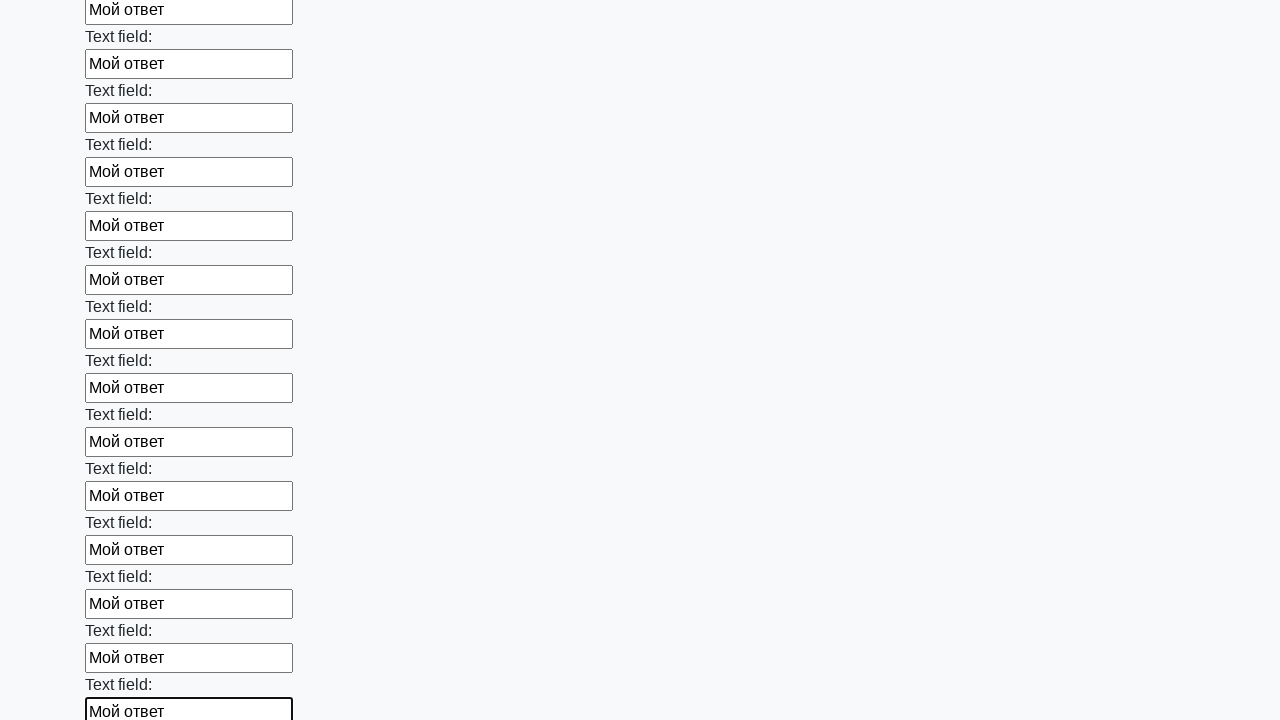

Filled an input field with 'Мой ответ' on input >> nth=51
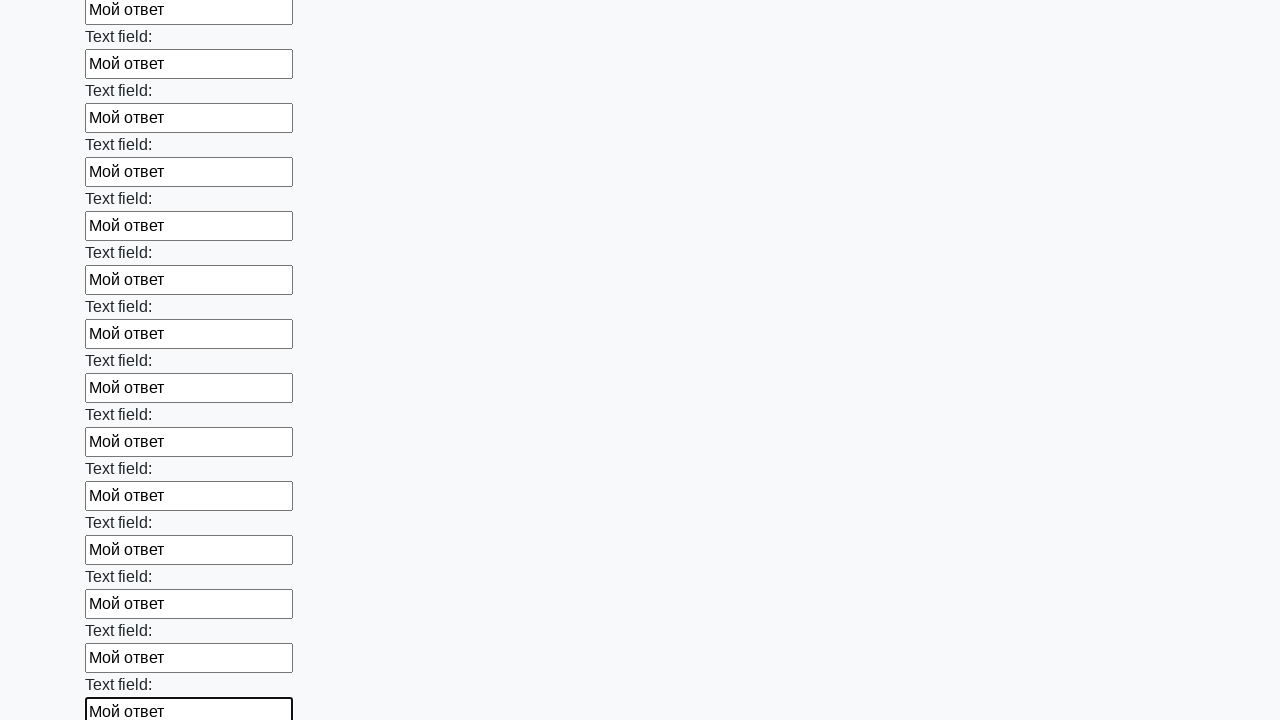

Filled an input field with 'Мой ответ' on input >> nth=52
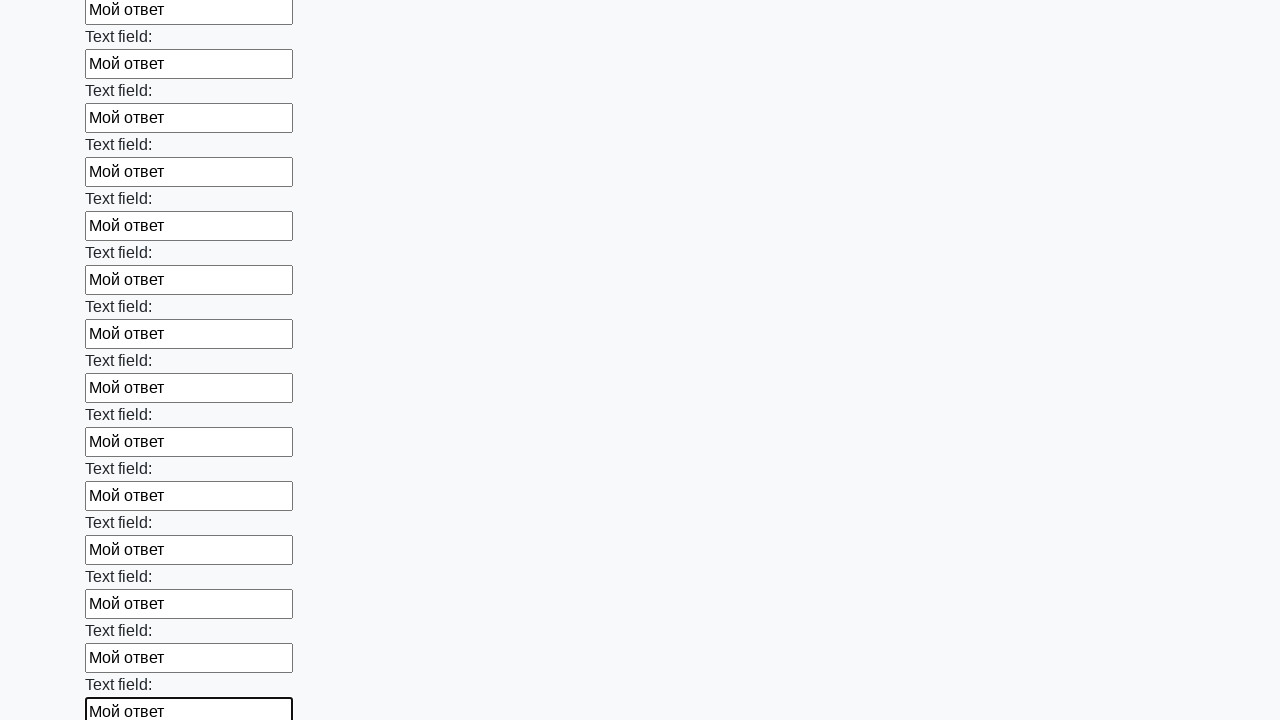

Filled an input field with 'Мой ответ' on input >> nth=53
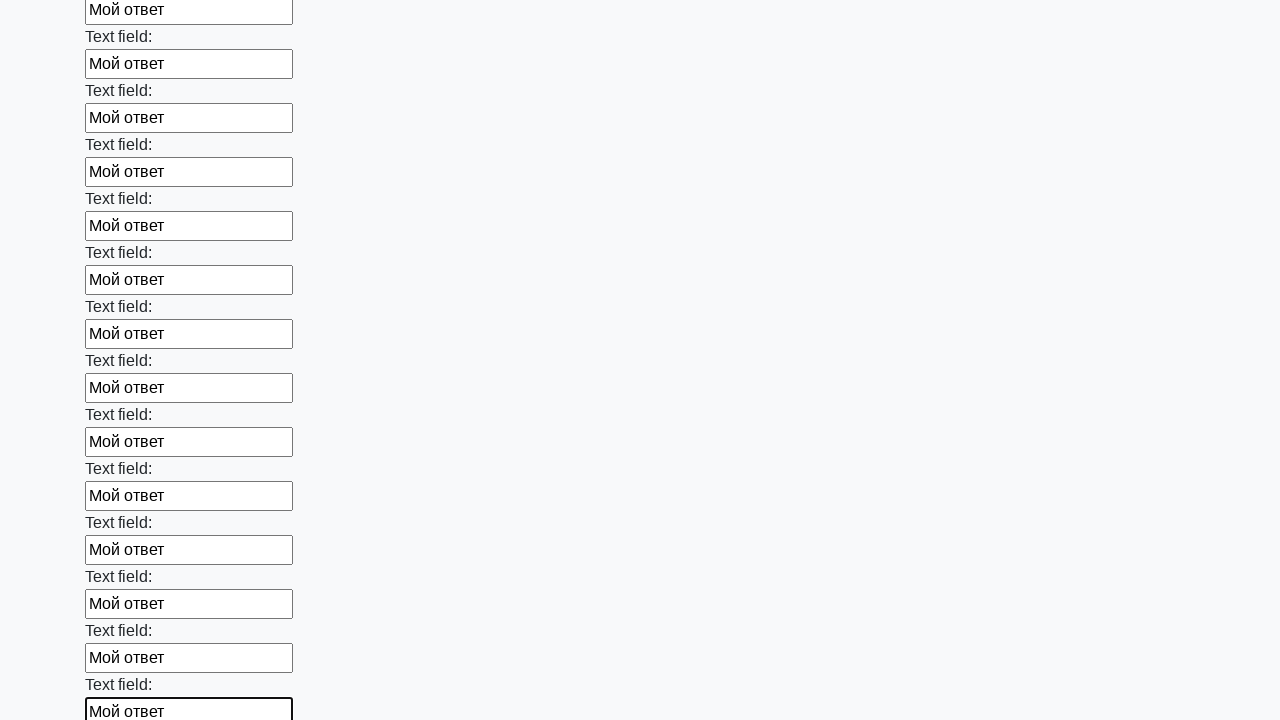

Filled an input field with 'Мой ответ' on input >> nth=54
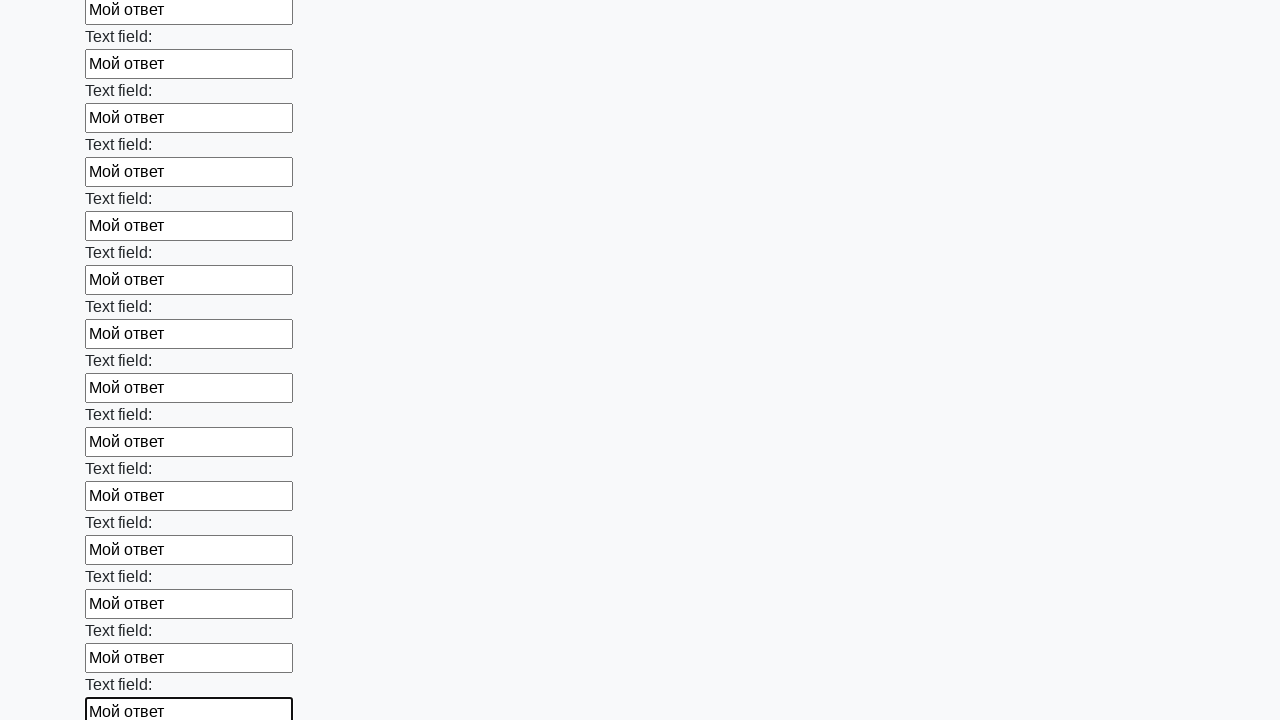

Filled an input field with 'Мой ответ' on input >> nth=55
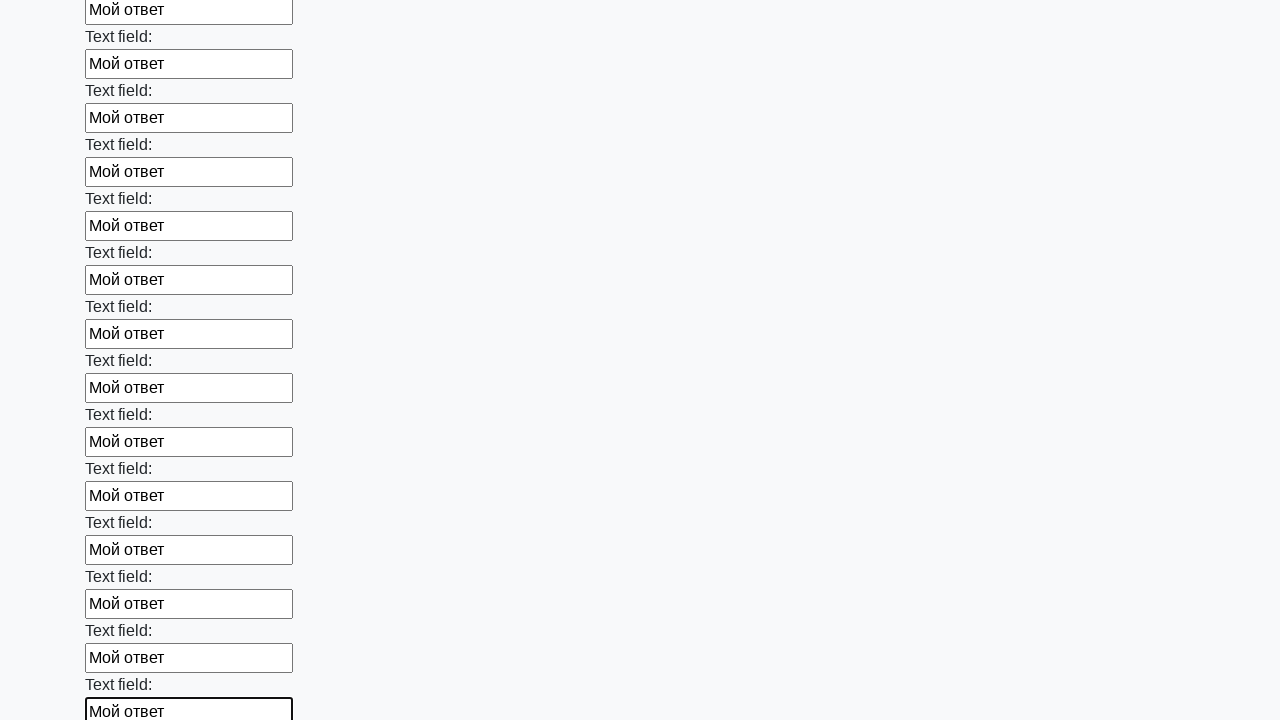

Filled an input field with 'Мой ответ' on input >> nth=56
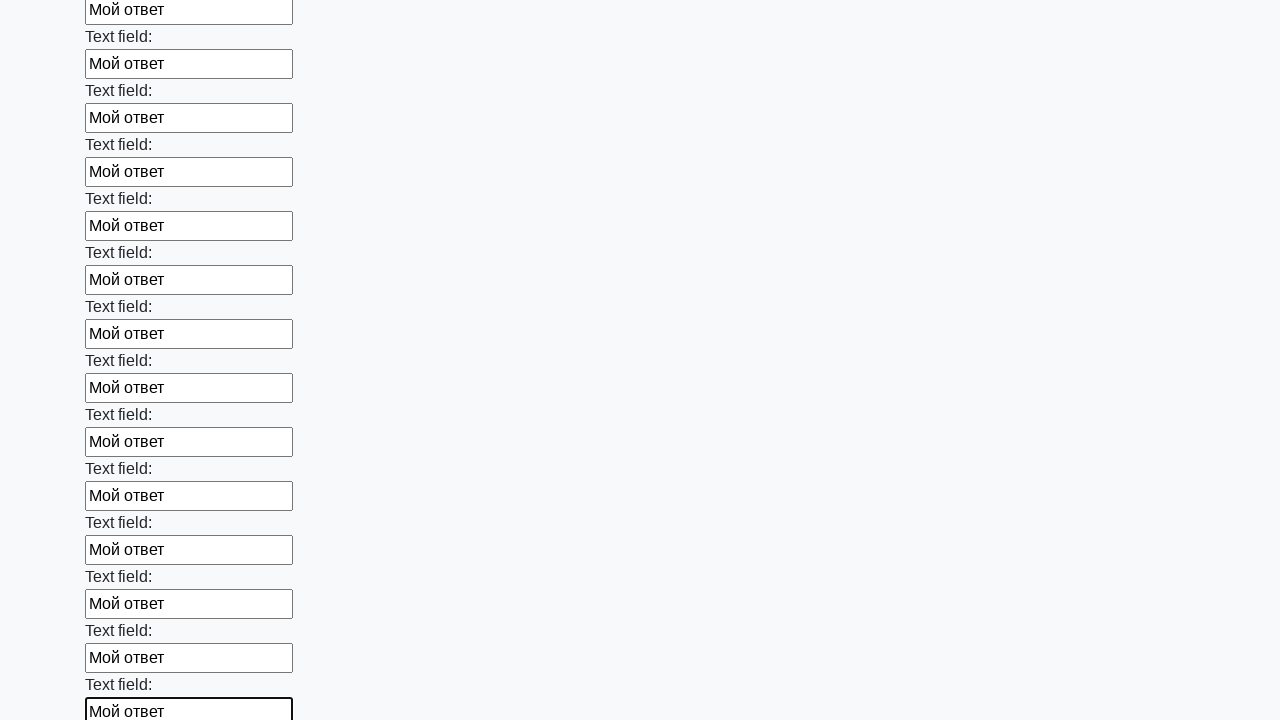

Filled an input field with 'Мой ответ' on input >> nth=57
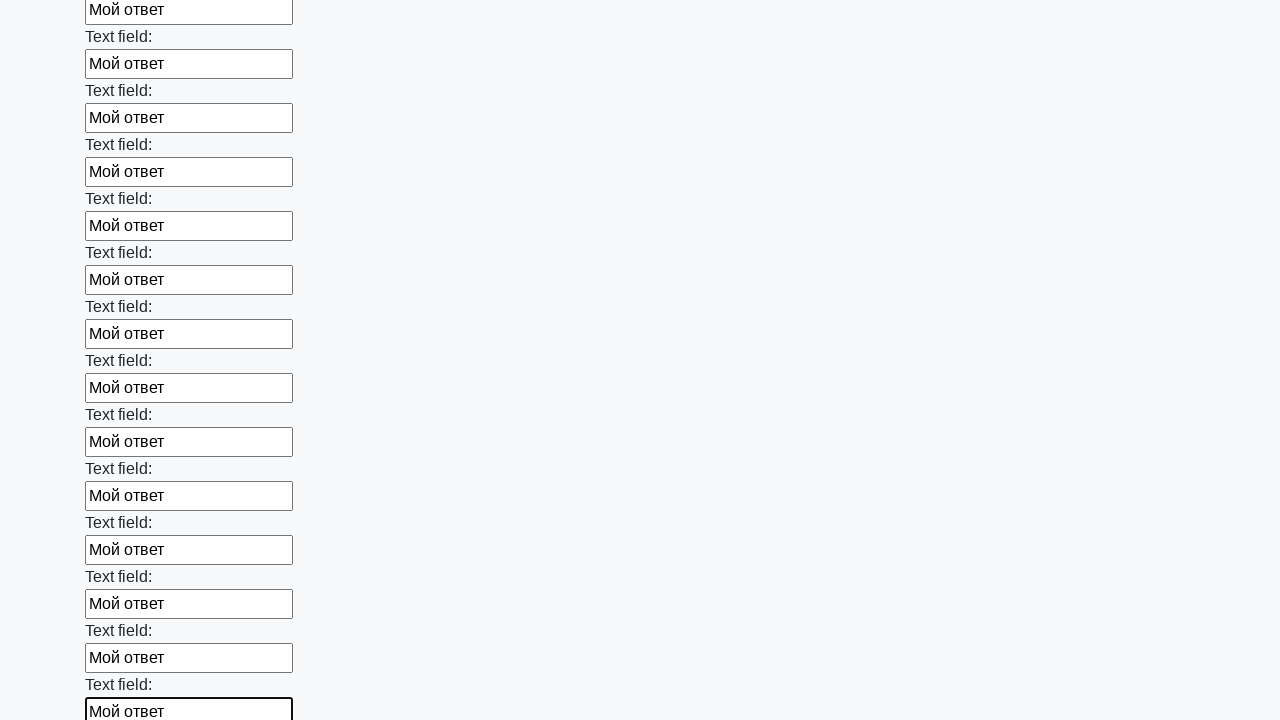

Filled an input field with 'Мой ответ' on input >> nth=58
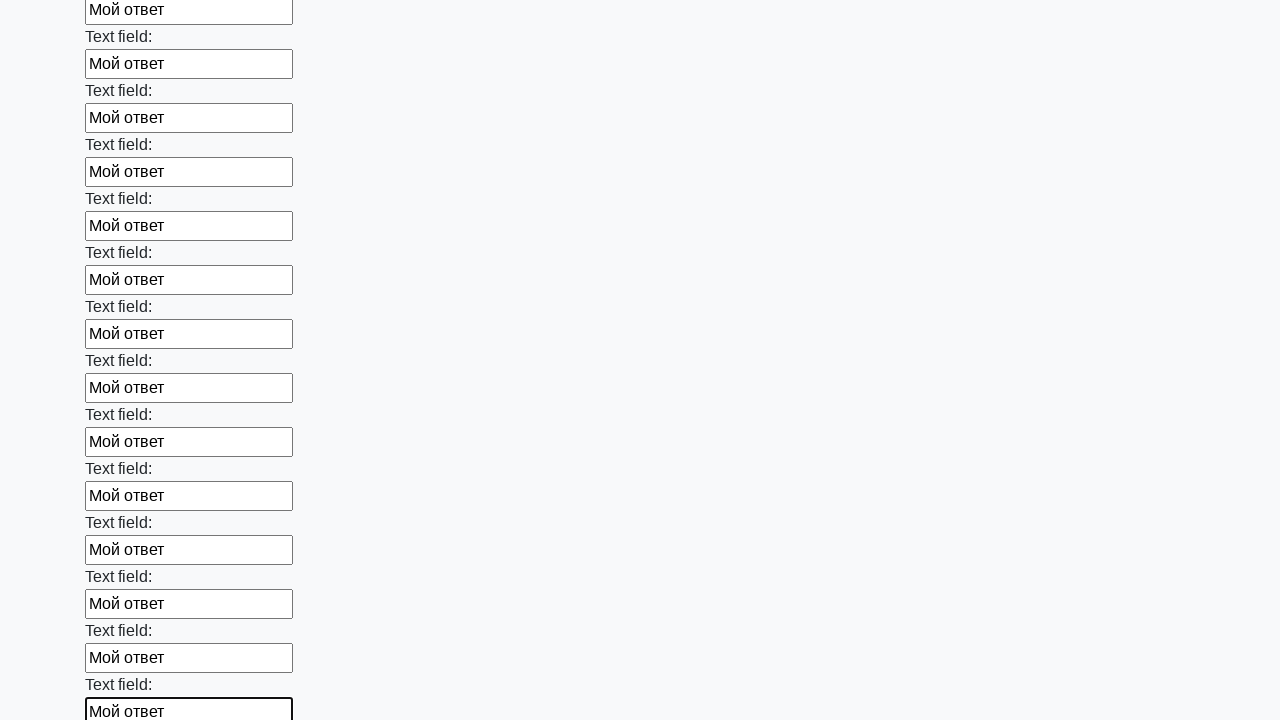

Filled an input field with 'Мой ответ' on input >> nth=59
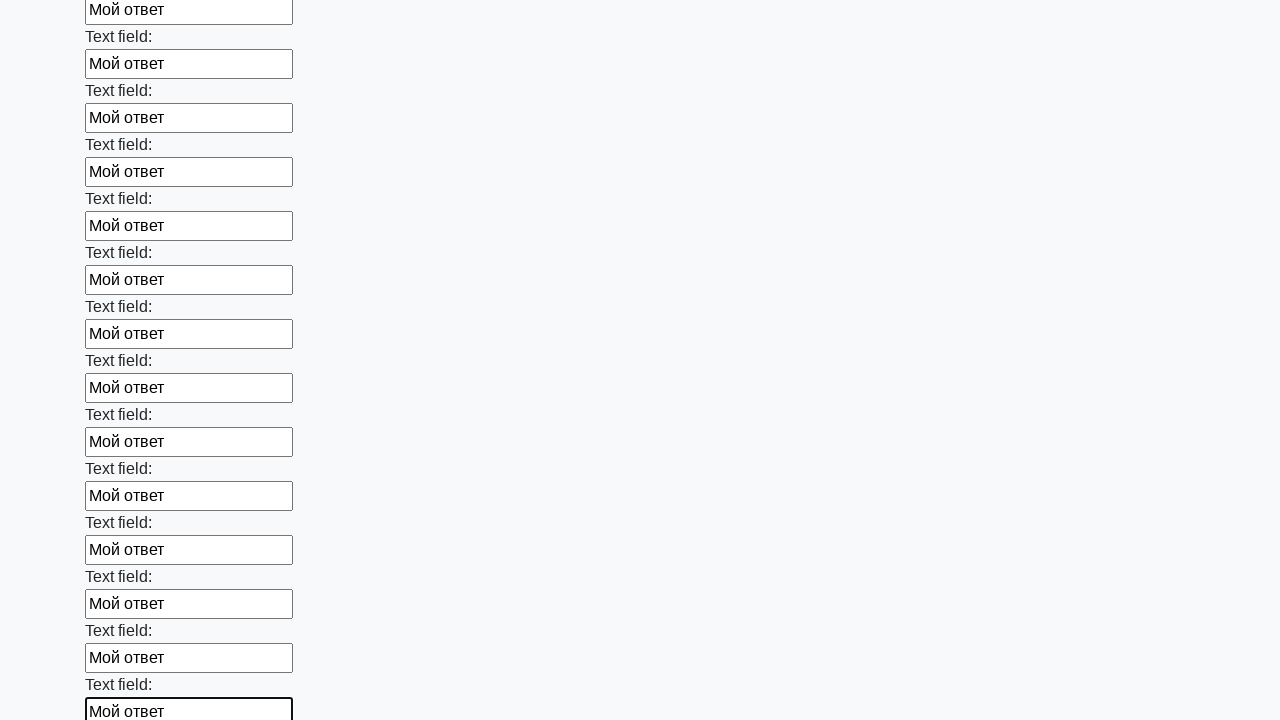

Filled an input field with 'Мой ответ' on input >> nth=60
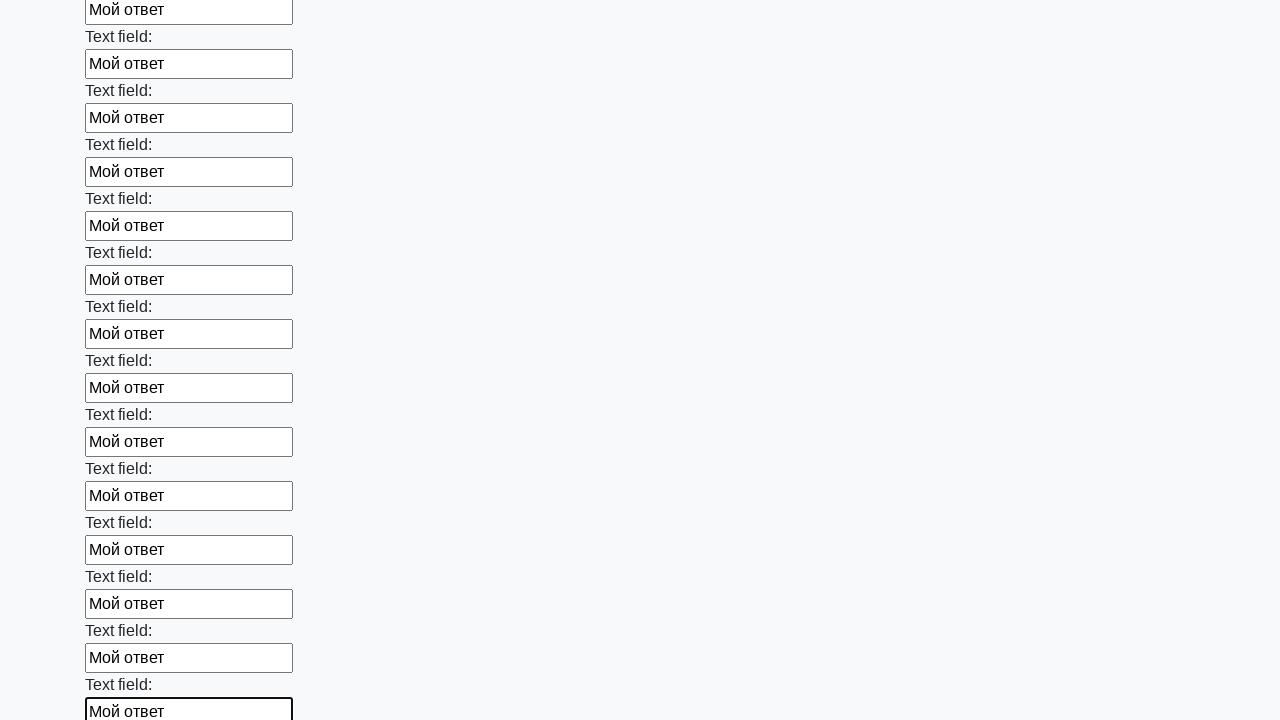

Filled an input field with 'Мой ответ' on input >> nth=61
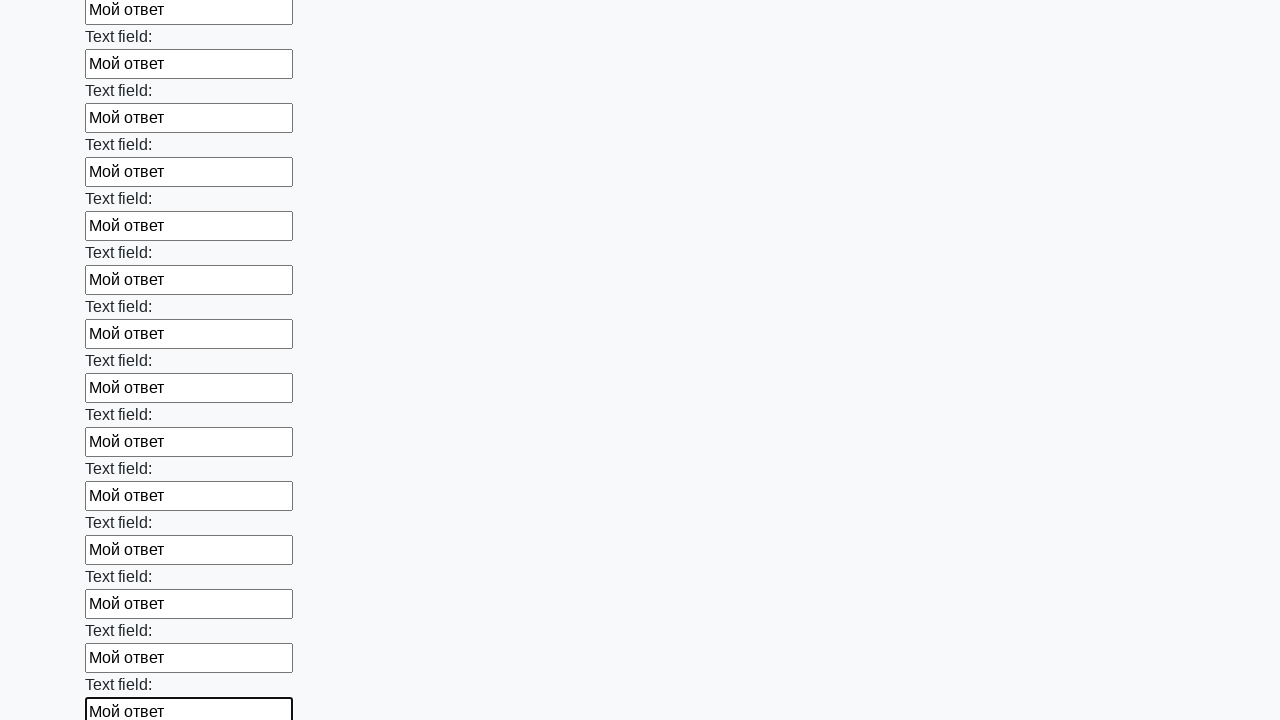

Filled an input field with 'Мой ответ' on input >> nth=62
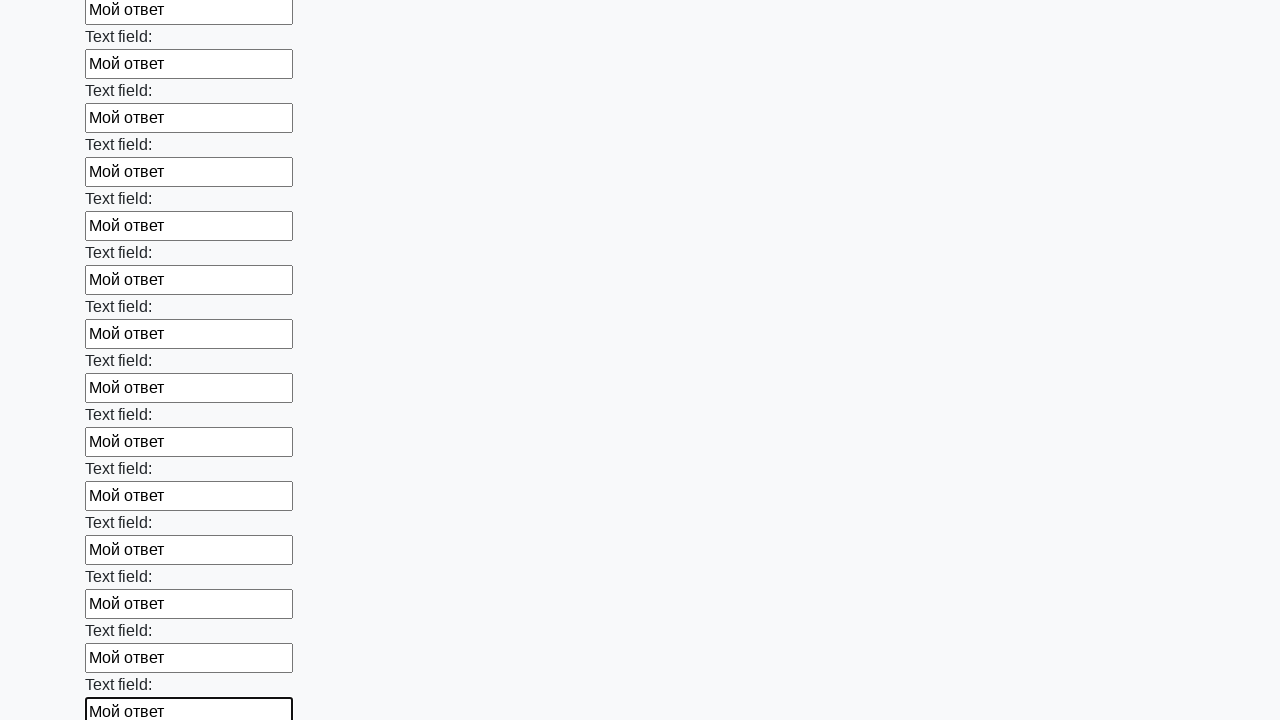

Filled an input field with 'Мой ответ' on input >> nth=63
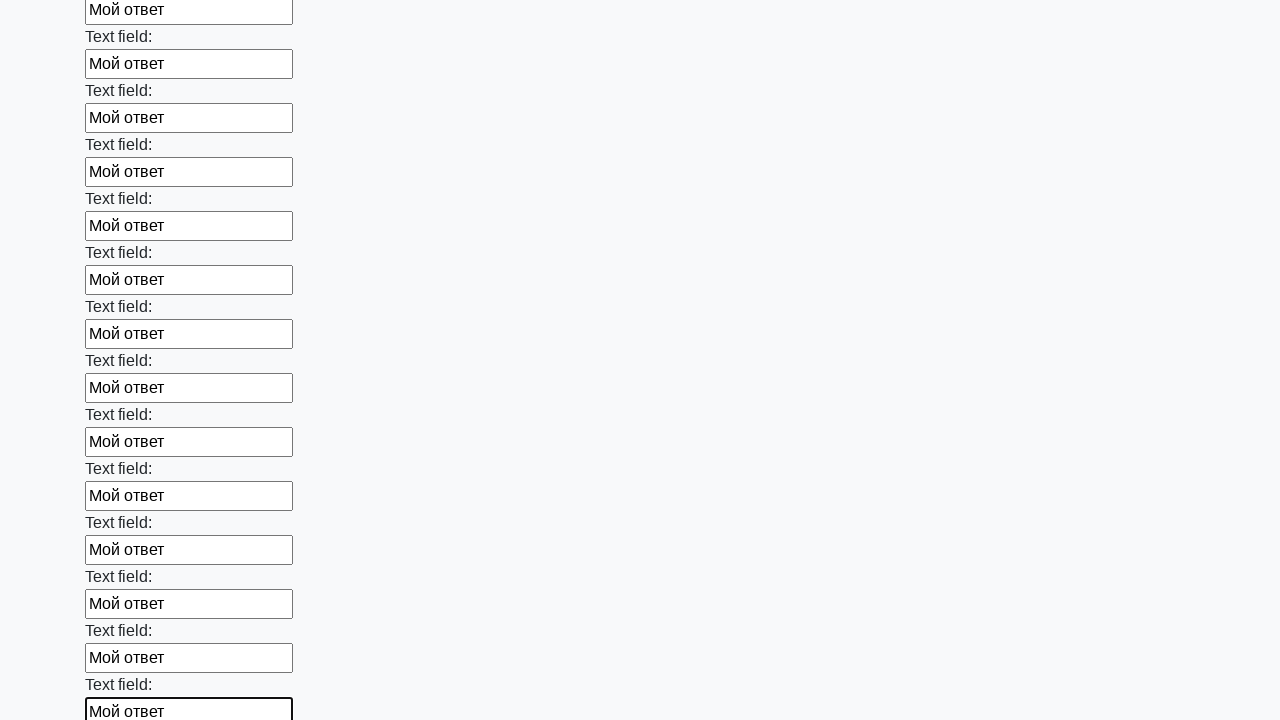

Filled an input field with 'Мой ответ' on input >> nth=64
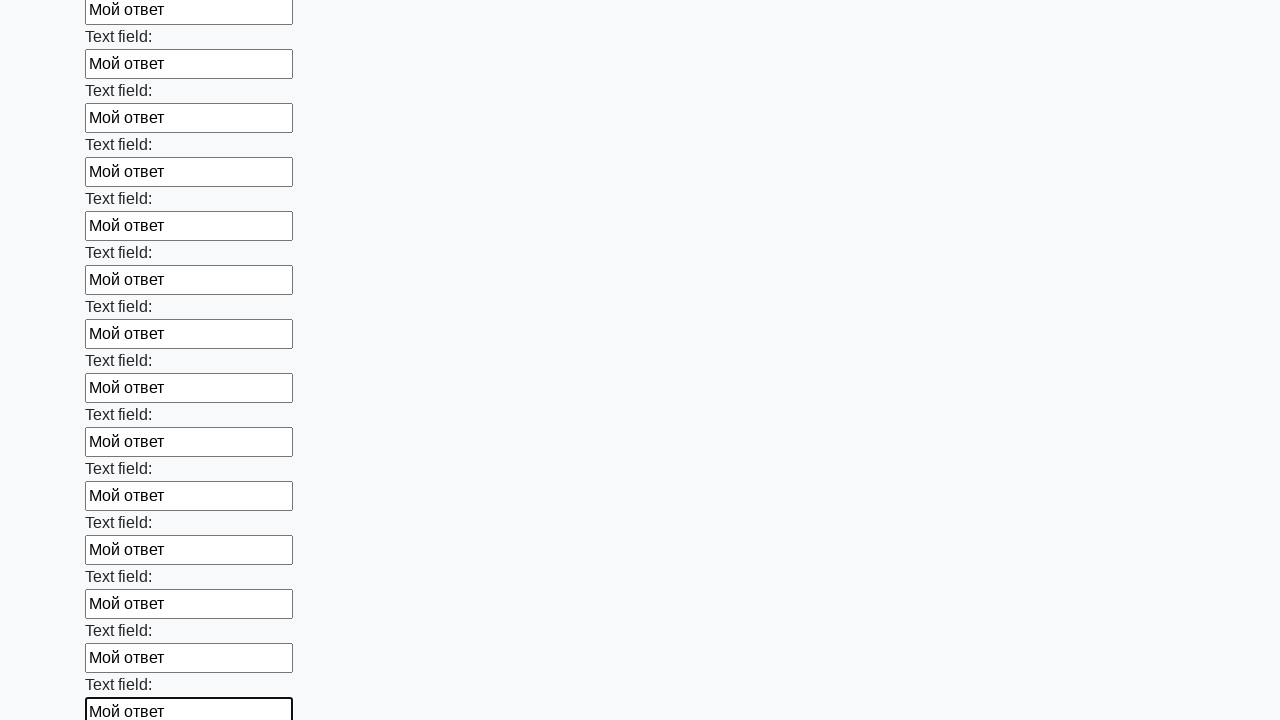

Filled an input field with 'Мой ответ' on input >> nth=65
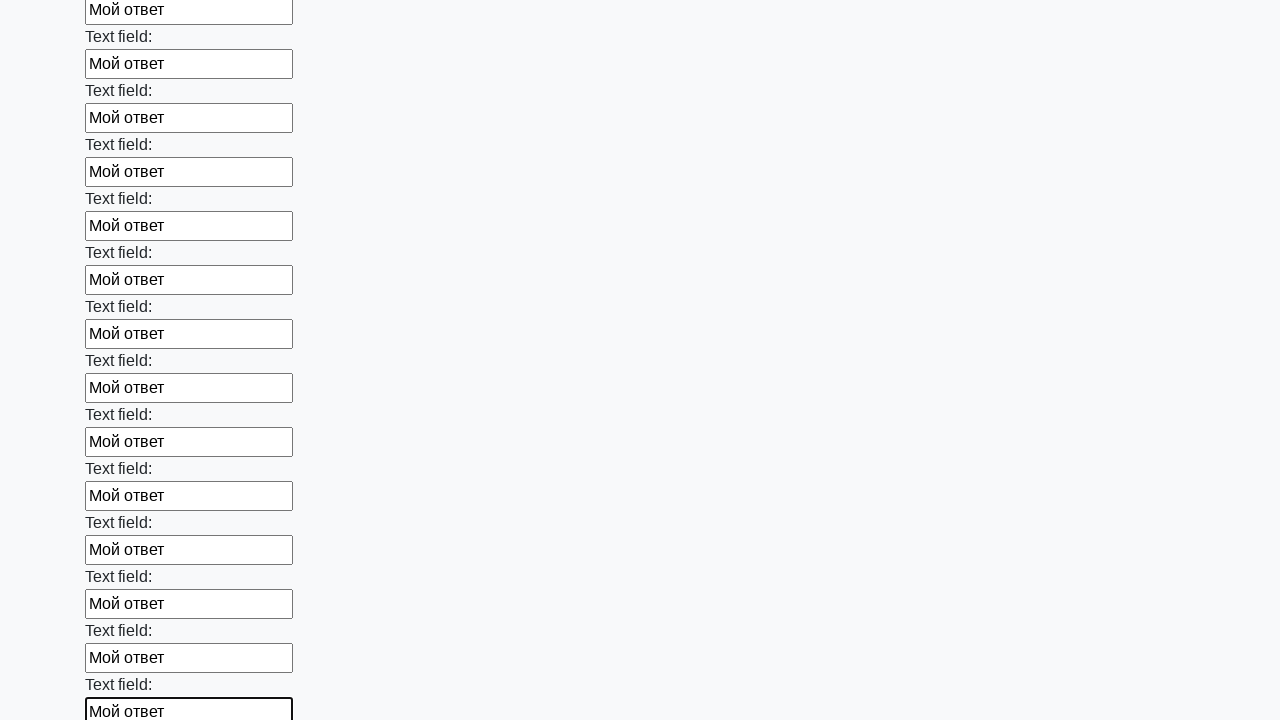

Filled an input field with 'Мой ответ' on input >> nth=66
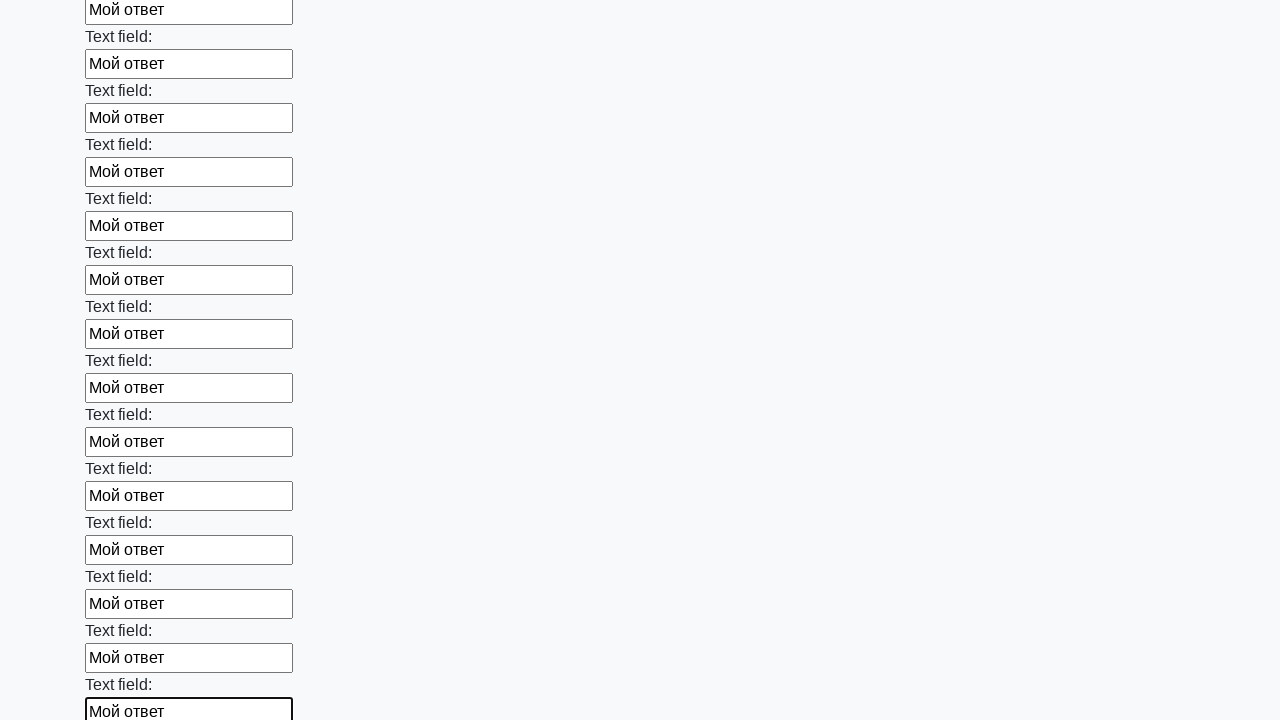

Filled an input field with 'Мой ответ' on input >> nth=67
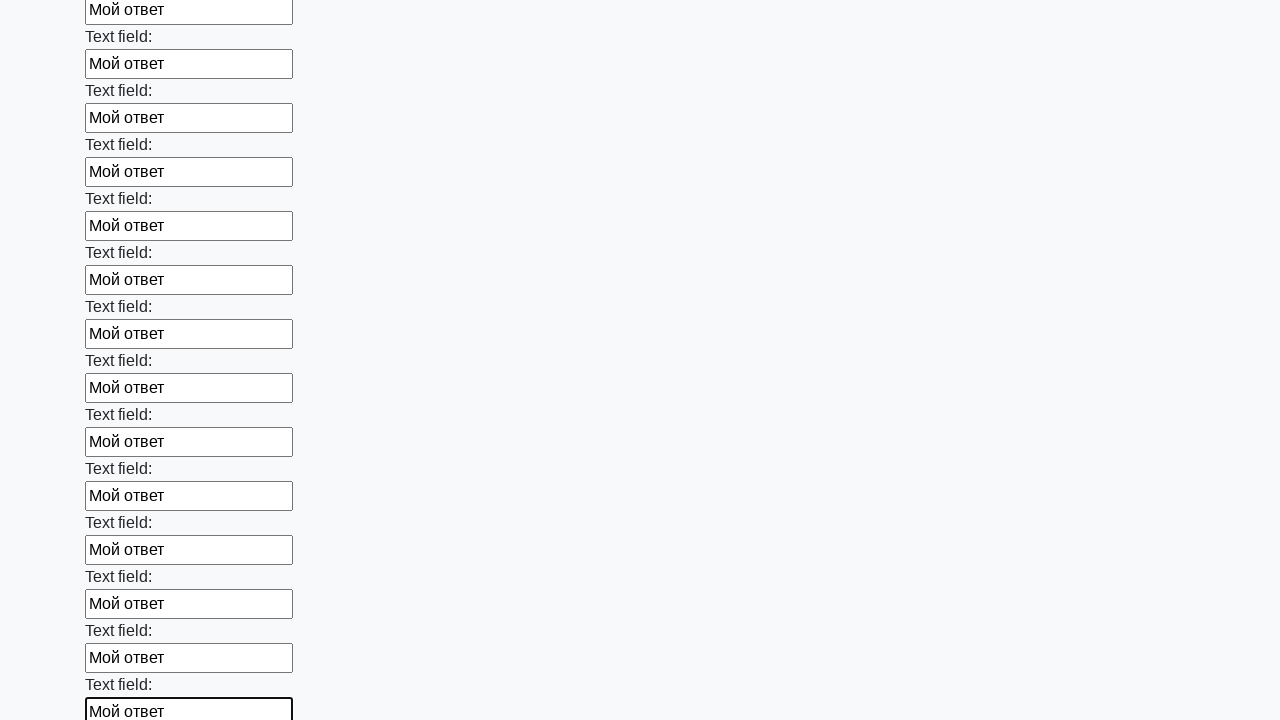

Filled an input field with 'Мой ответ' on input >> nth=68
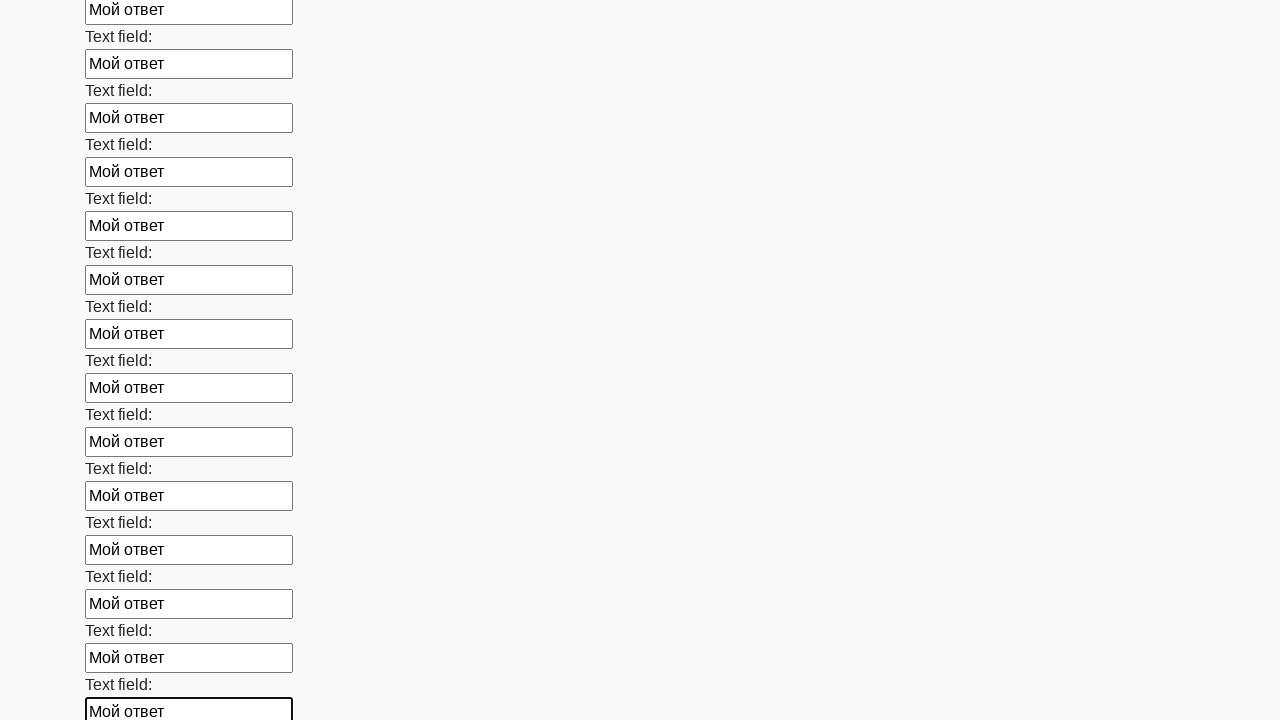

Filled an input field with 'Мой ответ' on input >> nth=69
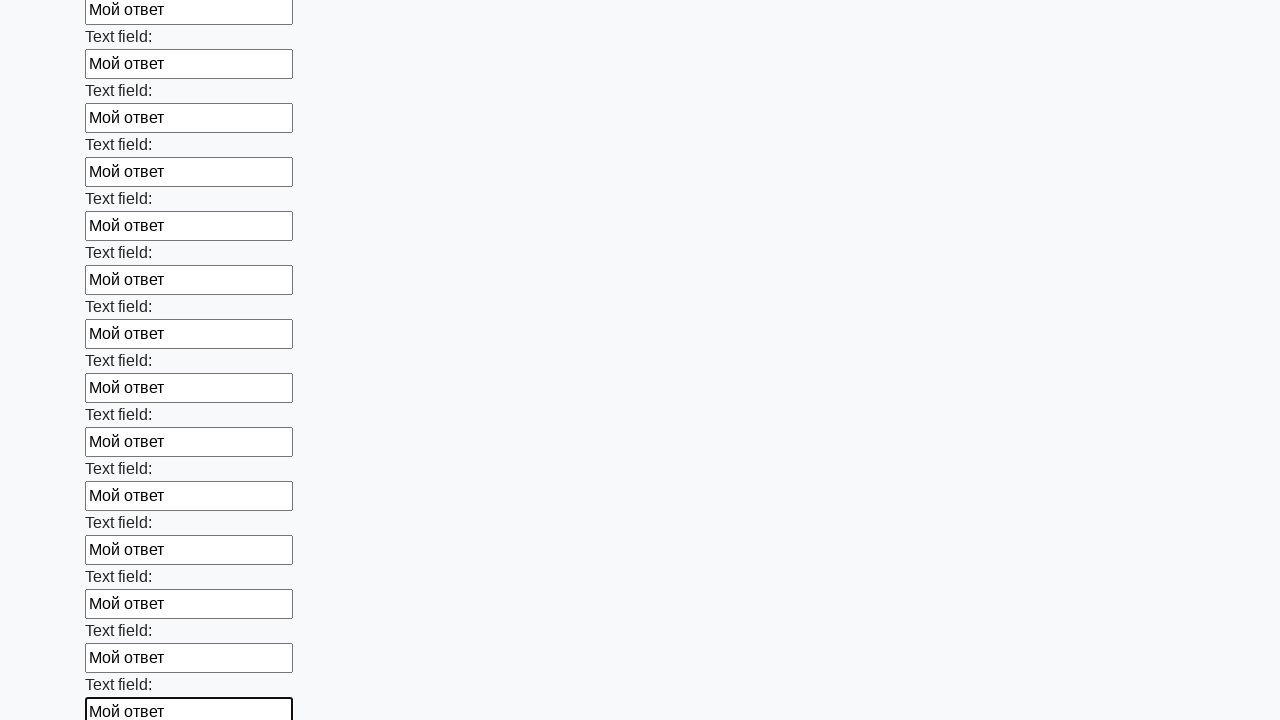

Filled an input field with 'Мой ответ' on input >> nth=70
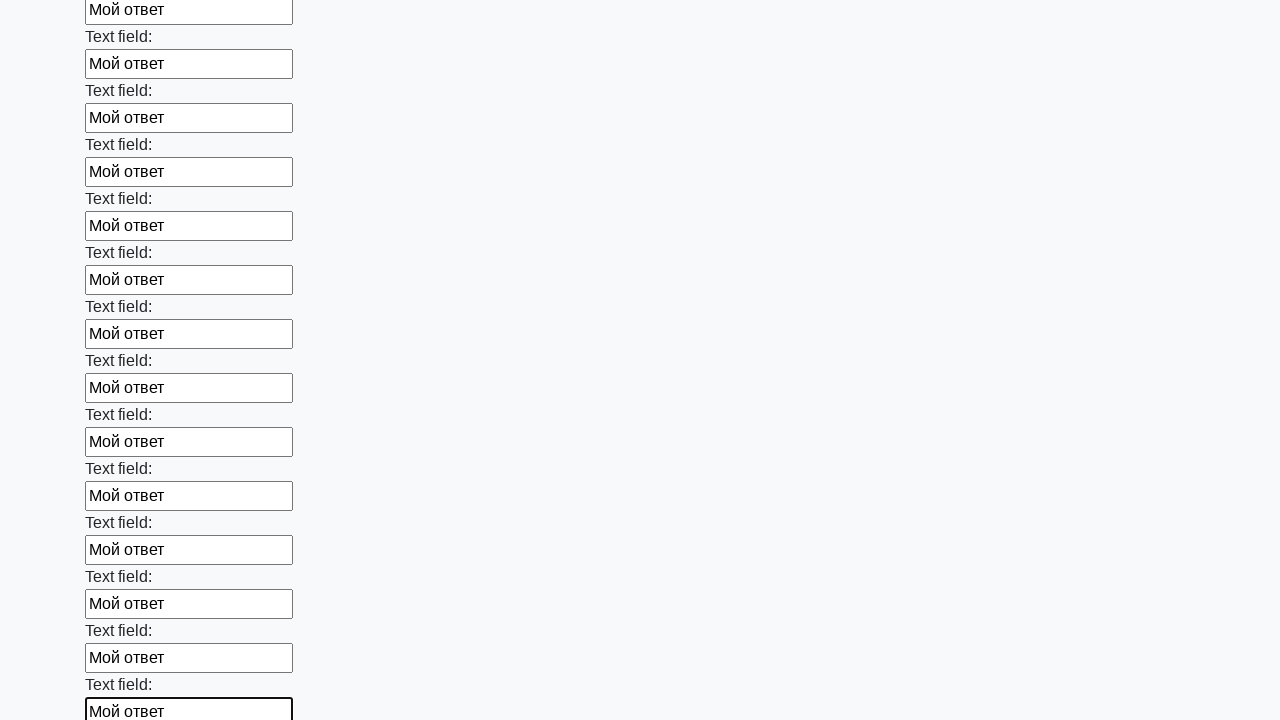

Filled an input field with 'Мой ответ' on input >> nth=71
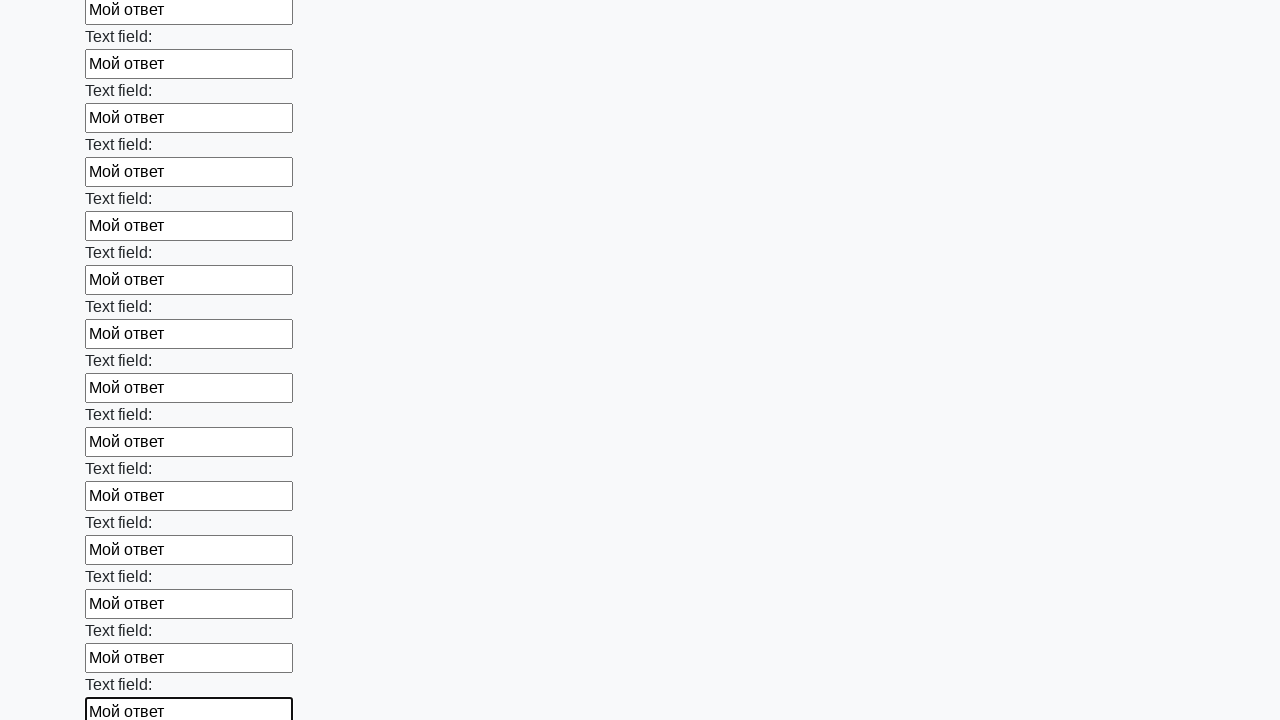

Filled an input field with 'Мой ответ' on input >> nth=72
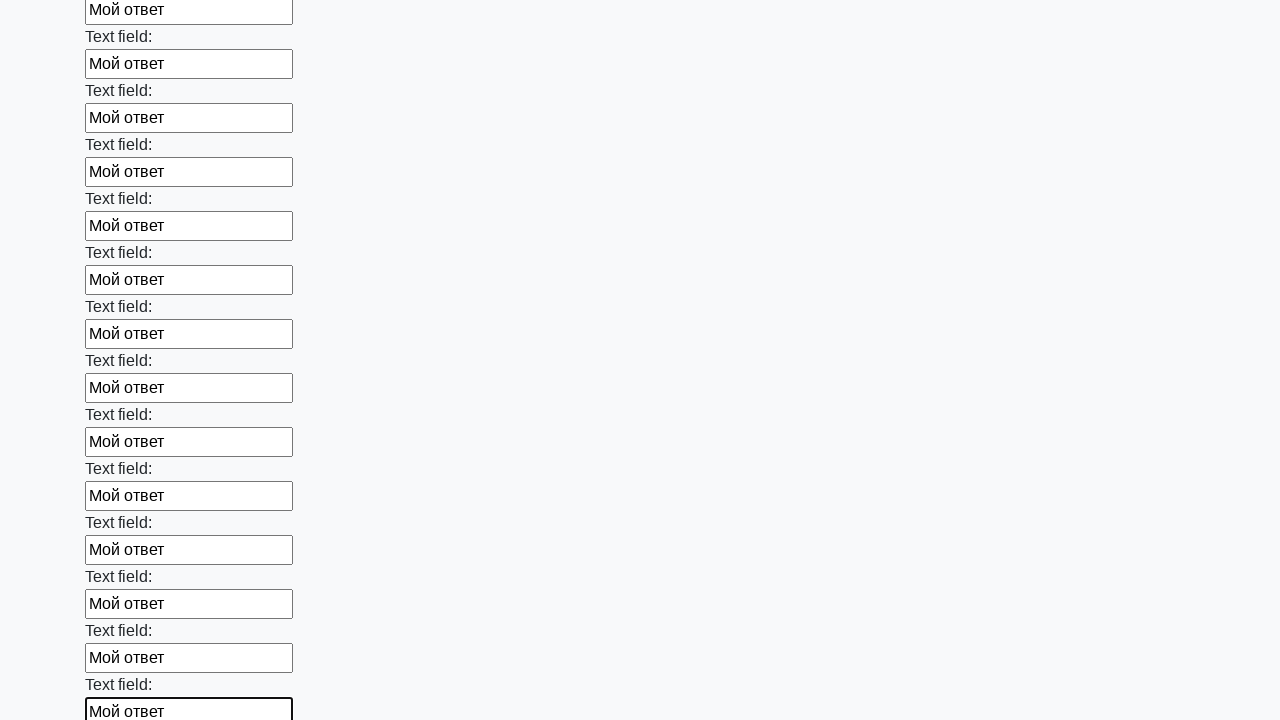

Filled an input field with 'Мой ответ' on input >> nth=73
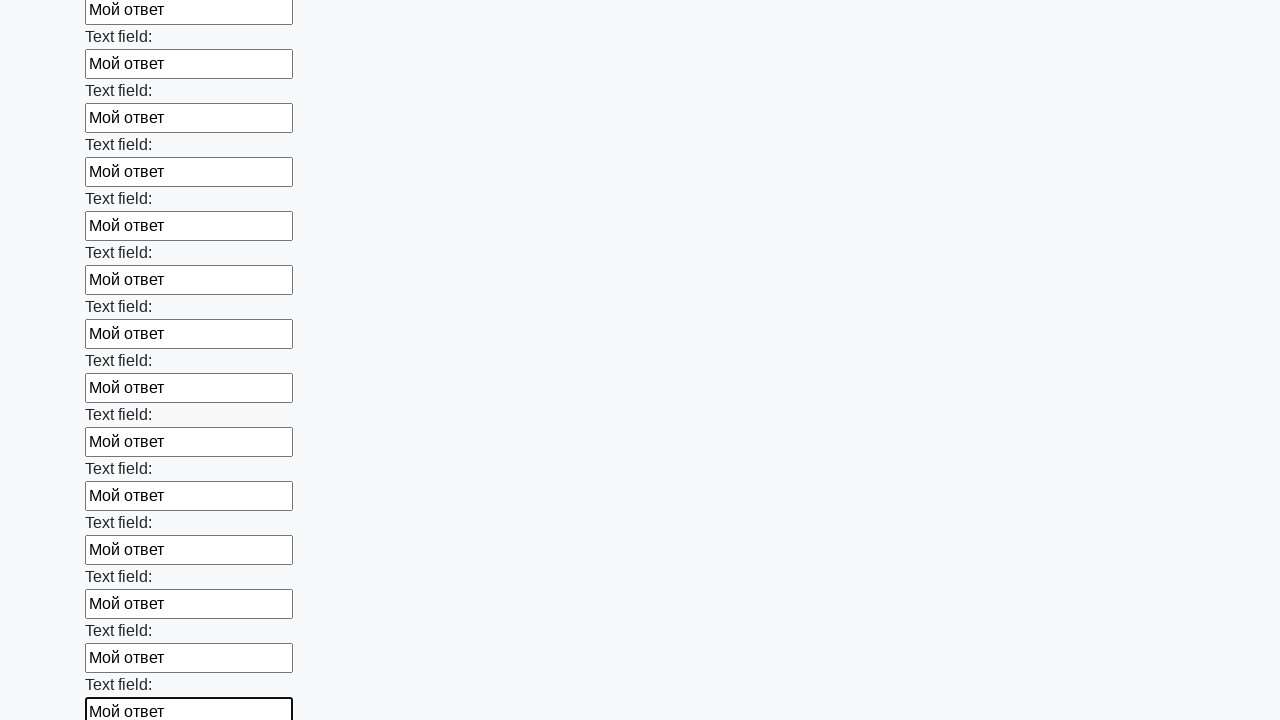

Filled an input field with 'Мой ответ' on input >> nth=74
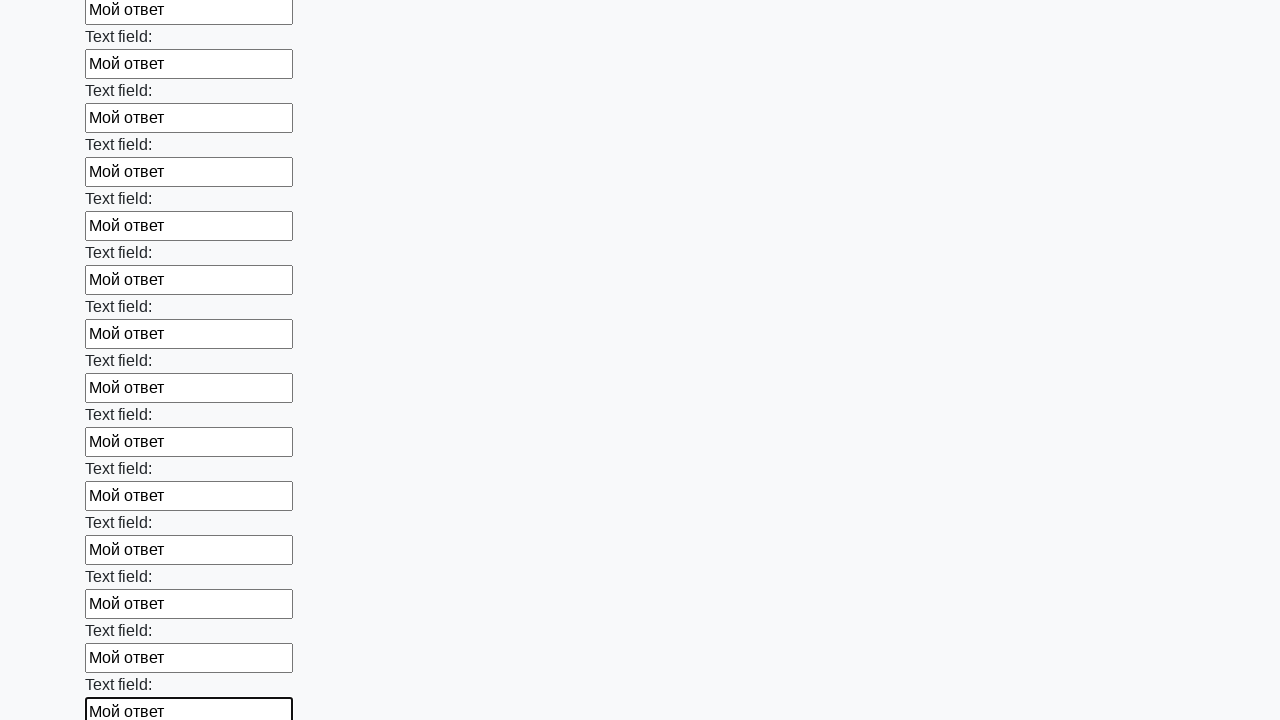

Filled an input field with 'Мой ответ' on input >> nth=75
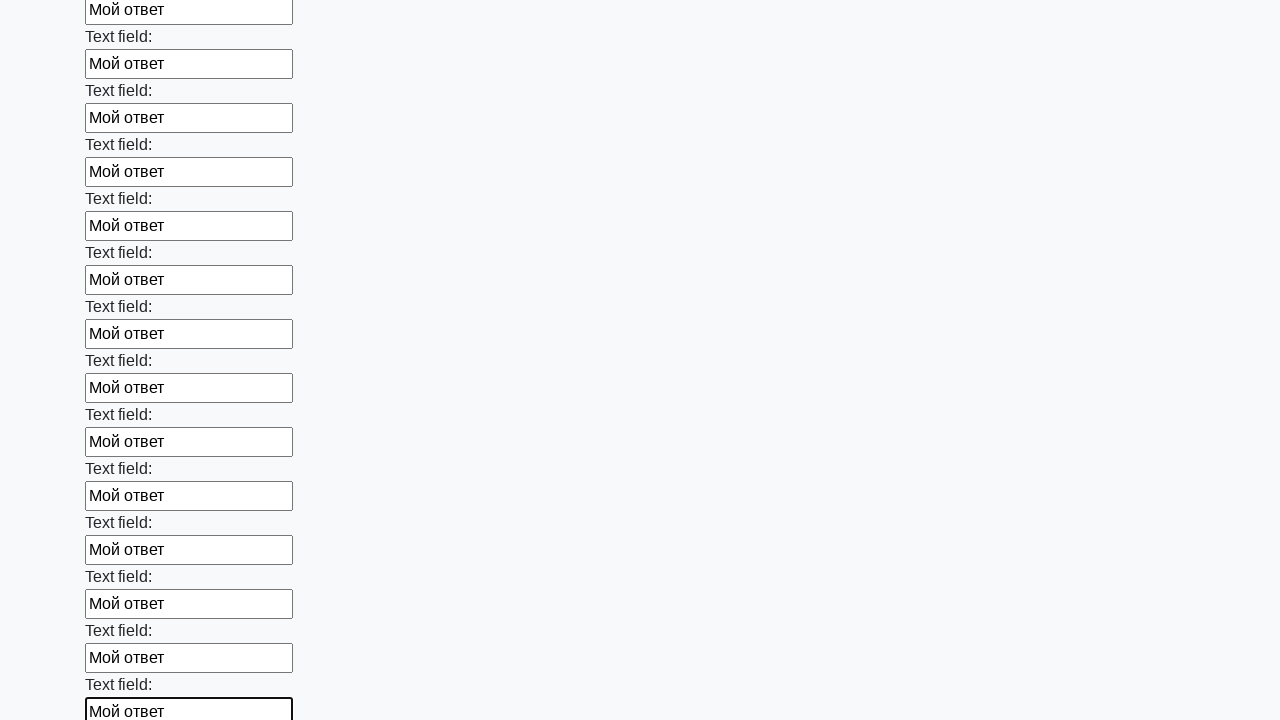

Filled an input field with 'Мой ответ' on input >> nth=76
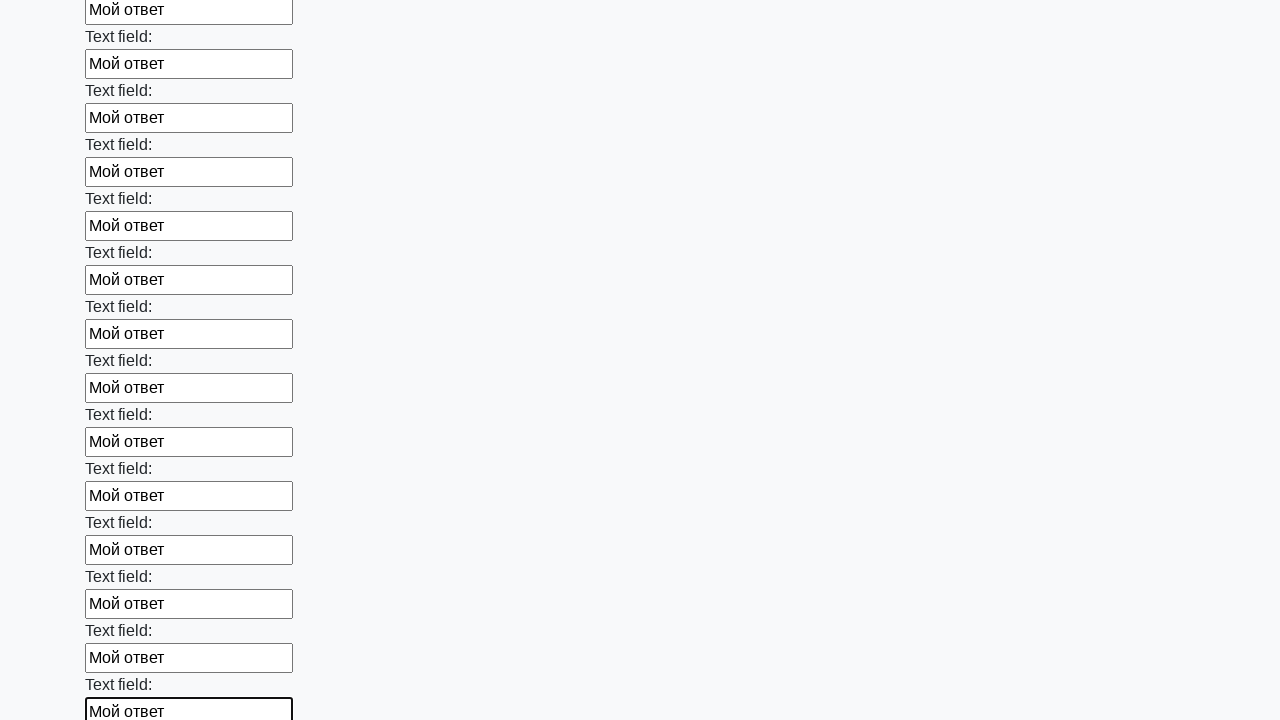

Filled an input field with 'Мой ответ' on input >> nth=77
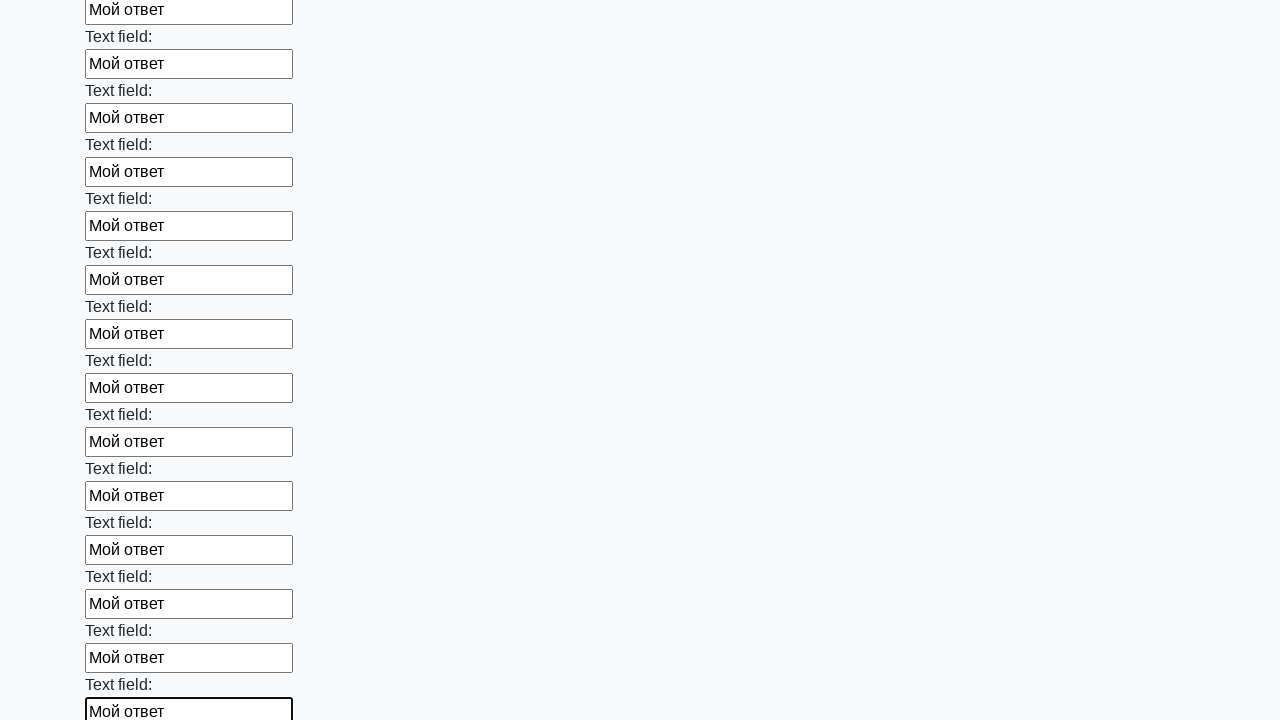

Filled an input field with 'Мой ответ' on input >> nth=78
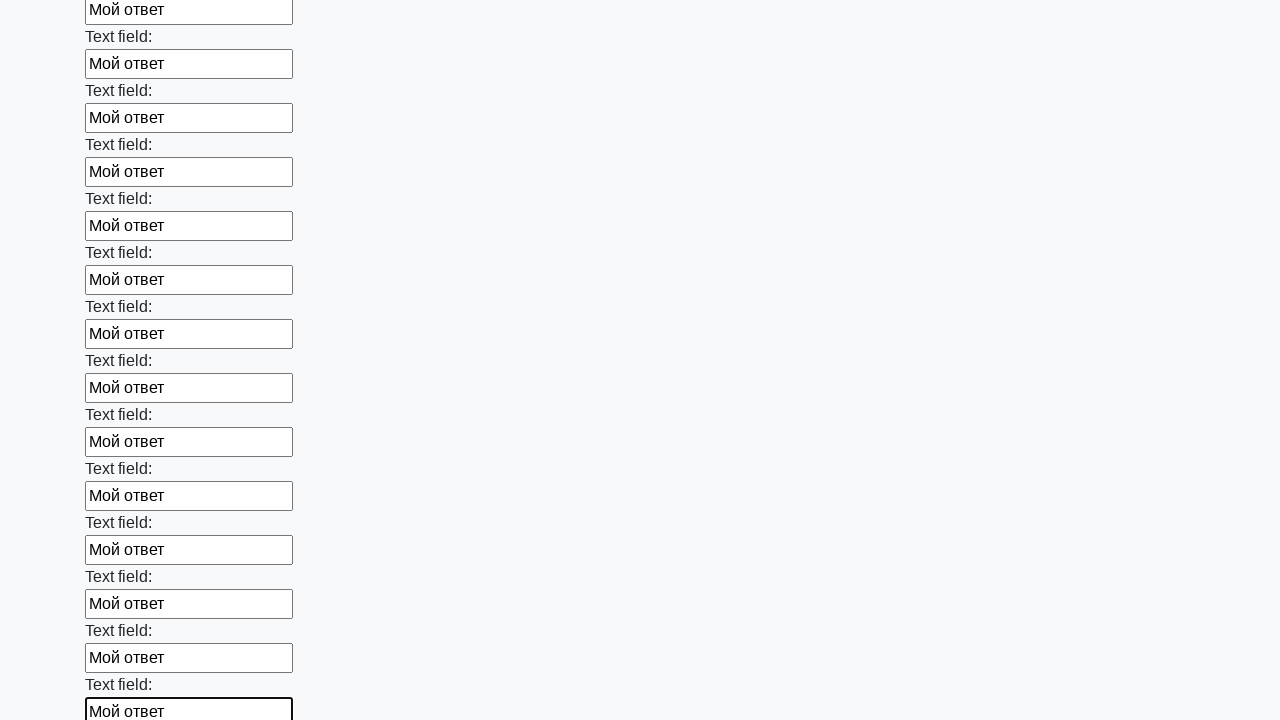

Filled an input field with 'Мой ответ' on input >> nth=79
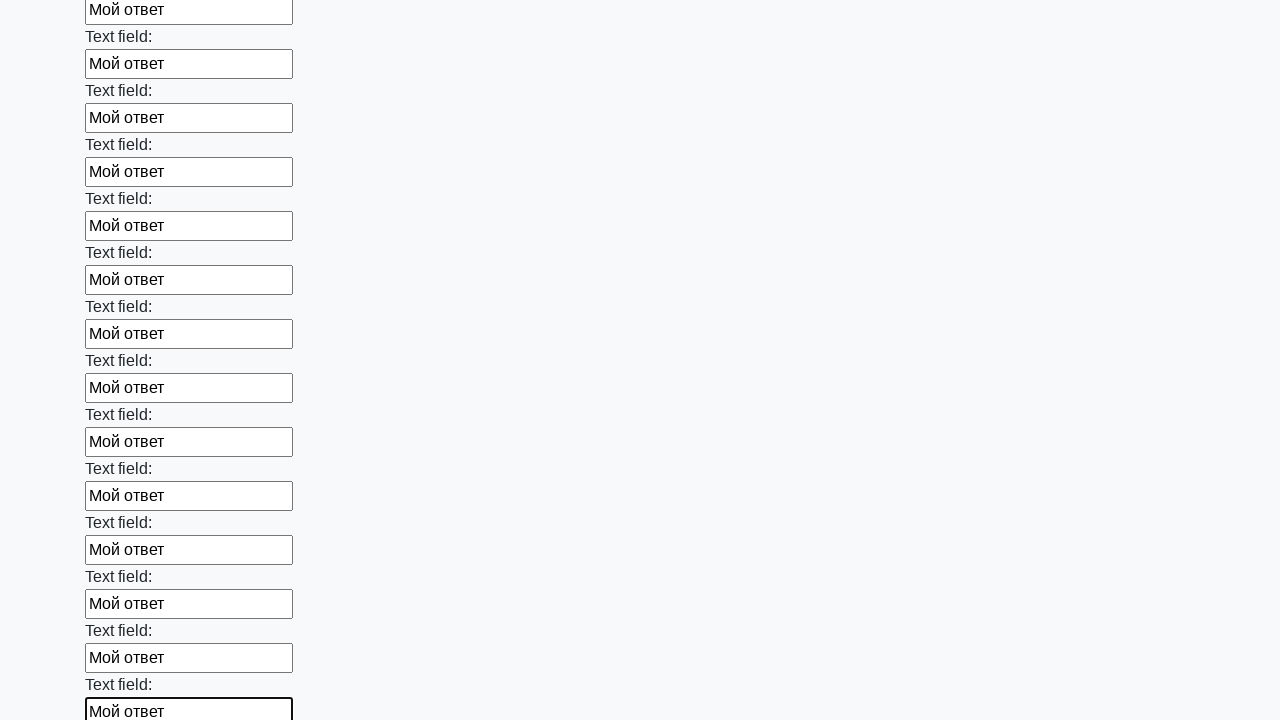

Filled an input field with 'Мой ответ' on input >> nth=80
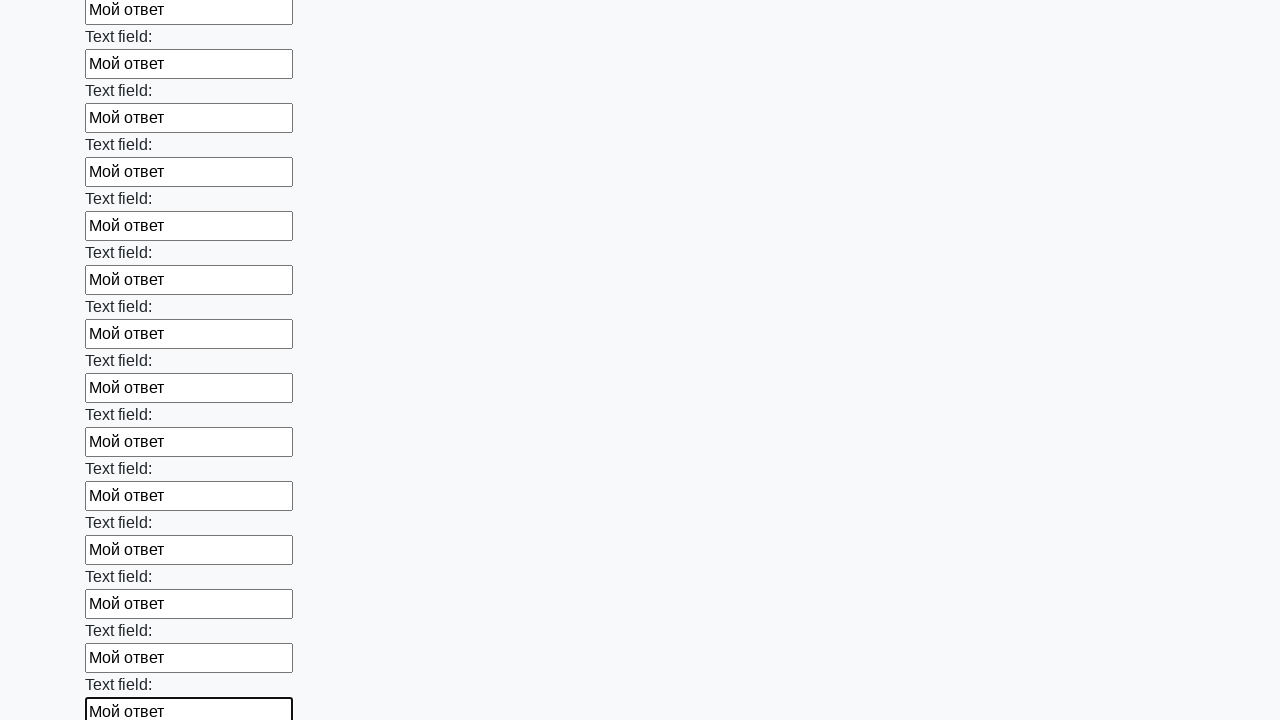

Filled an input field with 'Мой ответ' on input >> nth=81
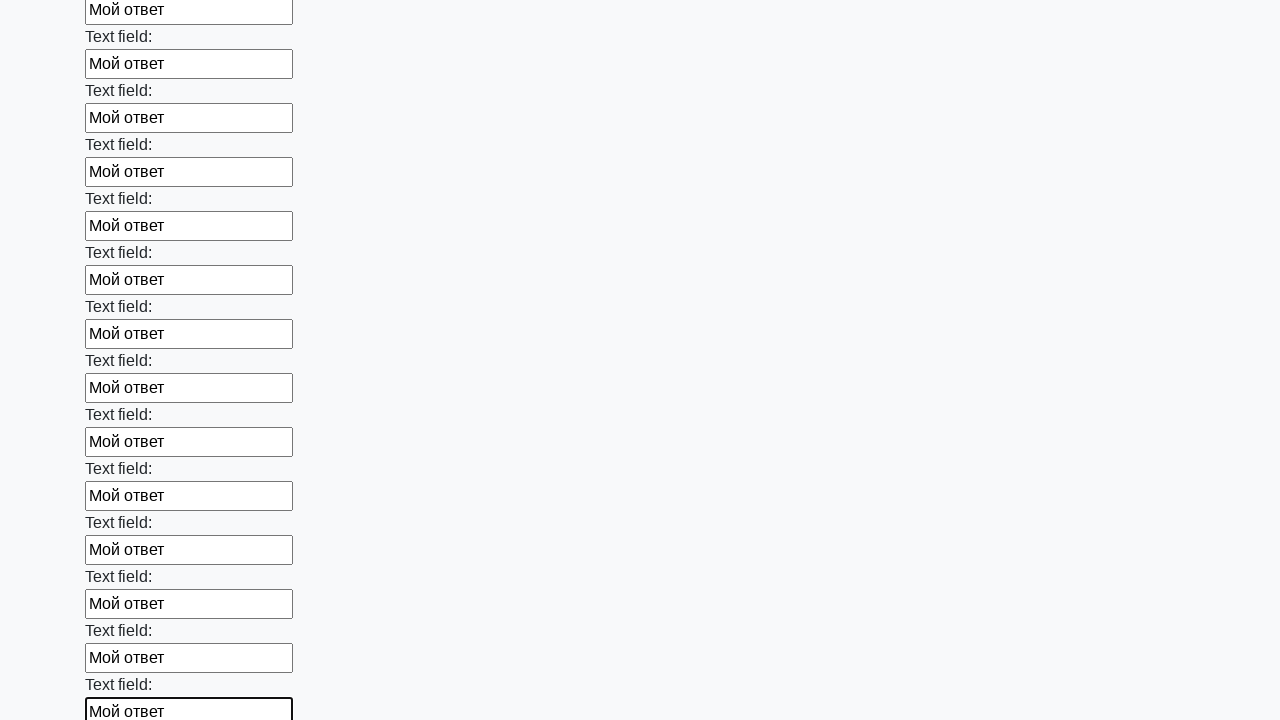

Filled an input field with 'Мой ответ' on input >> nth=82
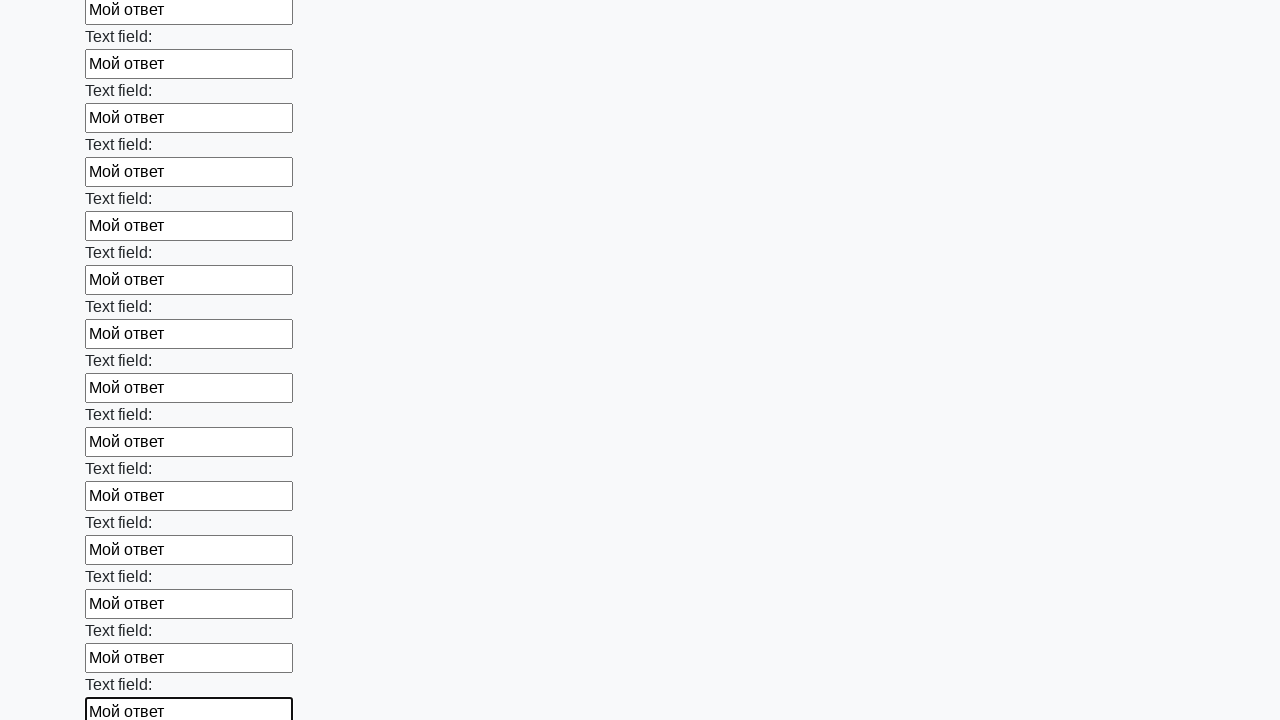

Filled an input field with 'Мой ответ' on input >> nth=83
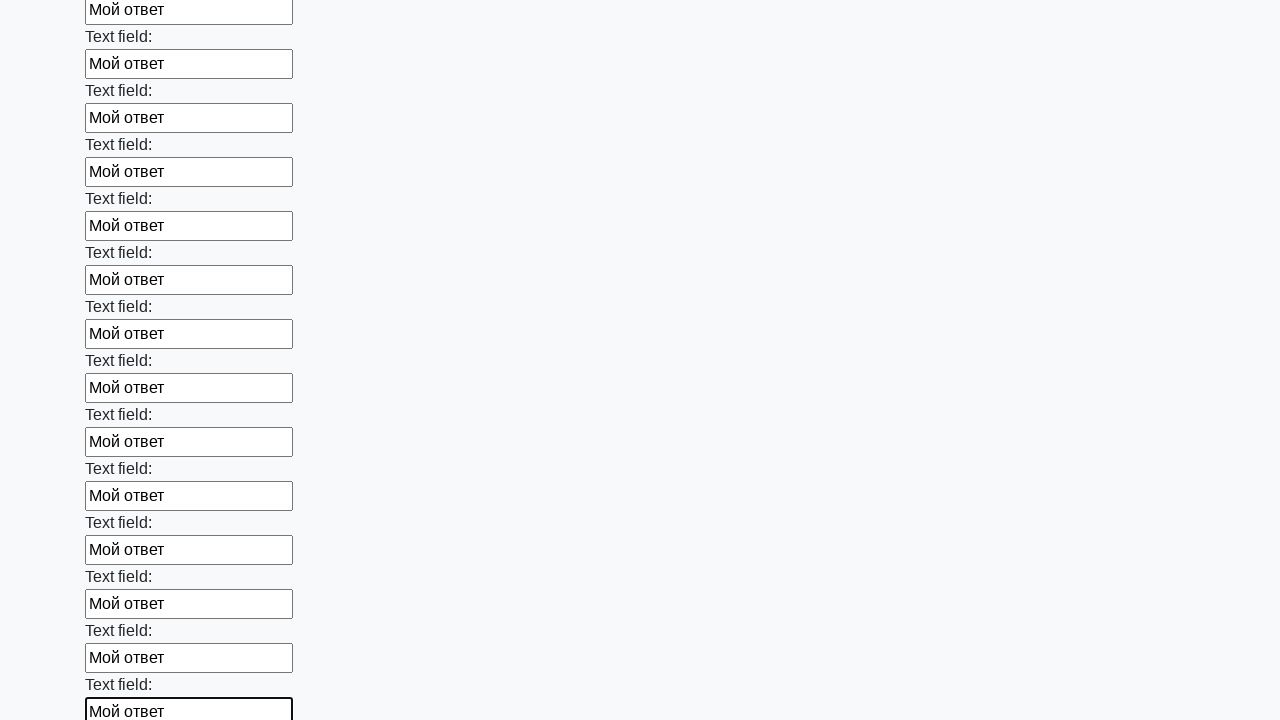

Filled an input field with 'Мой ответ' on input >> nth=84
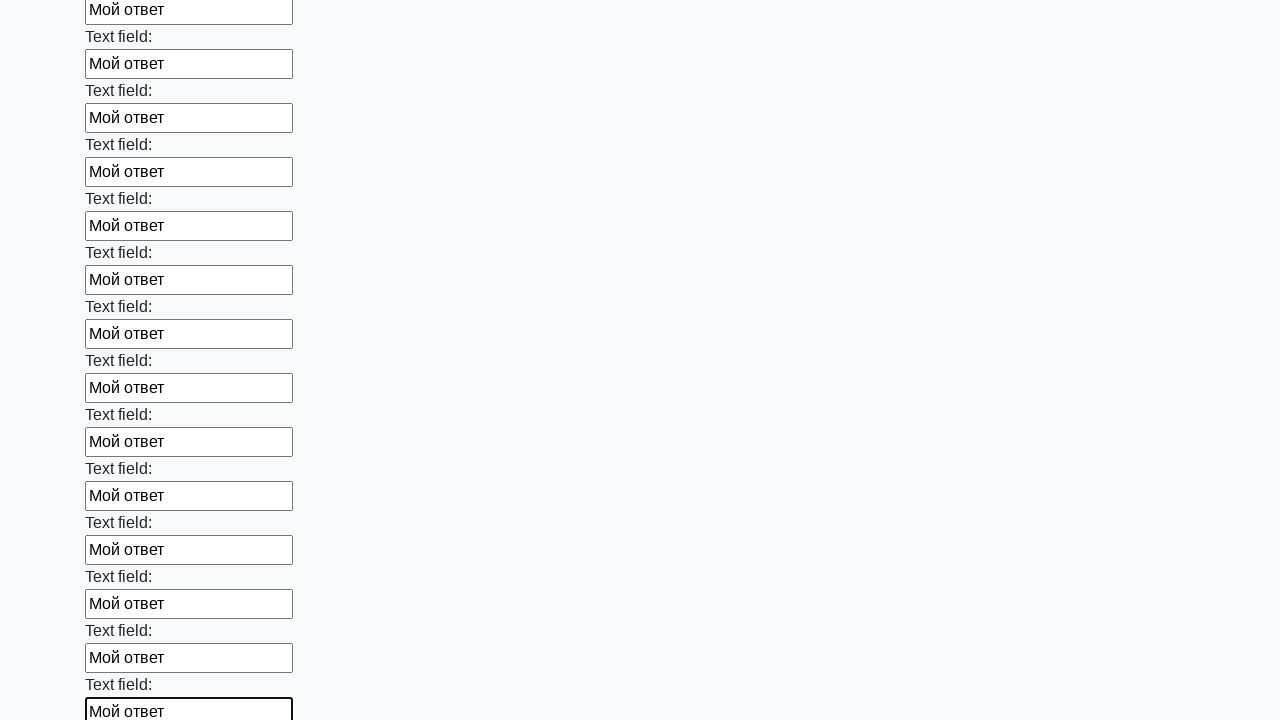

Filled an input field with 'Мой ответ' on input >> nth=85
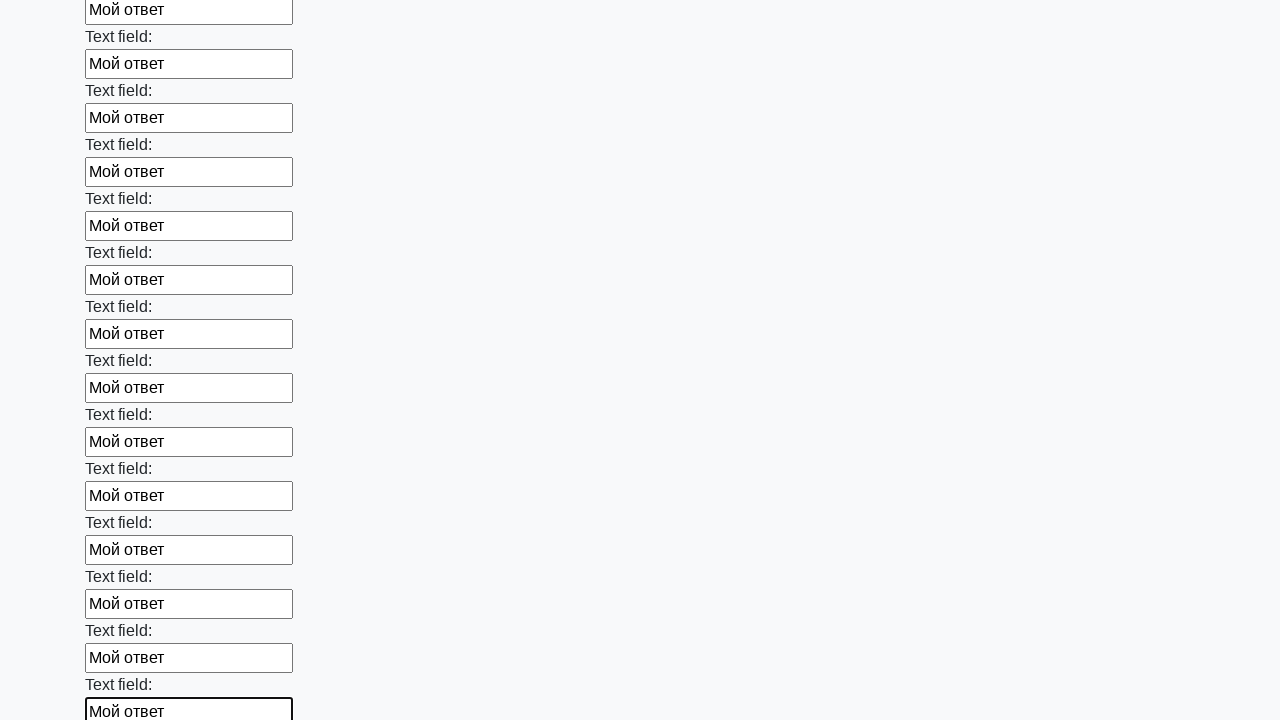

Filled an input field with 'Мой ответ' on input >> nth=86
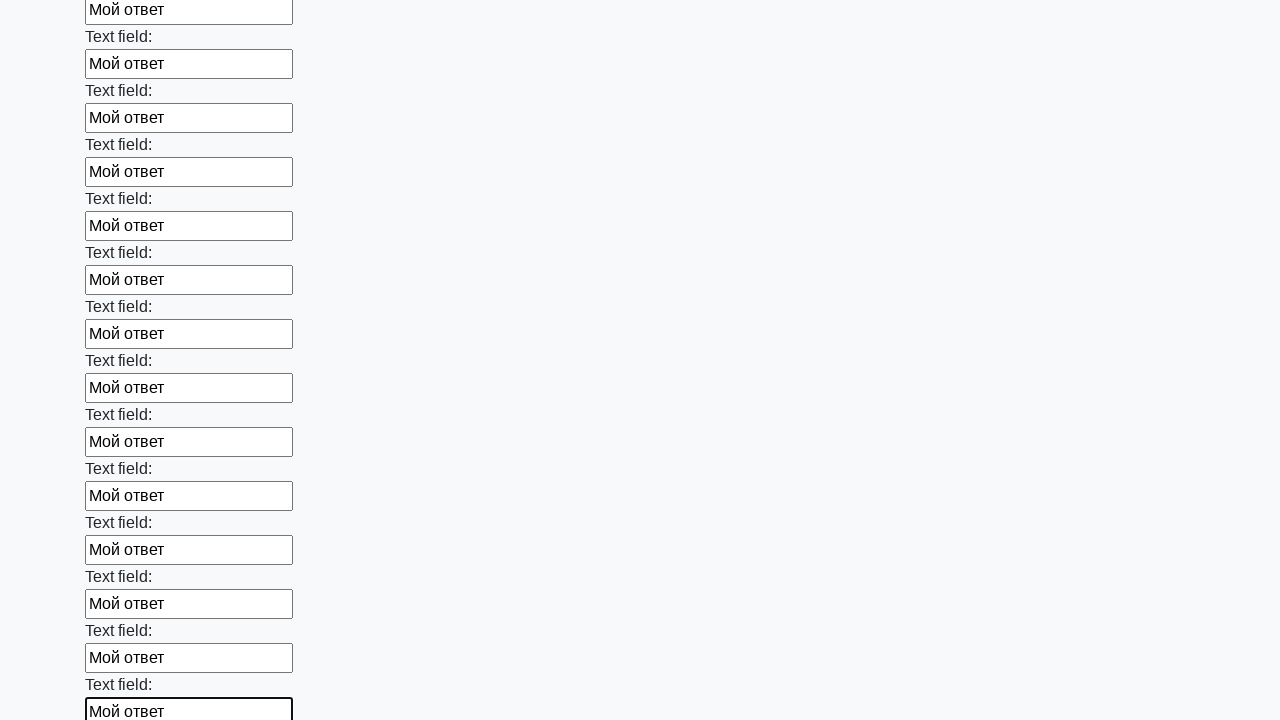

Filled an input field with 'Мой ответ' on input >> nth=87
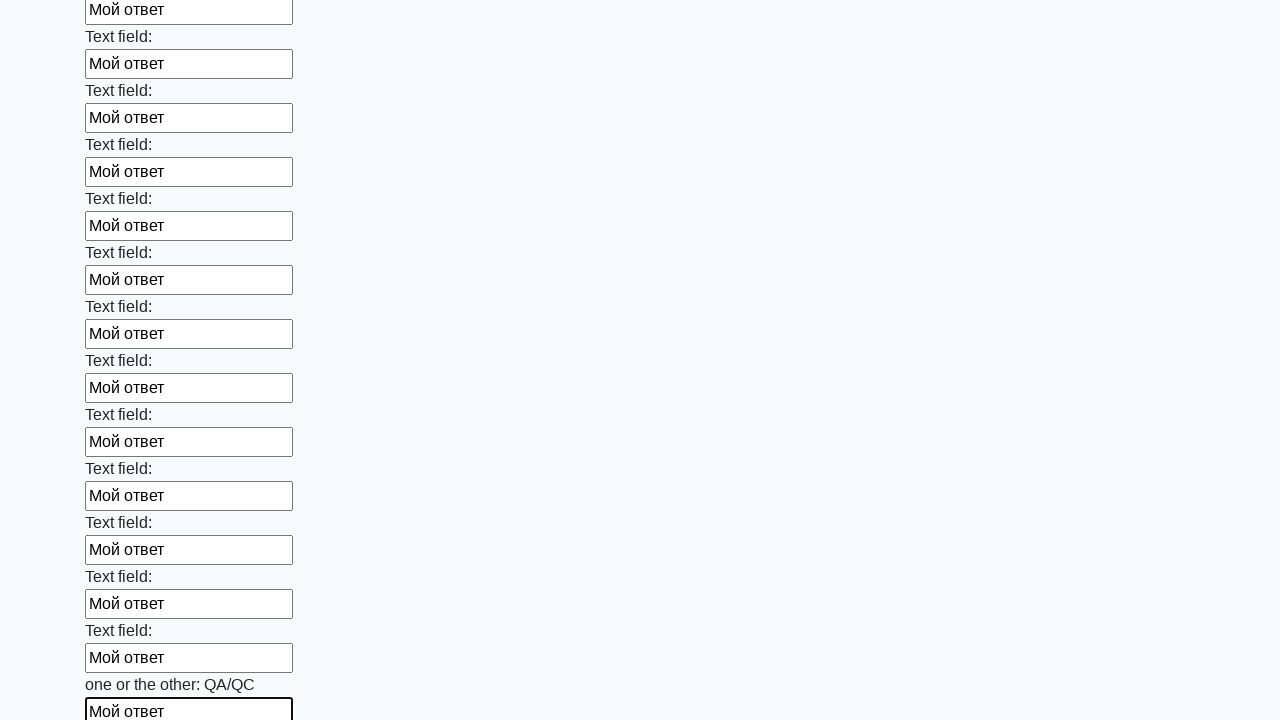

Filled an input field with 'Мой ответ' on input >> nth=88
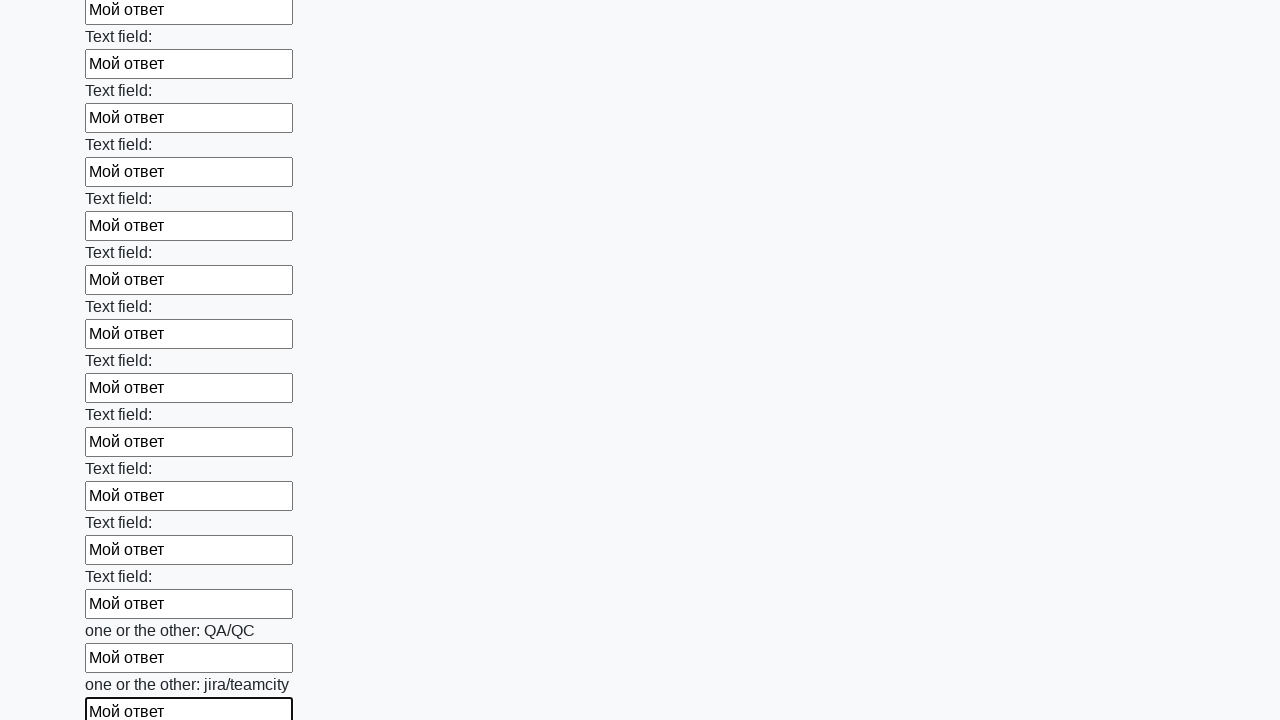

Filled an input field with 'Мой ответ' on input >> nth=89
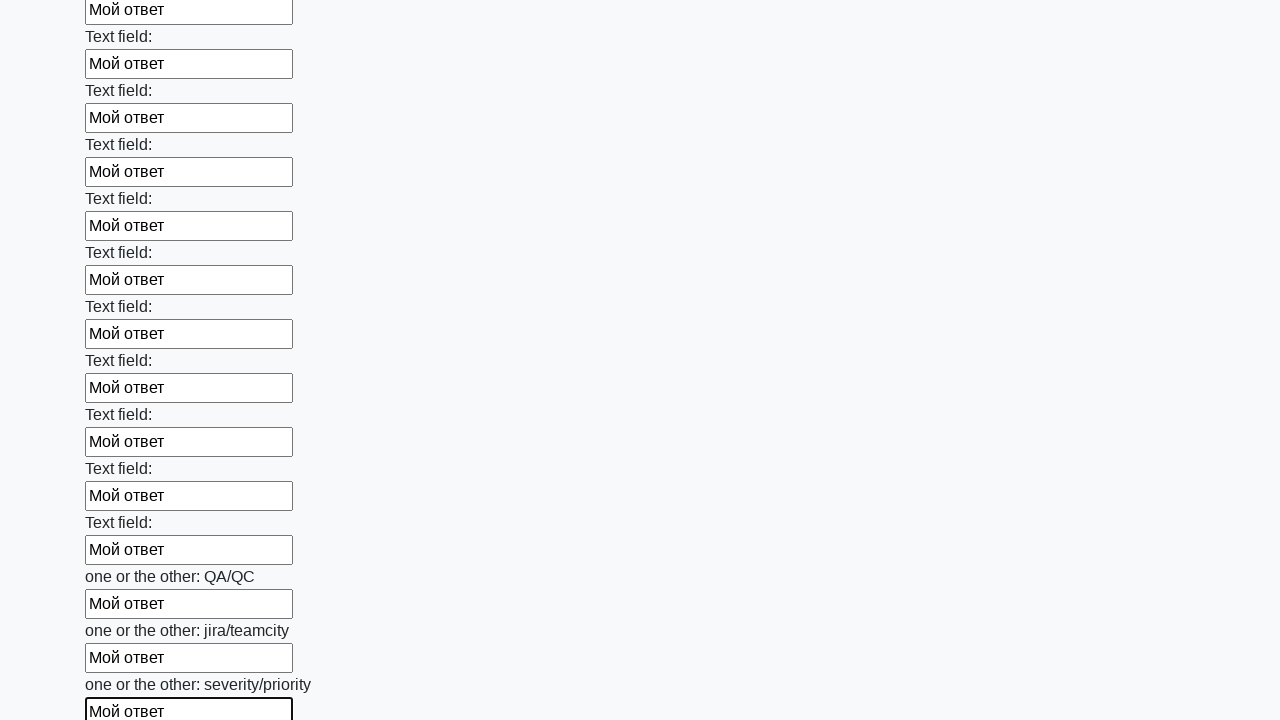

Filled an input field with 'Мой ответ' on input >> nth=90
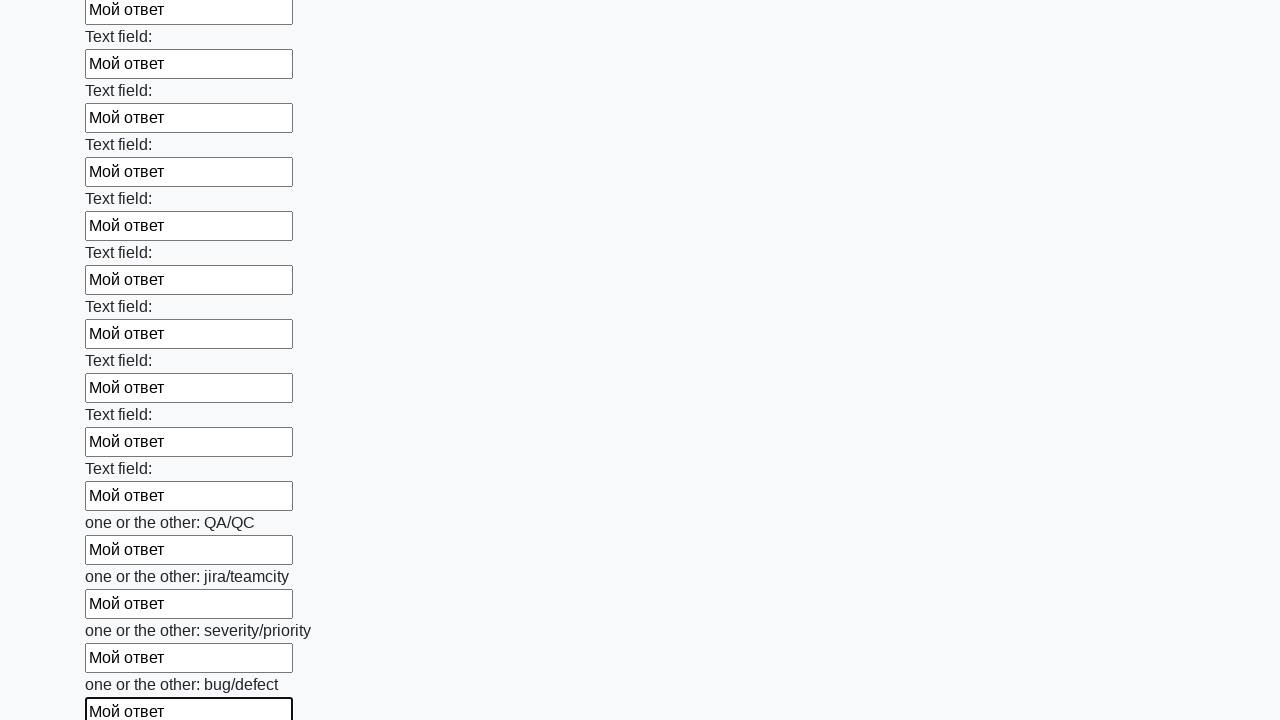

Filled an input field with 'Мой ответ' on input >> nth=91
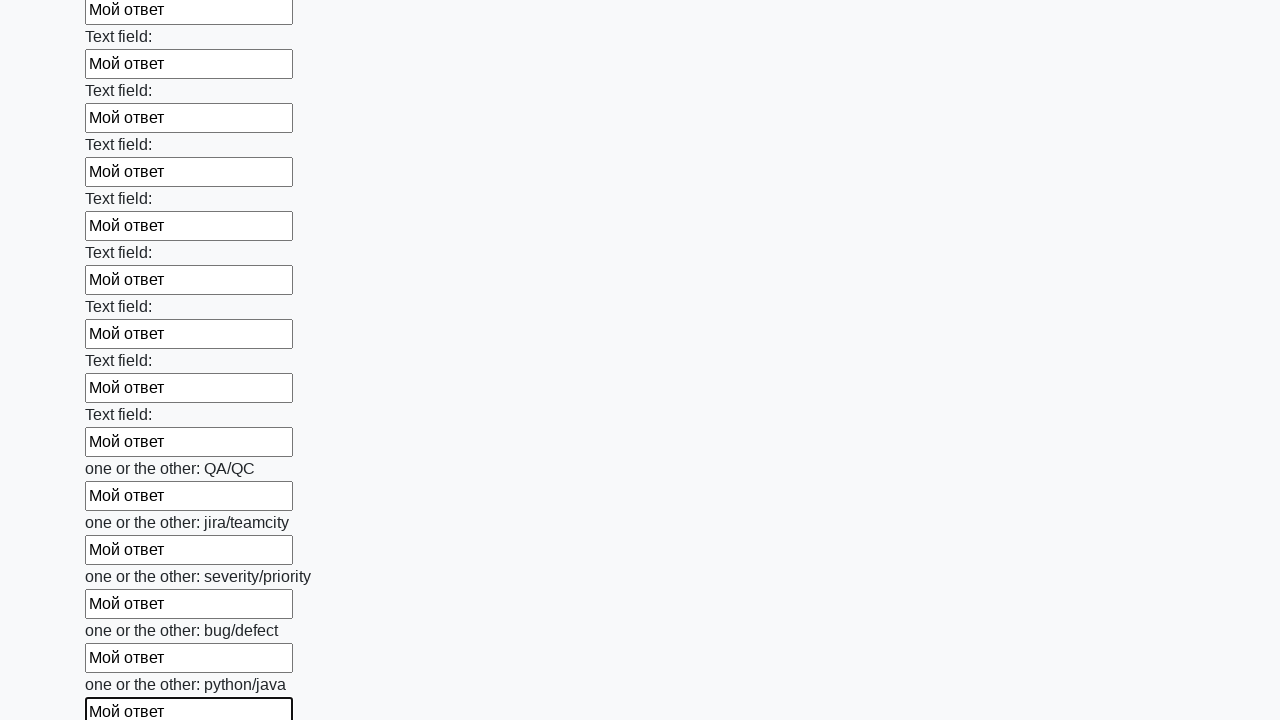

Filled an input field with 'Мой ответ' on input >> nth=92
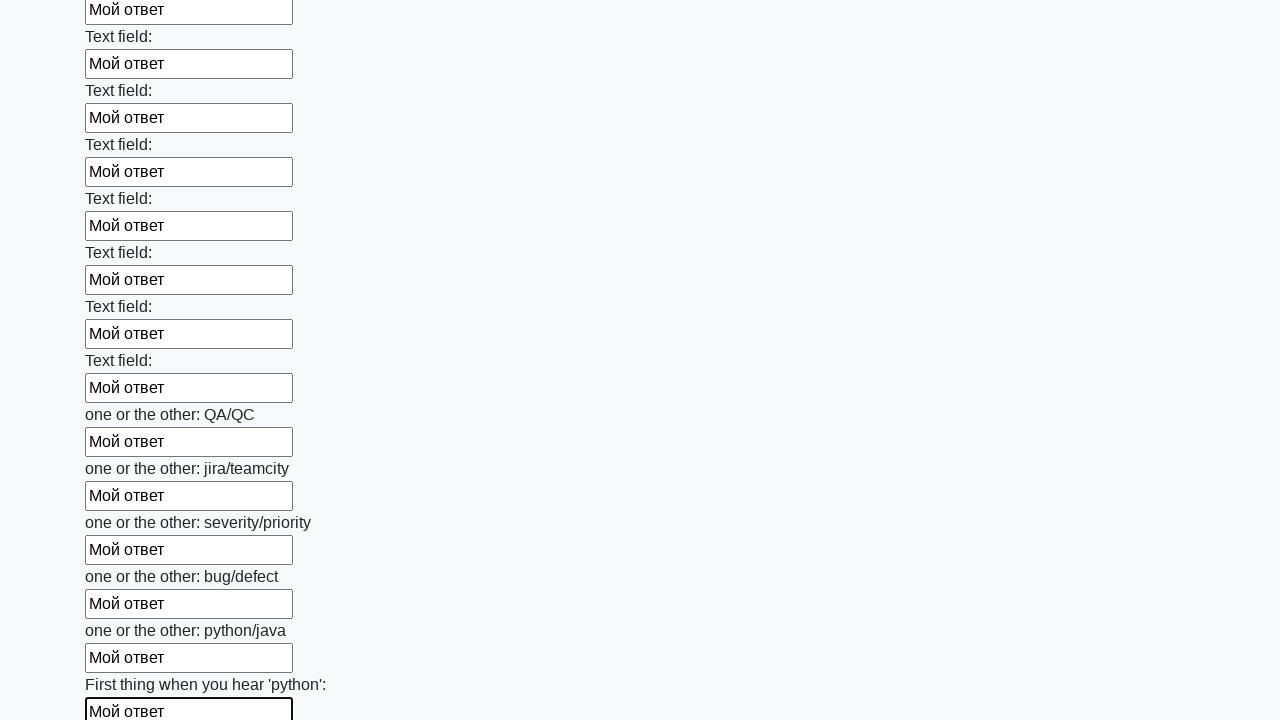

Filled an input field with 'Мой ответ' on input >> nth=93
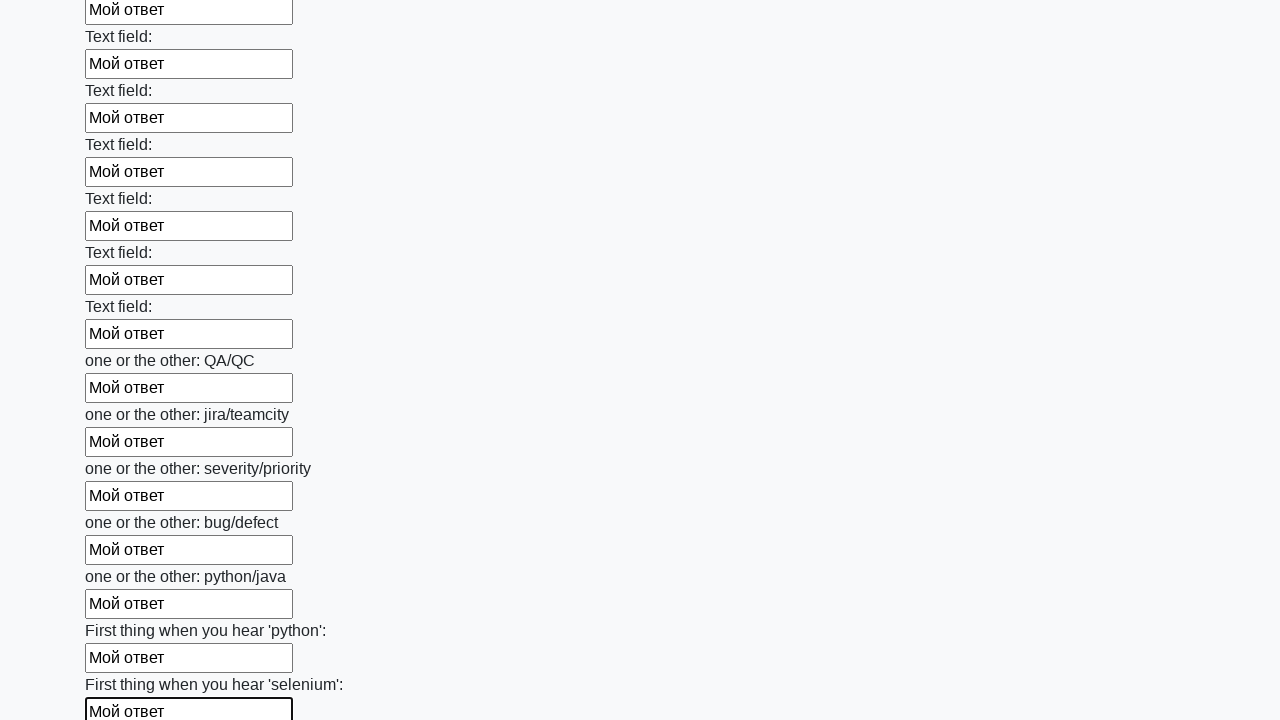

Filled an input field with 'Мой ответ' on input >> nth=94
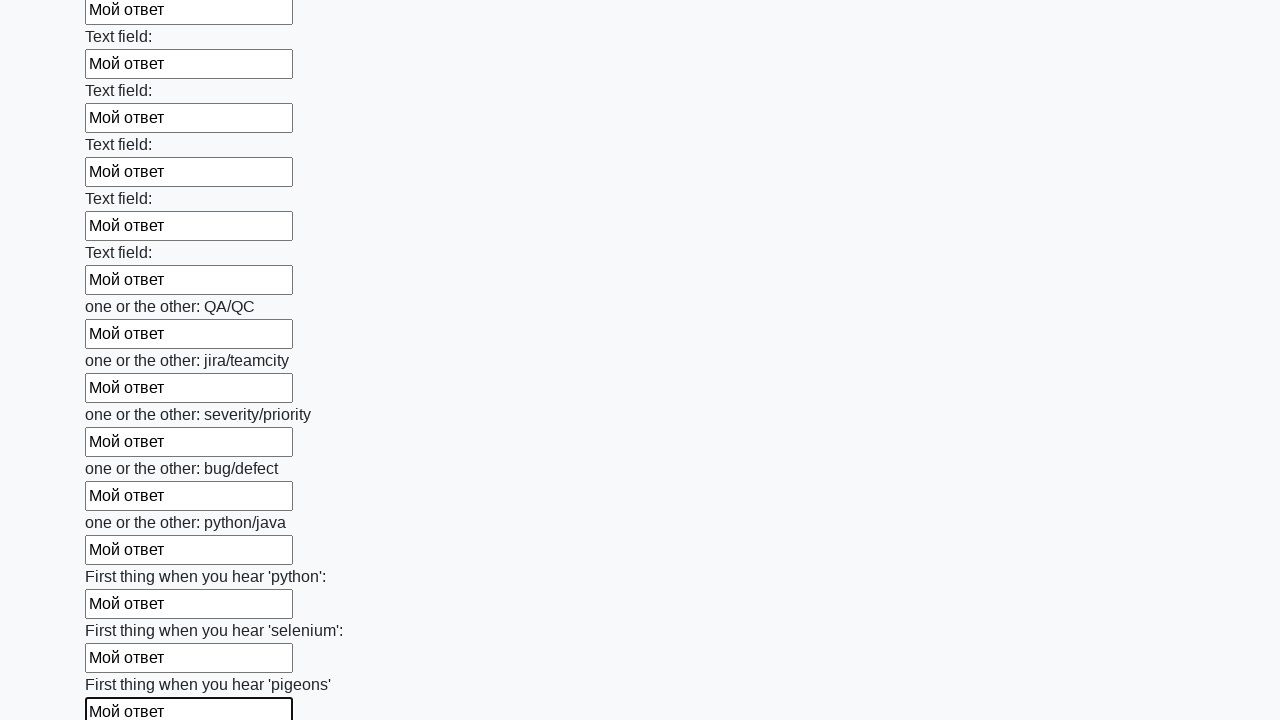

Filled an input field with 'Мой ответ' on input >> nth=95
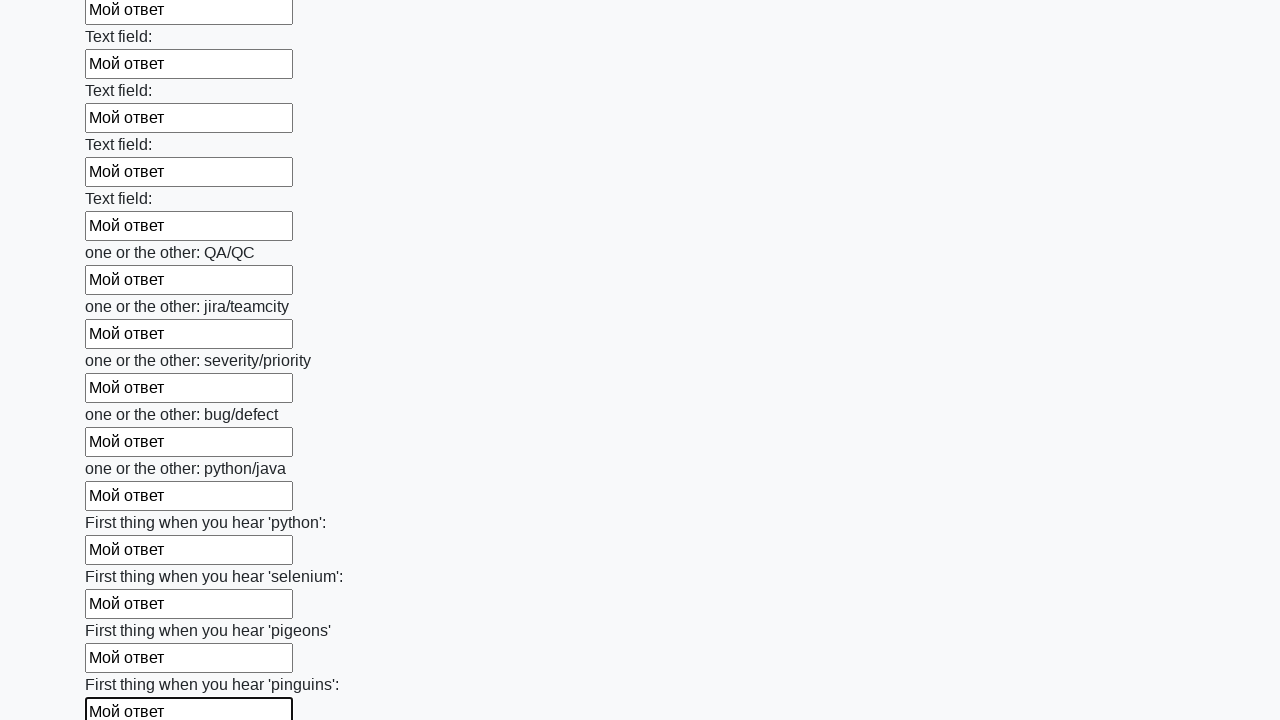

Filled an input field with 'Мой ответ' on input >> nth=96
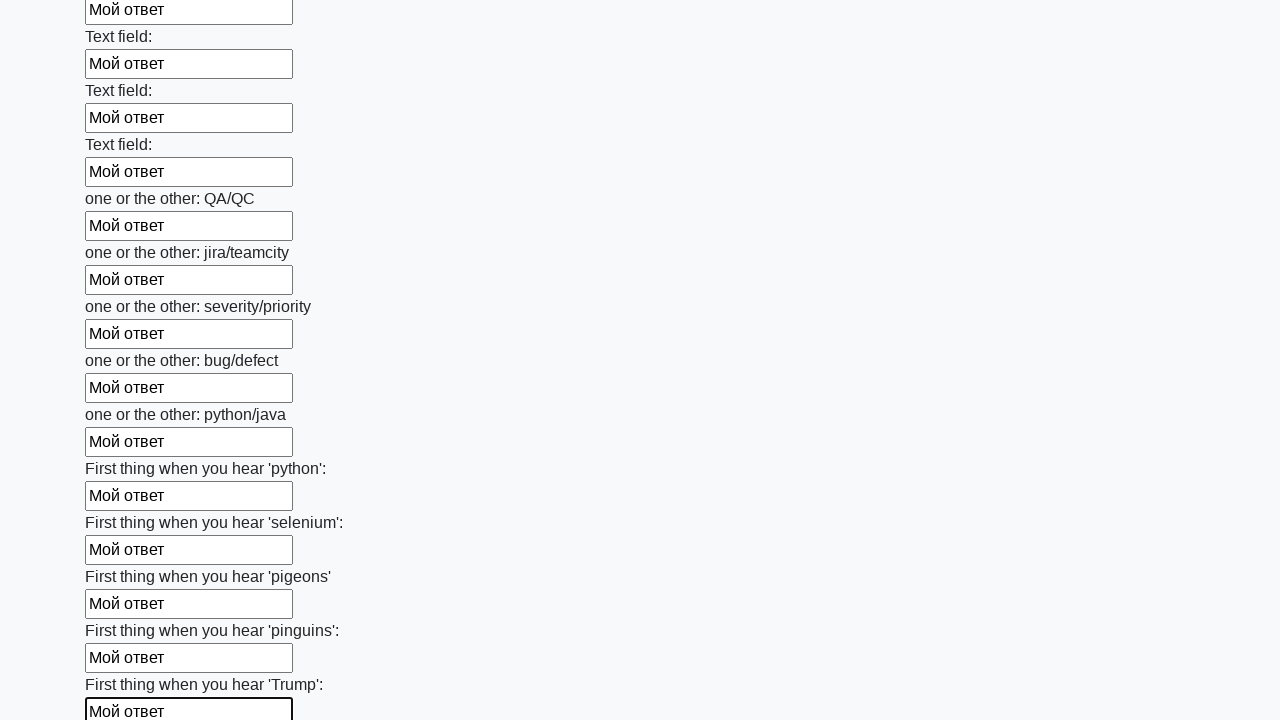

Filled an input field with 'Мой ответ' on input >> nth=97
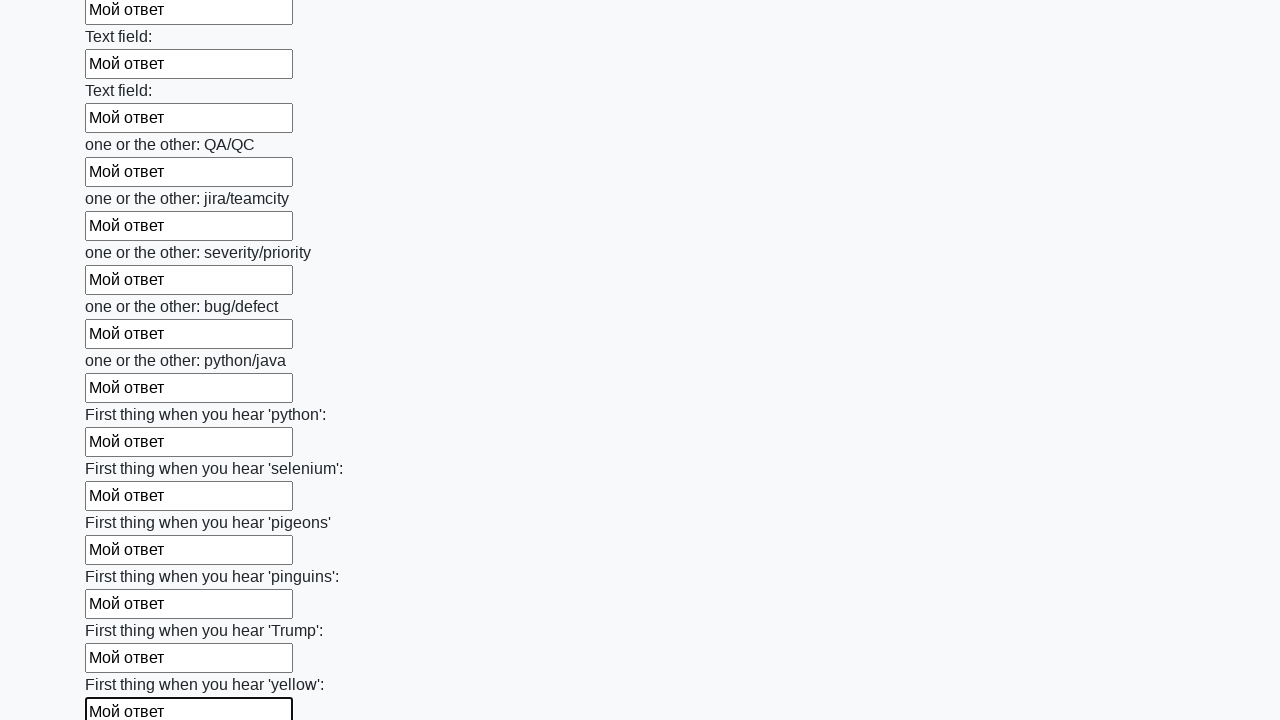

Filled an input field with 'Мой ответ' on input >> nth=98
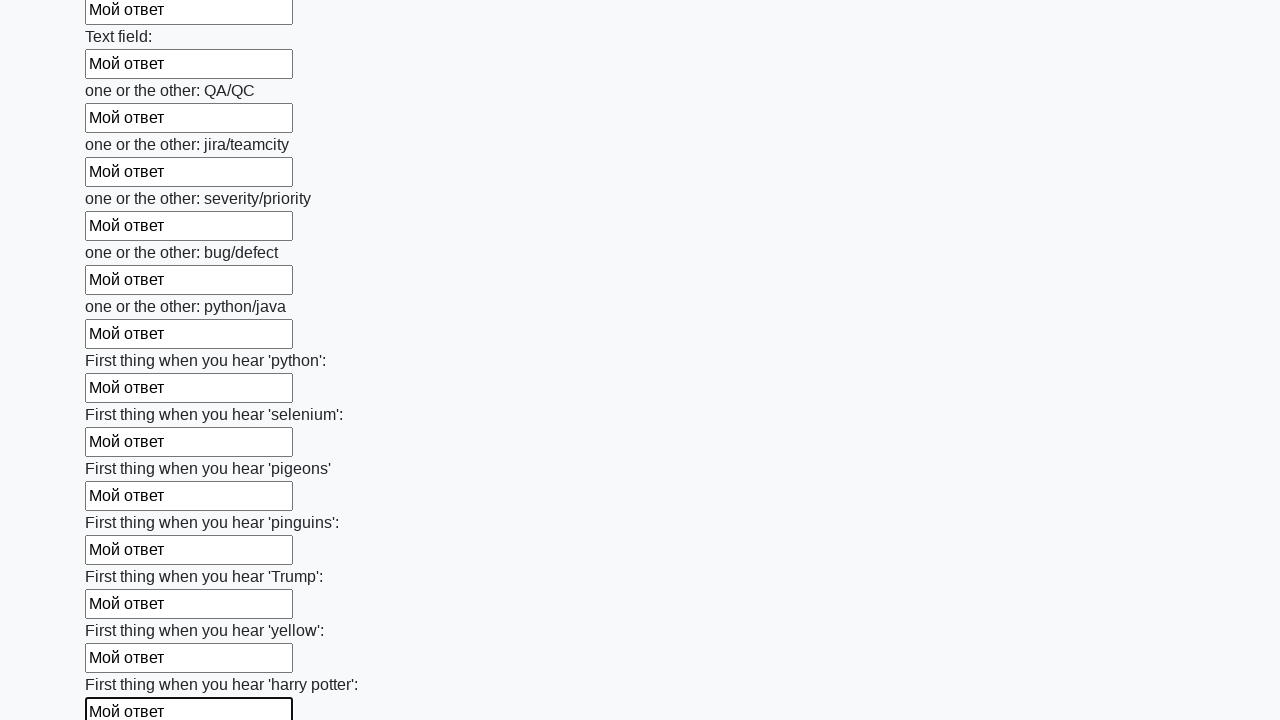

Filled an input field with 'Мой ответ' on input >> nth=99
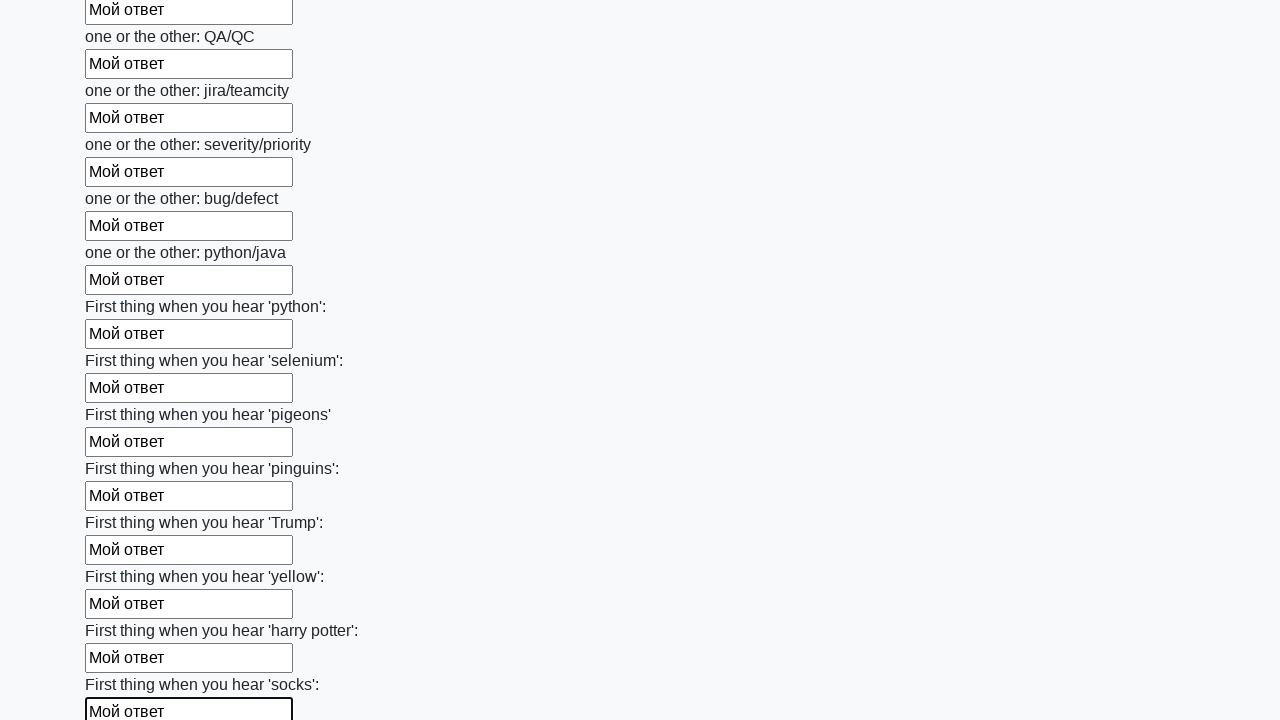

Clicked the submit button at (123, 611) on button.btn
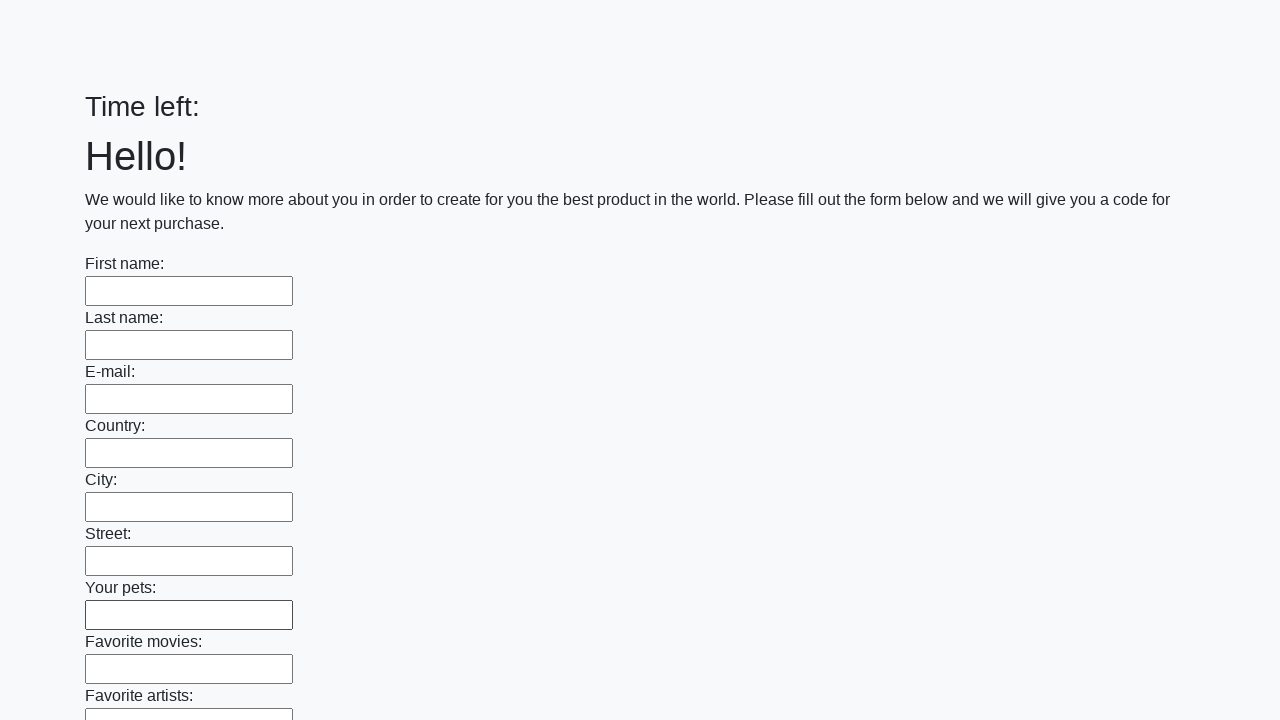

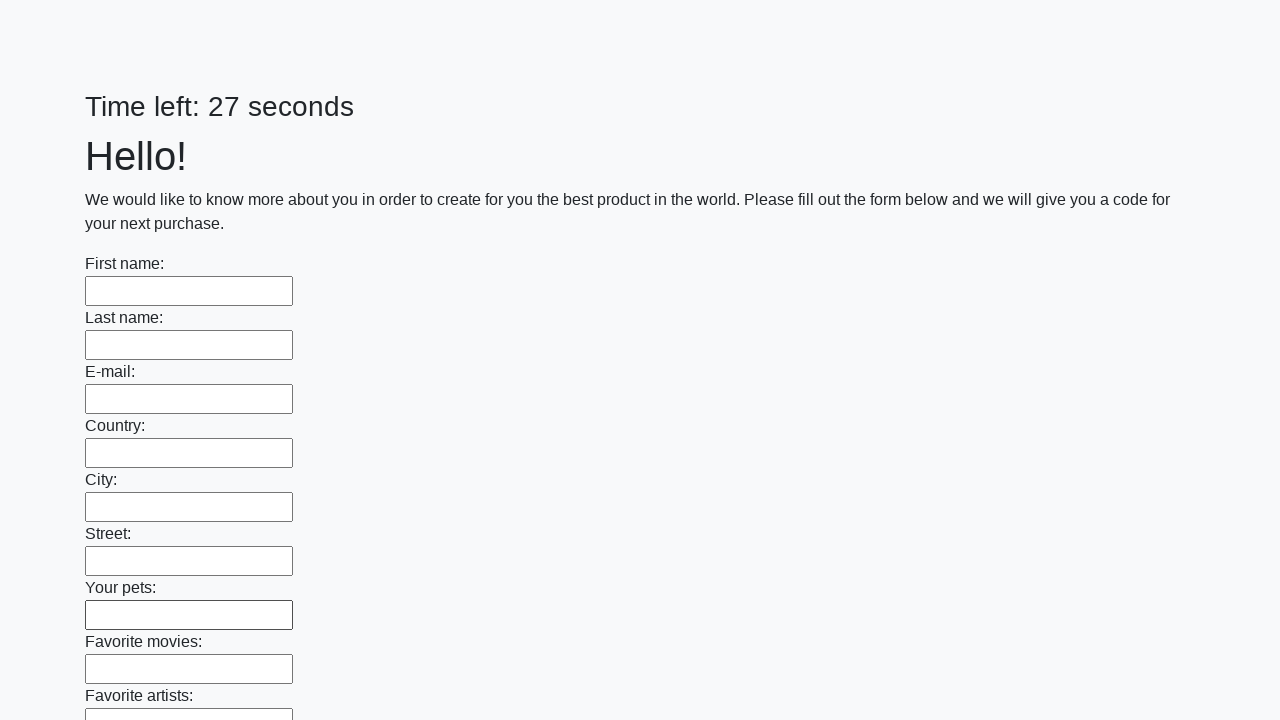